Tests filling out a large form by entering "42" into all input fields and submitting the form via the submit button.

Starting URL: http://suninjuly.github.io/huge_form.html

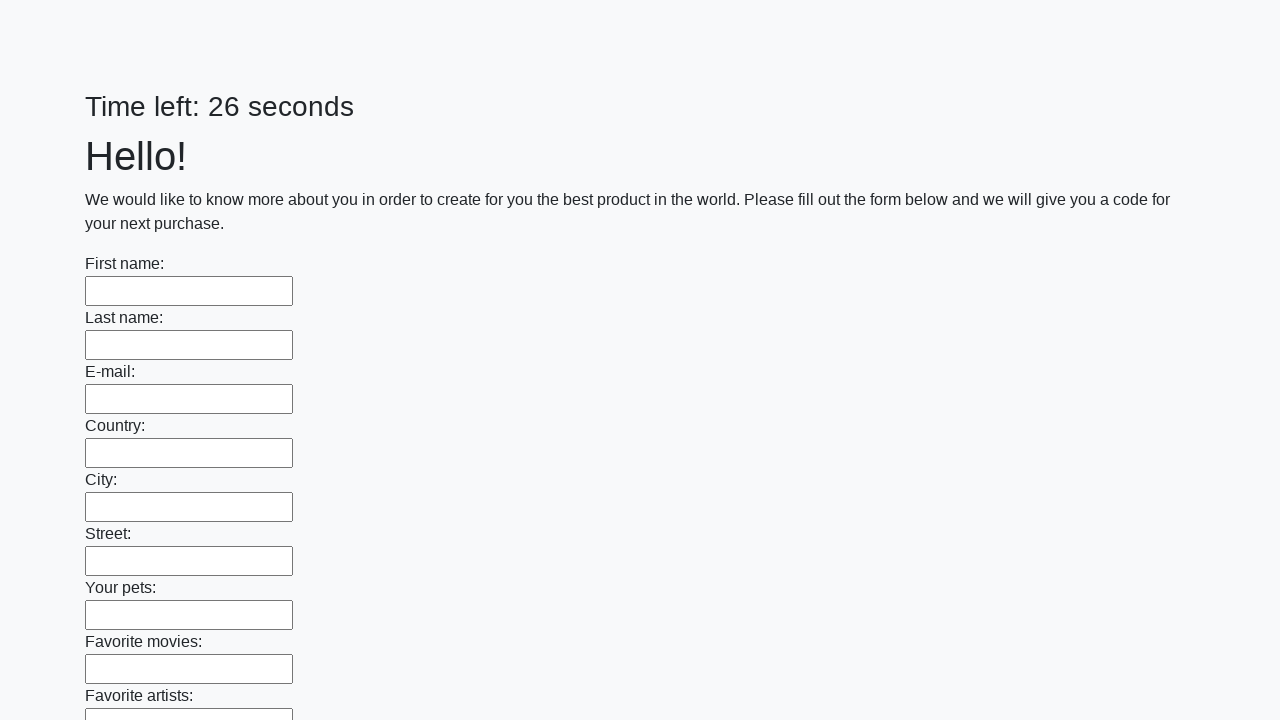

Located all input elements on the form
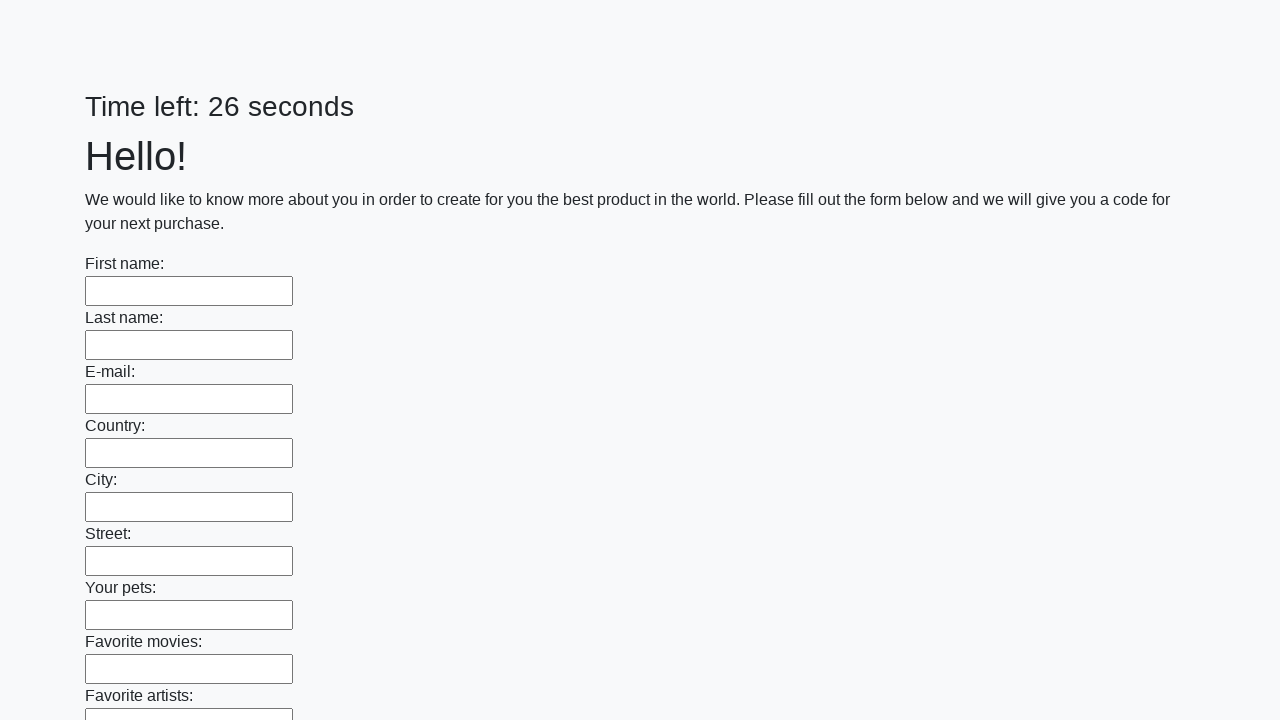

Counted 100 input fields in the form
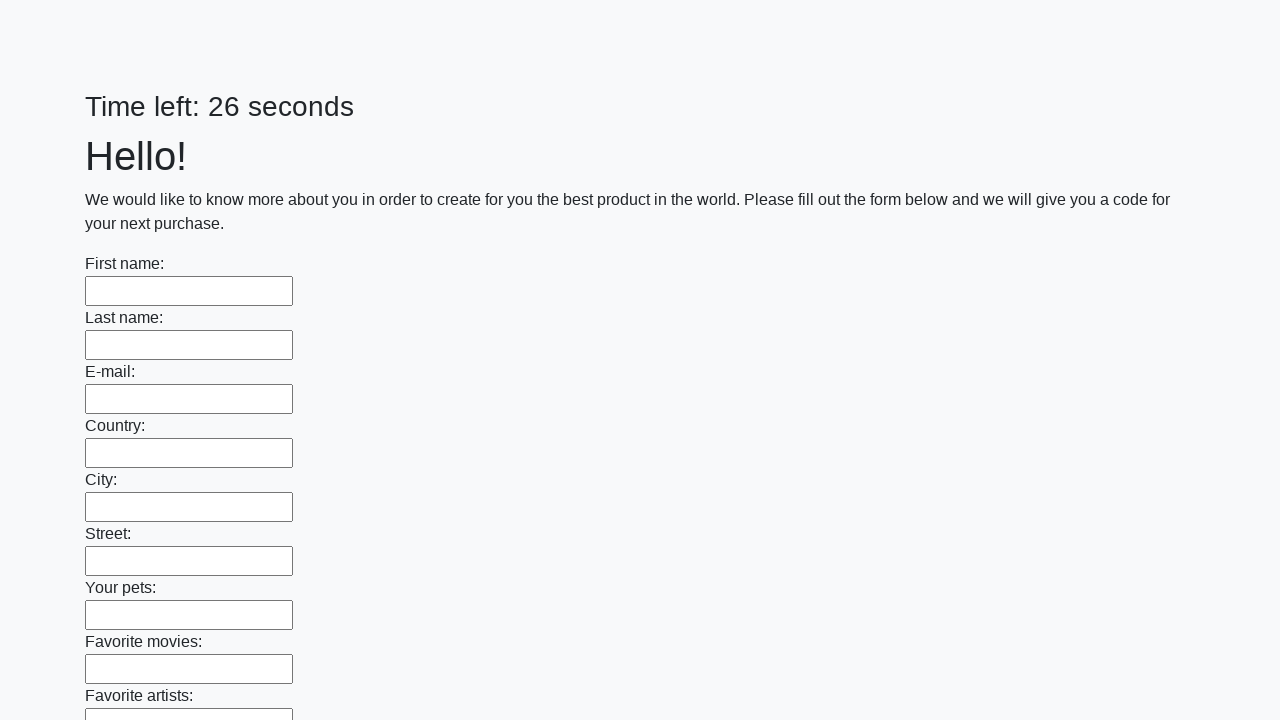

Filled input field 1 of 100 with '42' on input >> nth=0
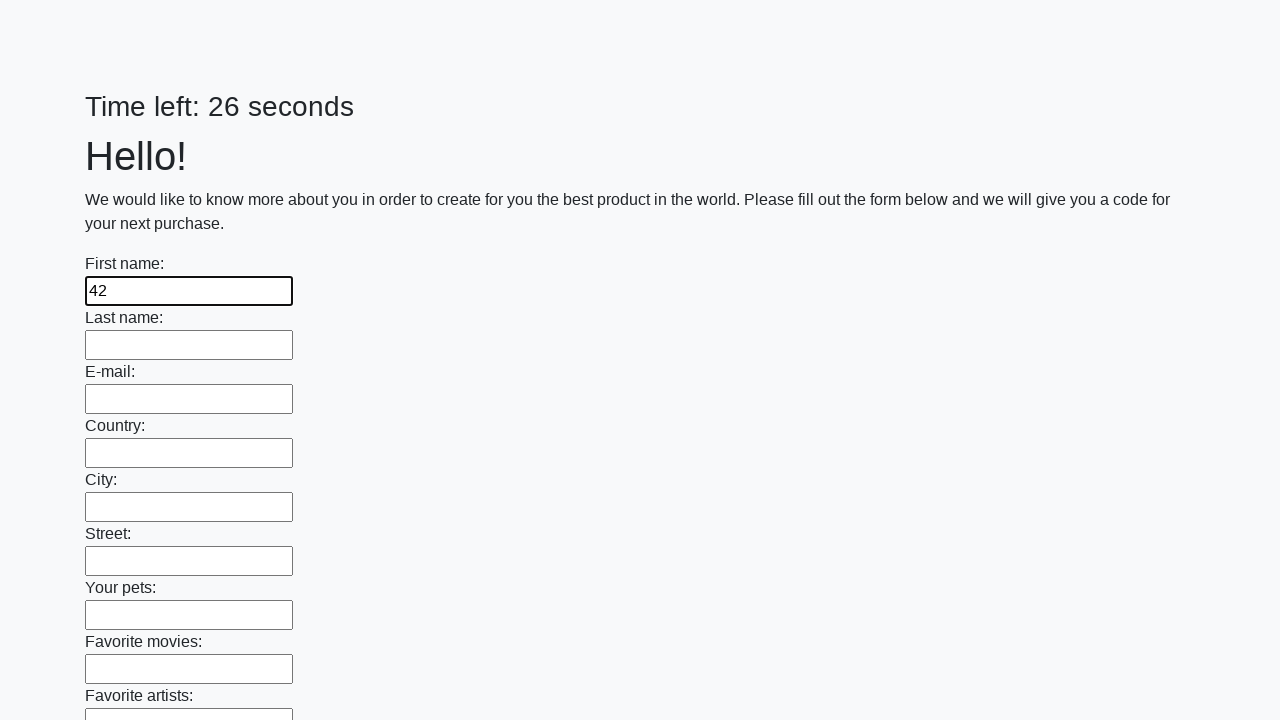

Filled input field 2 of 100 with '42' on input >> nth=1
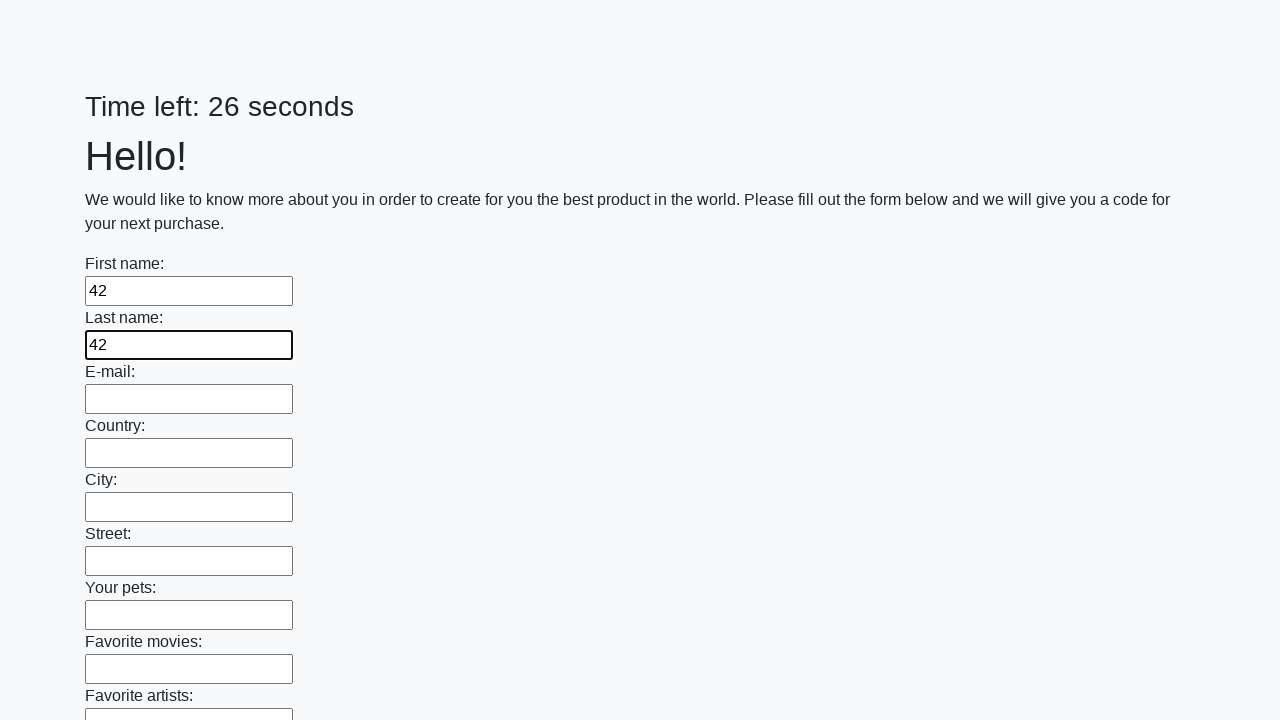

Filled input field 3 of 100 with '42' on input >> nth=2
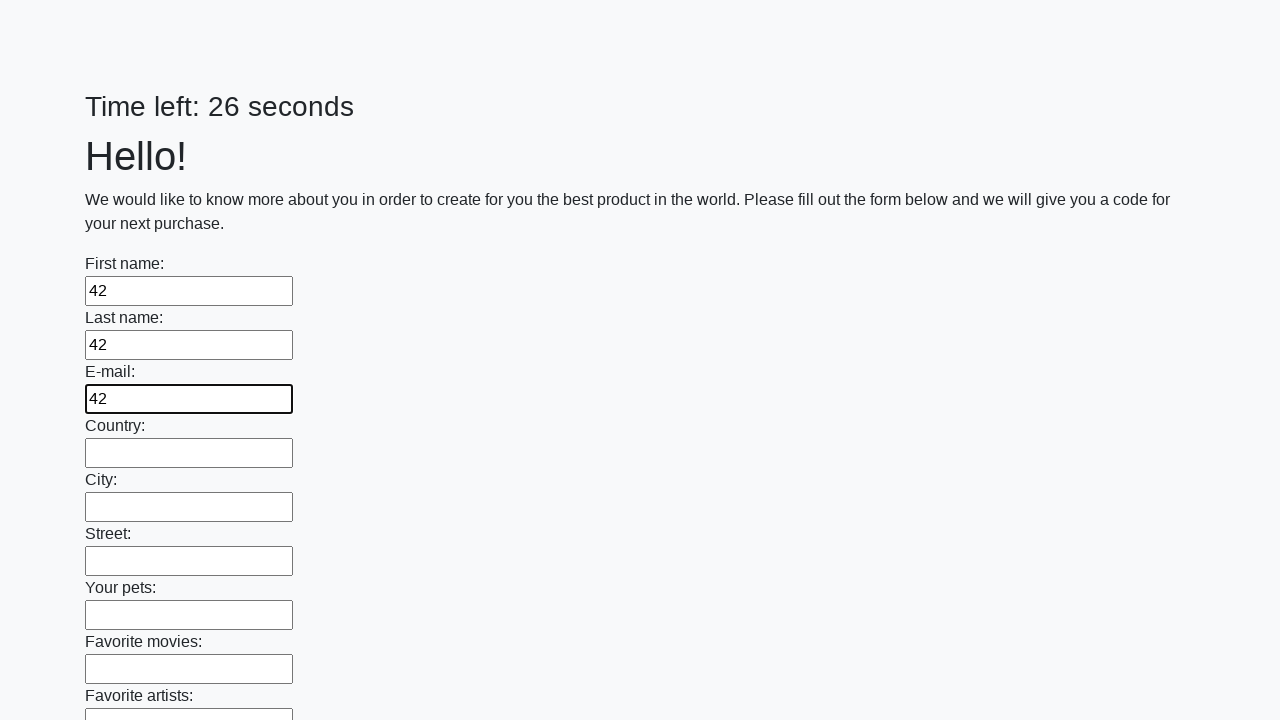

Filled input field 4 of 100 with '42' on input >> nth=3
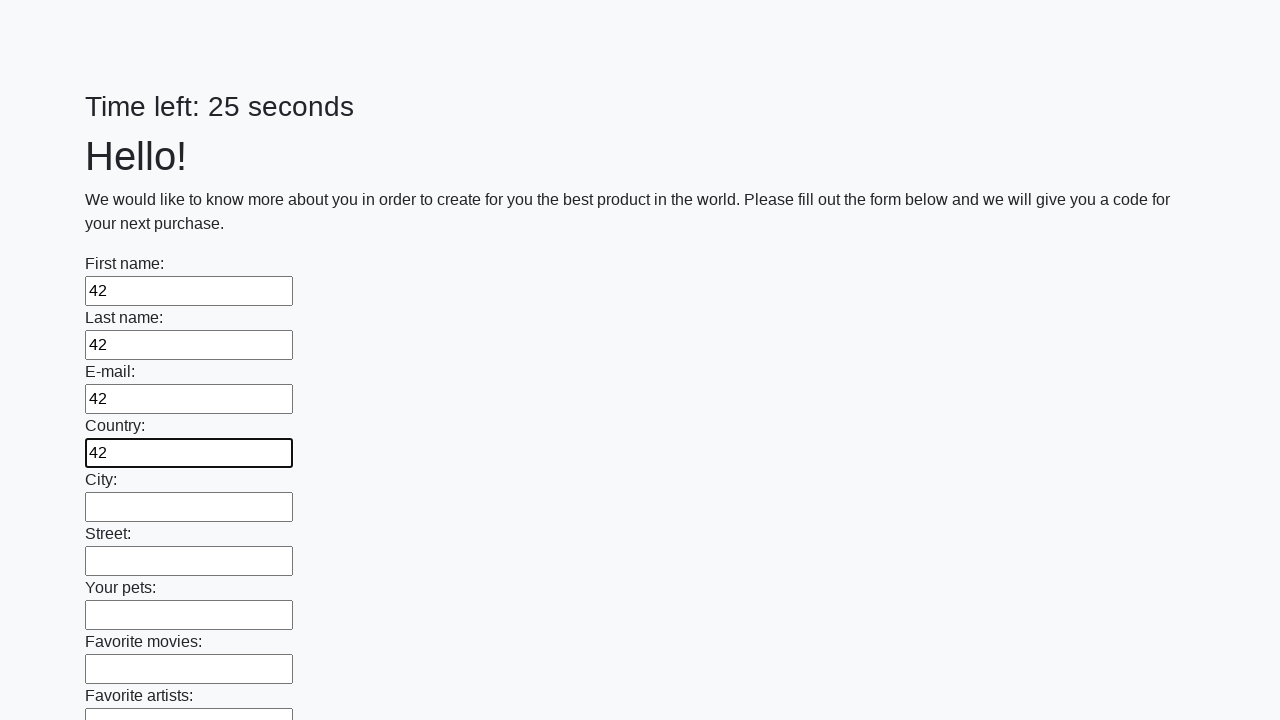

Filled input field 5 of 100 with '42' on input >> nth=4
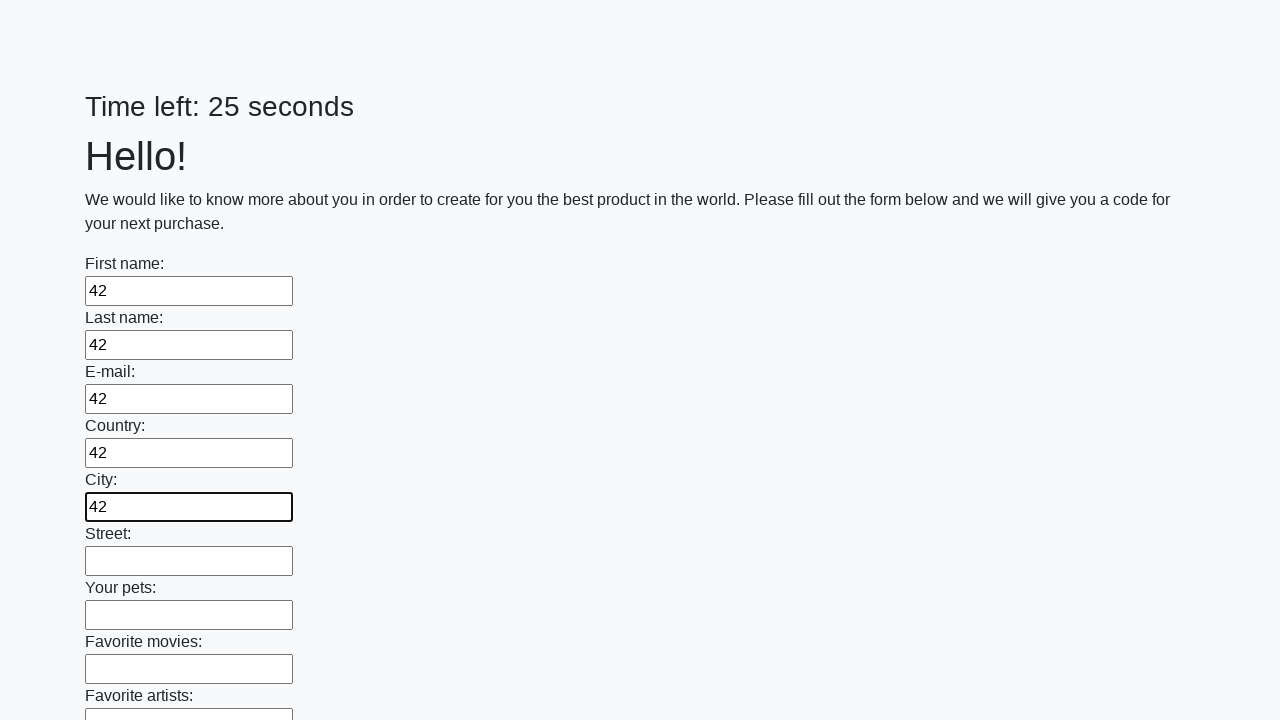

Filled input field 6 of 100 with '42' on input >> nth=5
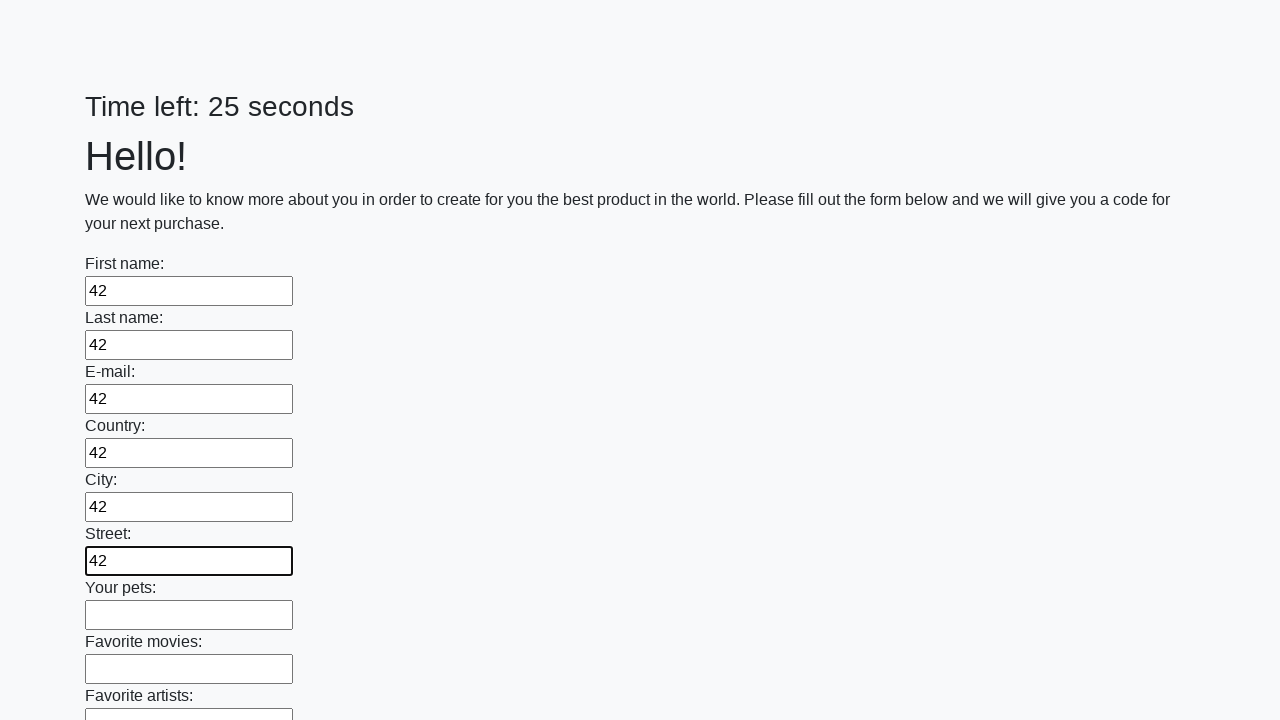

Filled input field 7 of 100 with '42' on input >> nth=6
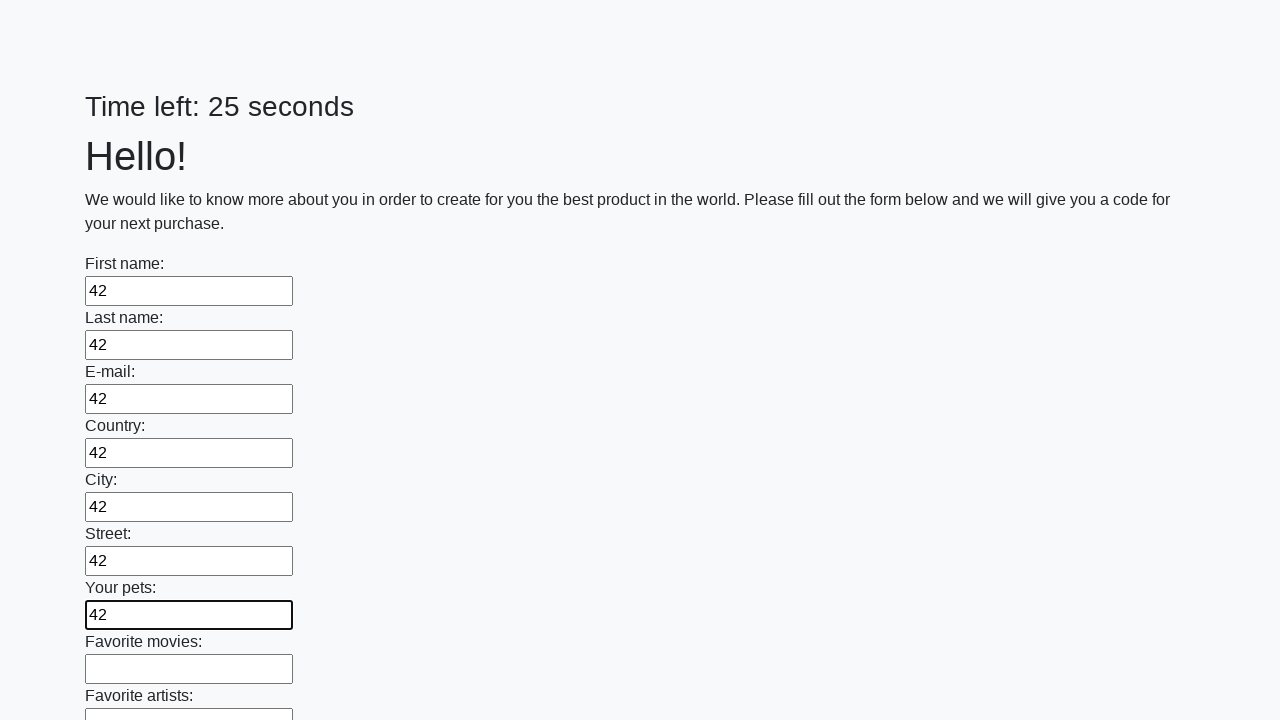

Filled input field 8 of 100 with '42' on input >> nth=7
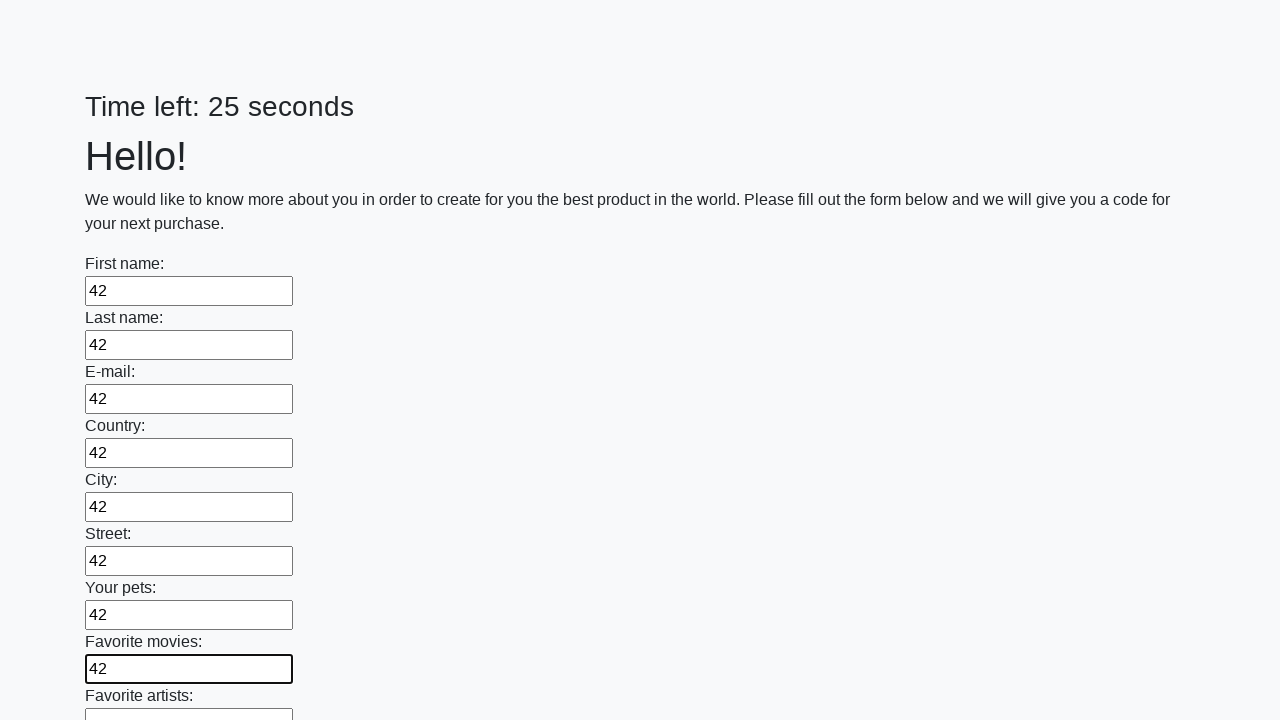

Filled input field 9 of 100 with '42' on input >> nth=8
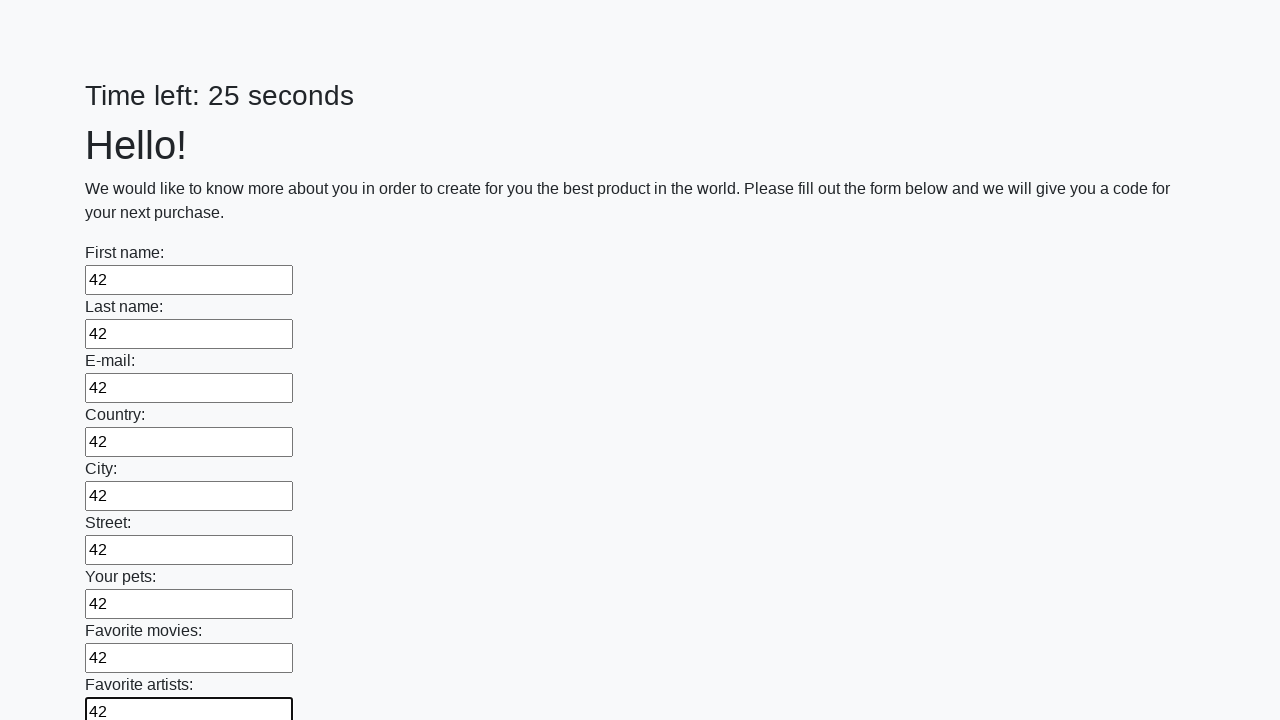

Filled input field 10 of 100 with '42' on input >> nth=9
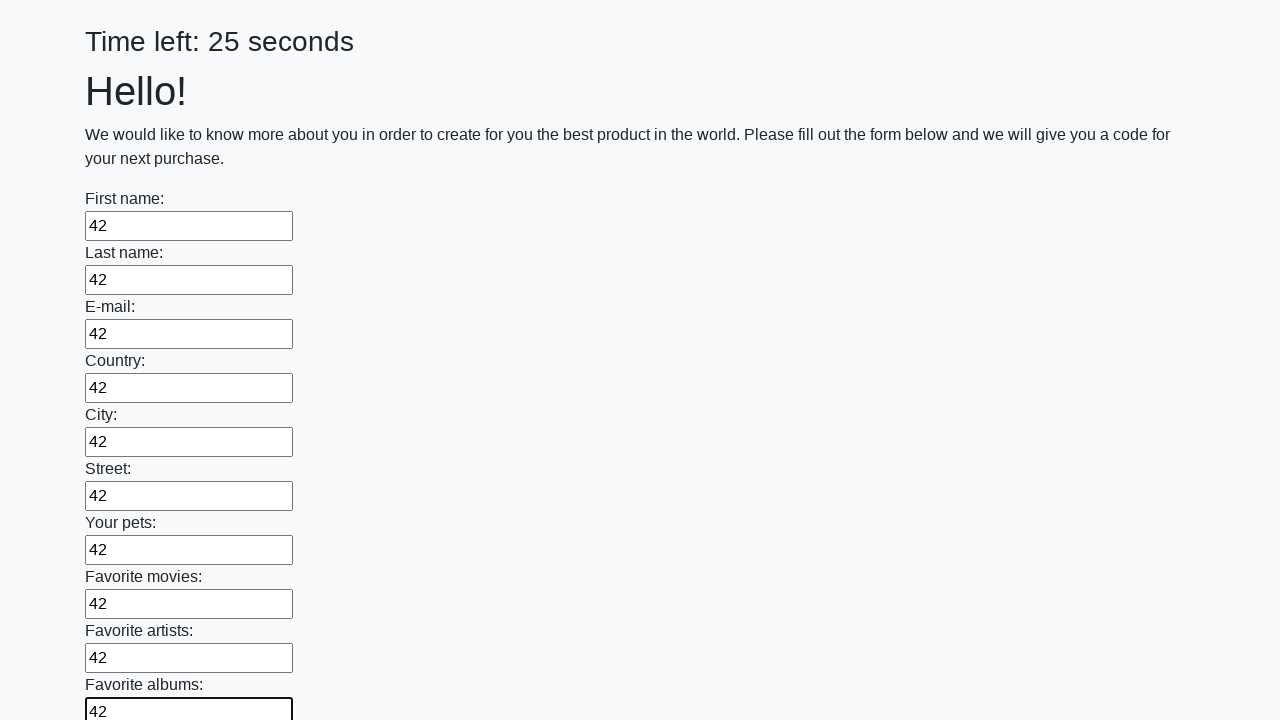

Filled input field 11 of 100 with '42' on input >> nth=10
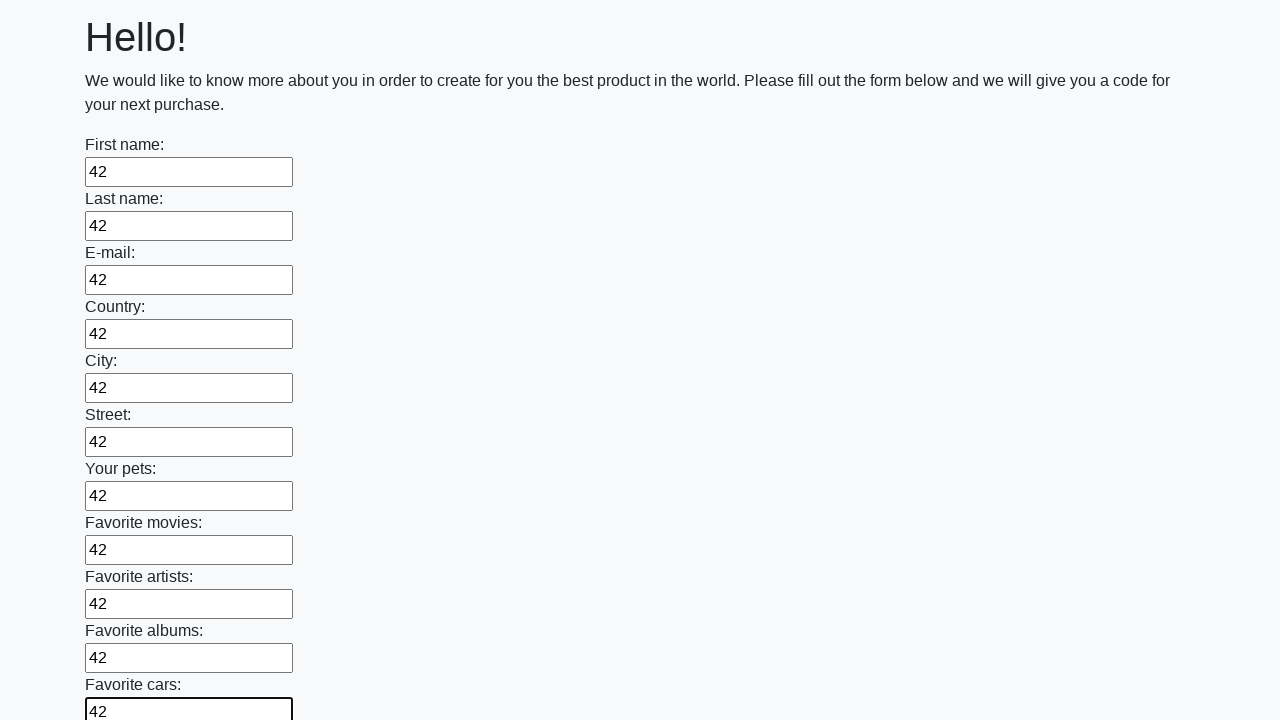

Filled input field 12 of 100 with '42' on input >> nth=11
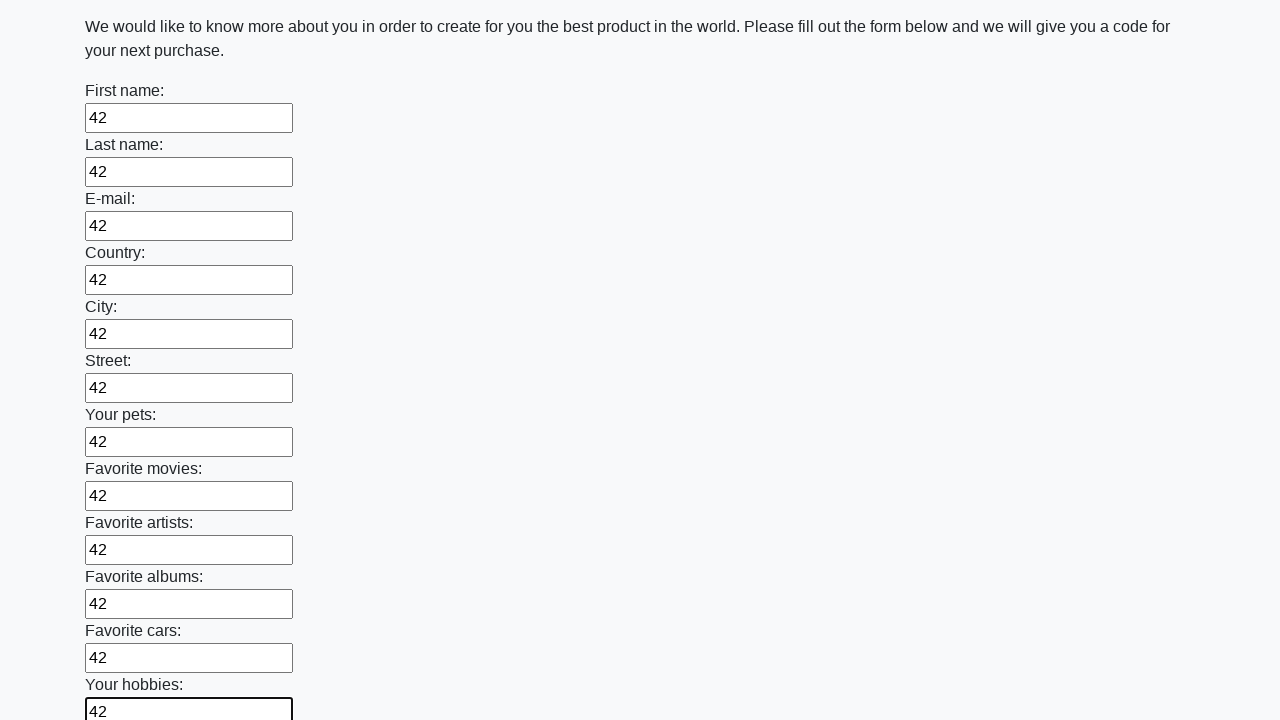

Filled input field 13 of 100 with '42' on input >> nth=12
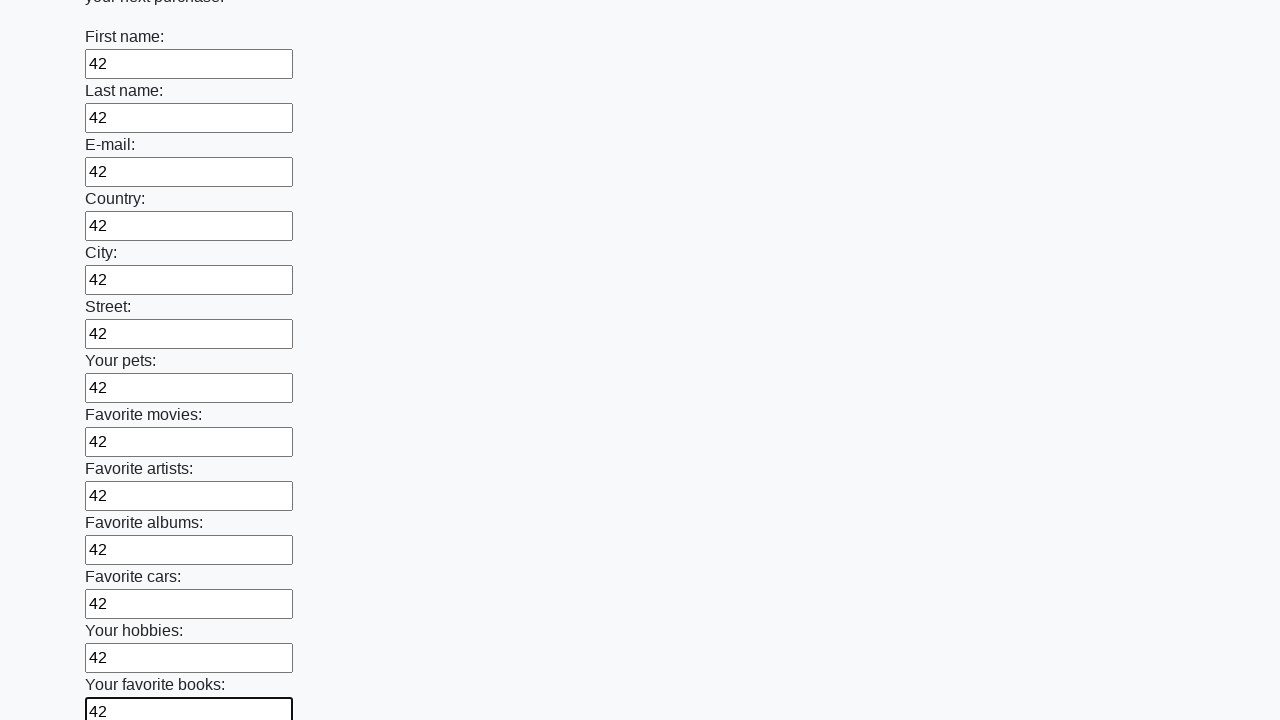

Filled input field 14 of 100 with '42' on input >> nth=13
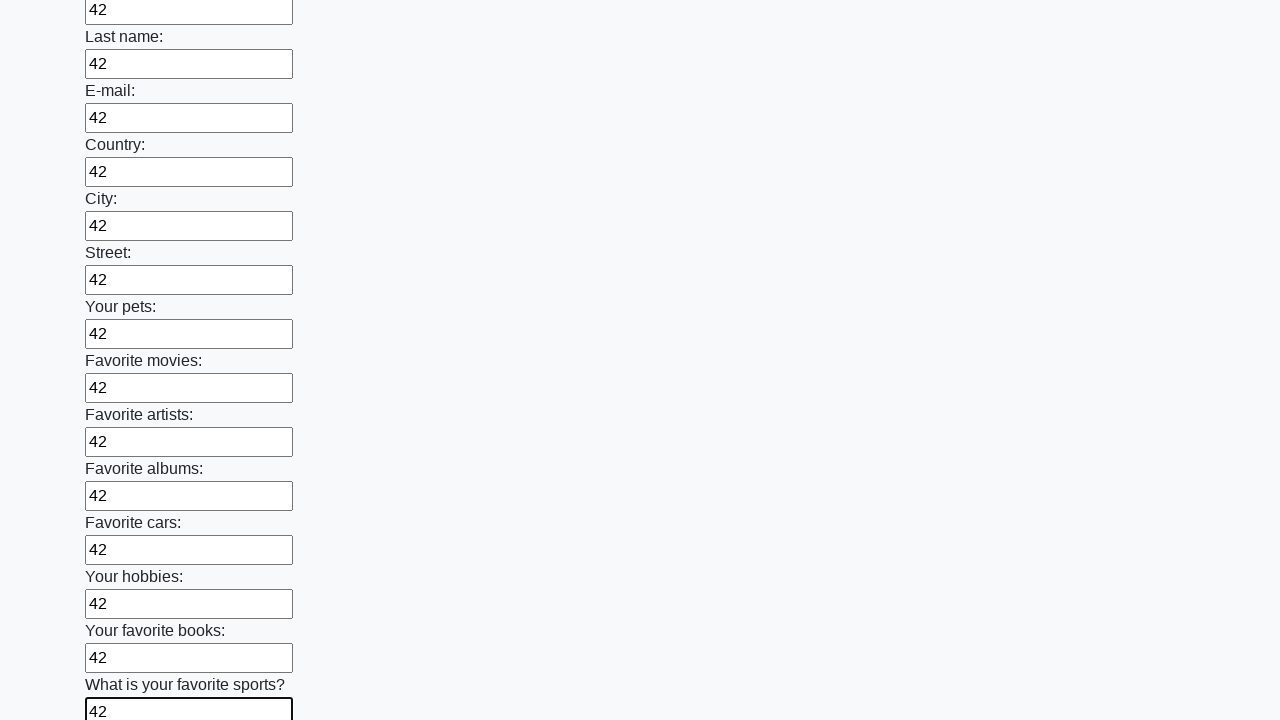

Filled input field 15 of 100 with '42' on input >> nth=14
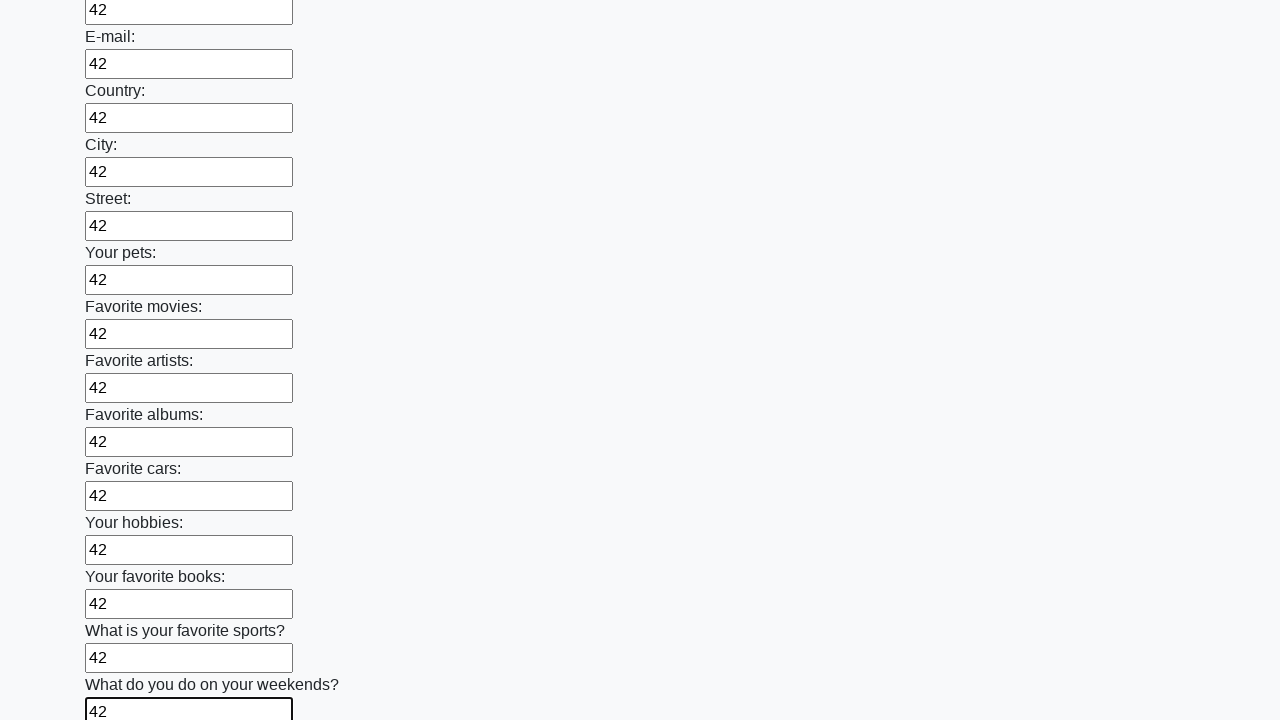

Filled input field 16 of 100 with '42' on input >> nth=15
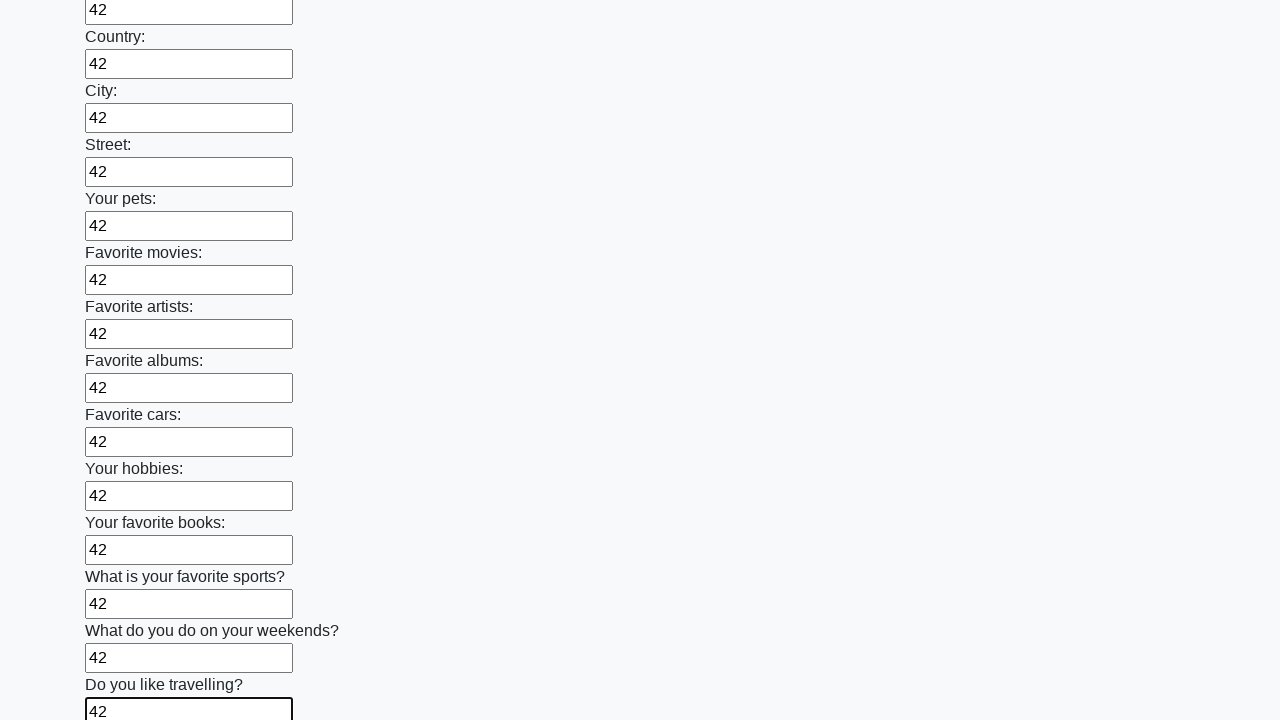

Filled input field 17 of 100 with '42' on input >> nth=16
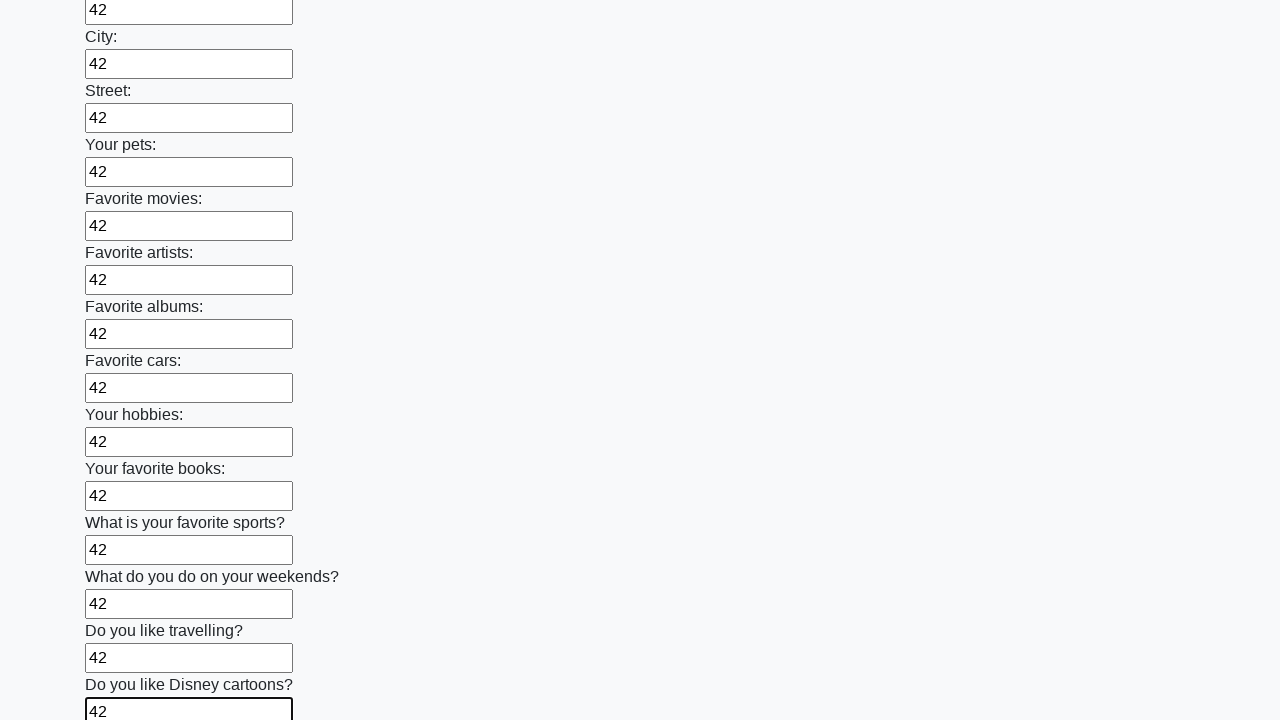

Filled input field 18 of 100 with '42' on input >> nth=17
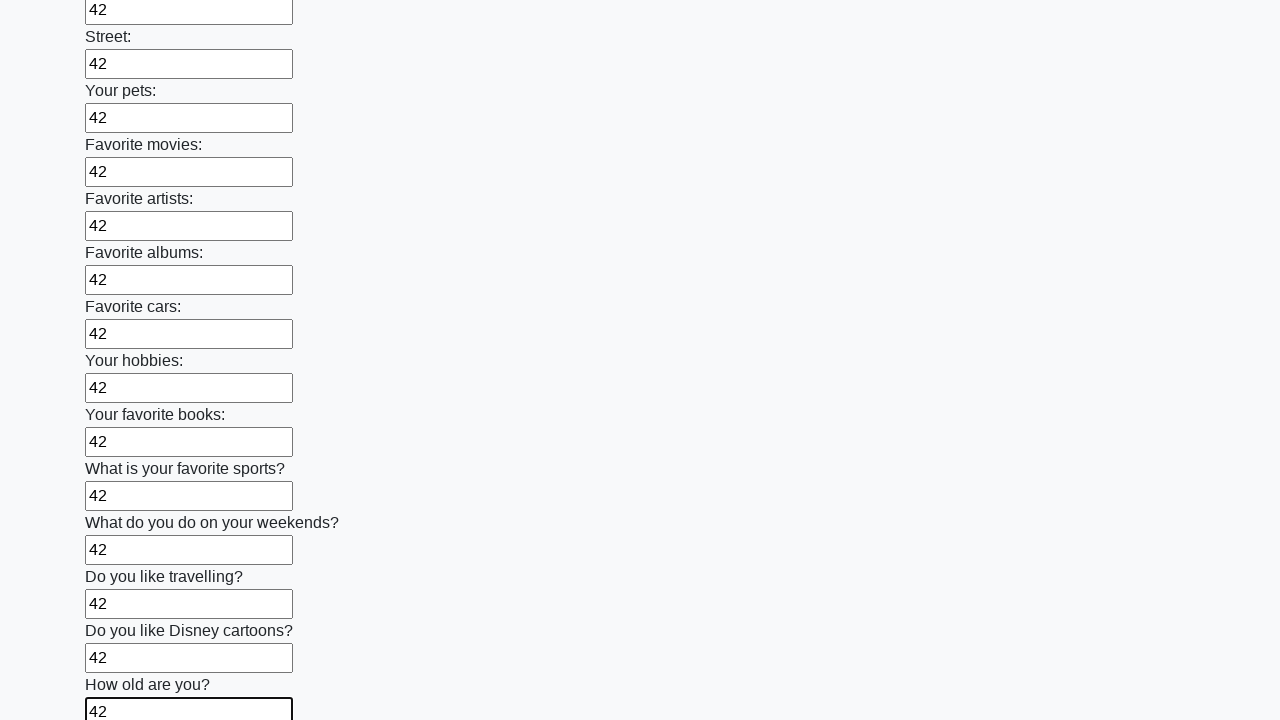

Filled input field 19 of 100 with '42' on input >> nth=18
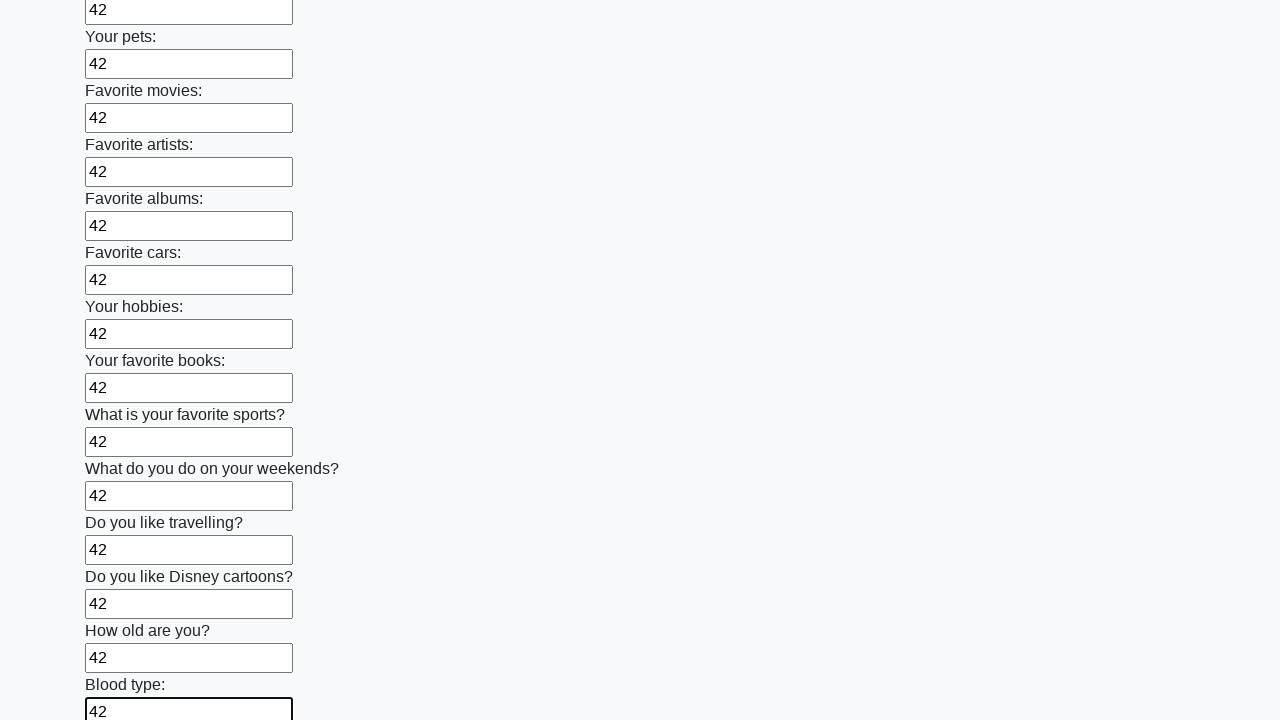

Filled input field 20 of 100 with '42' on input >> nth=19
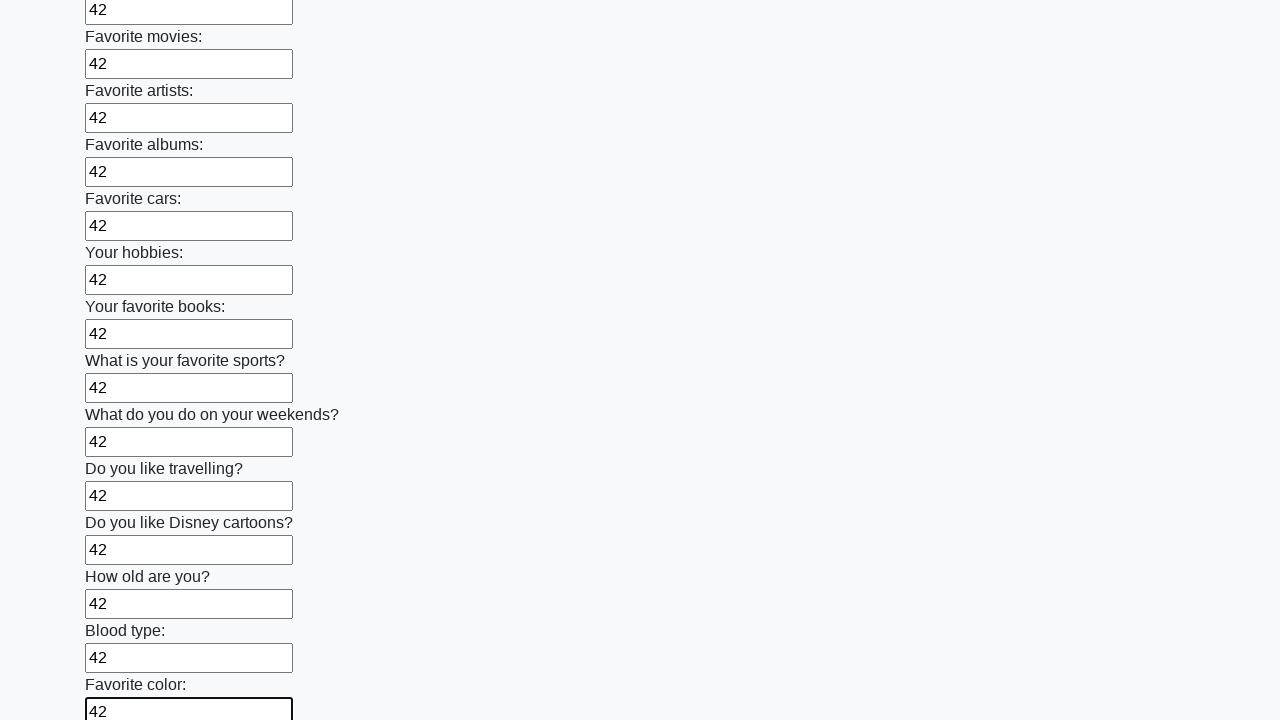

Filled input field 21 of 100 with '42' on input >> nth=20
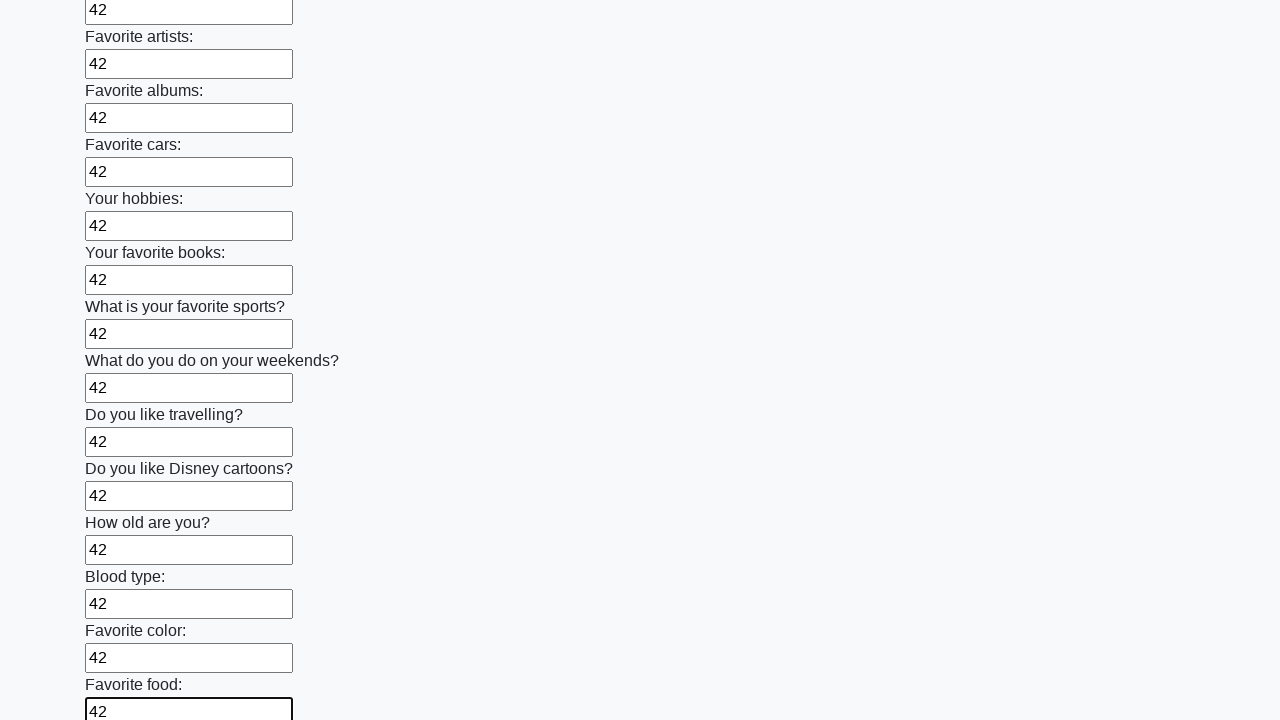

Filled input field 22 of 100 with '42' on input >> nth=21
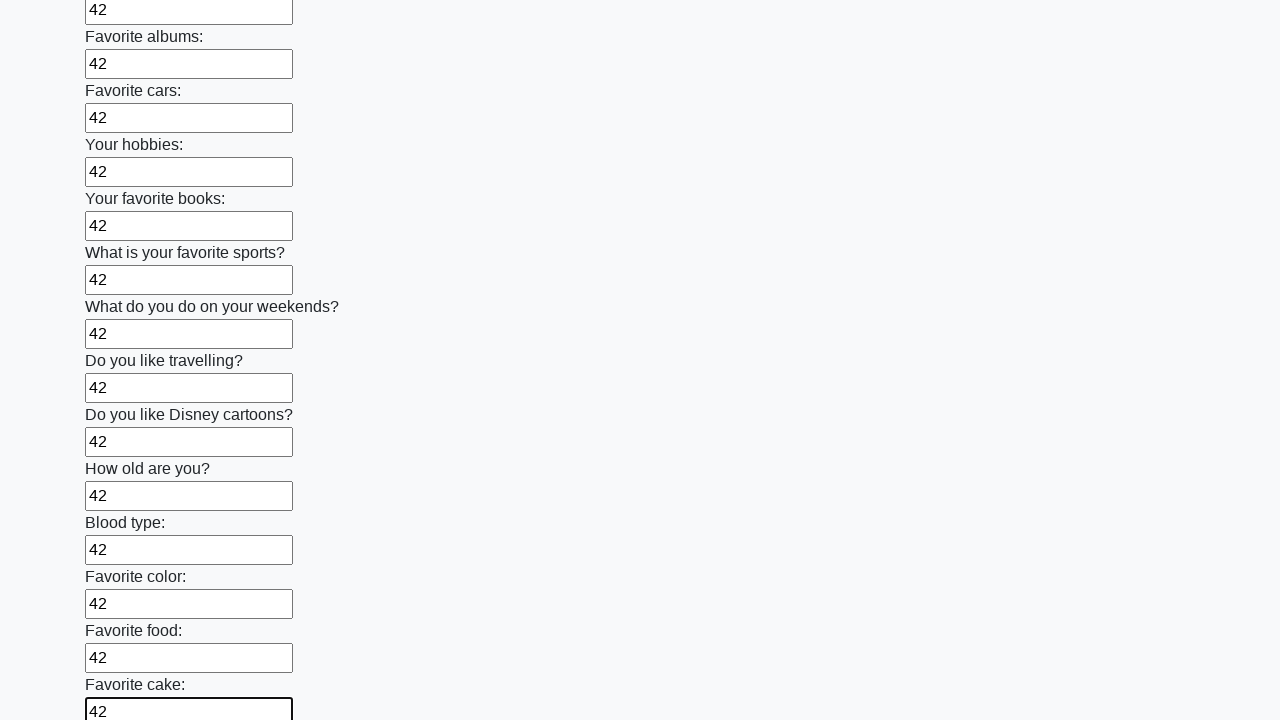

Filled input field 23 of 100 with '42' on input >> nth=22
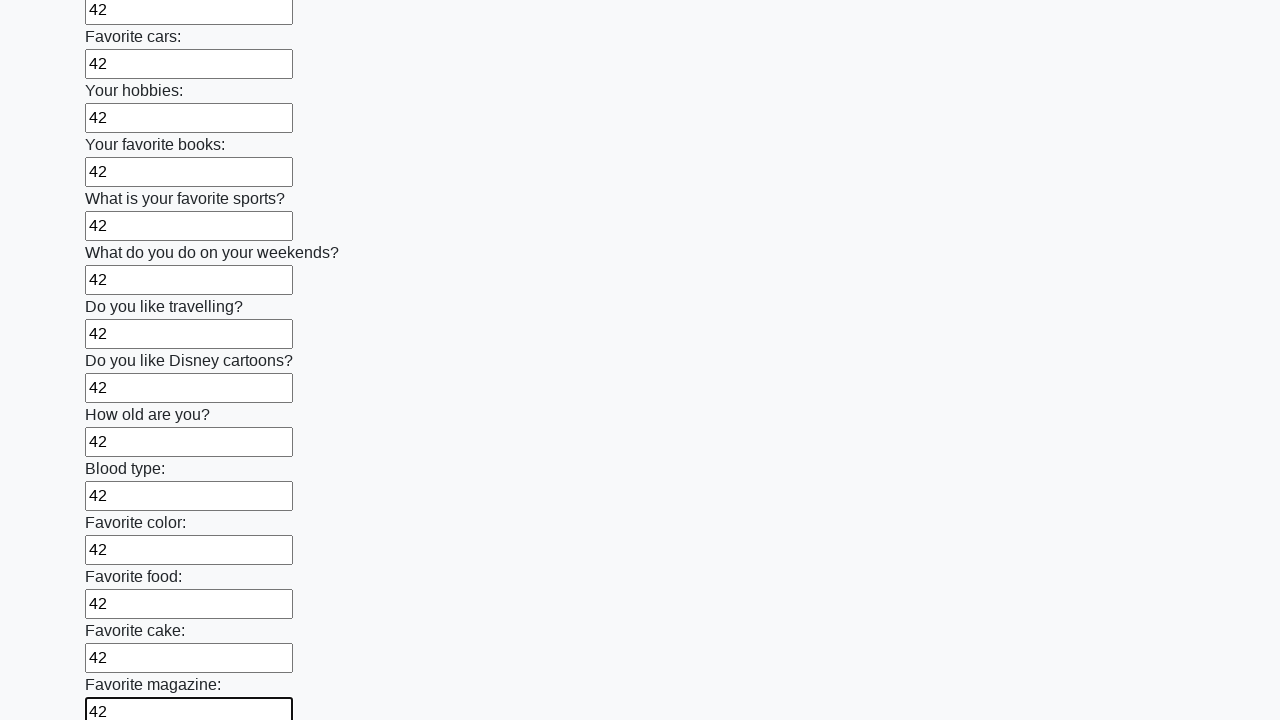

Filled input field 24 of 100 with '42' on input >> nth=23
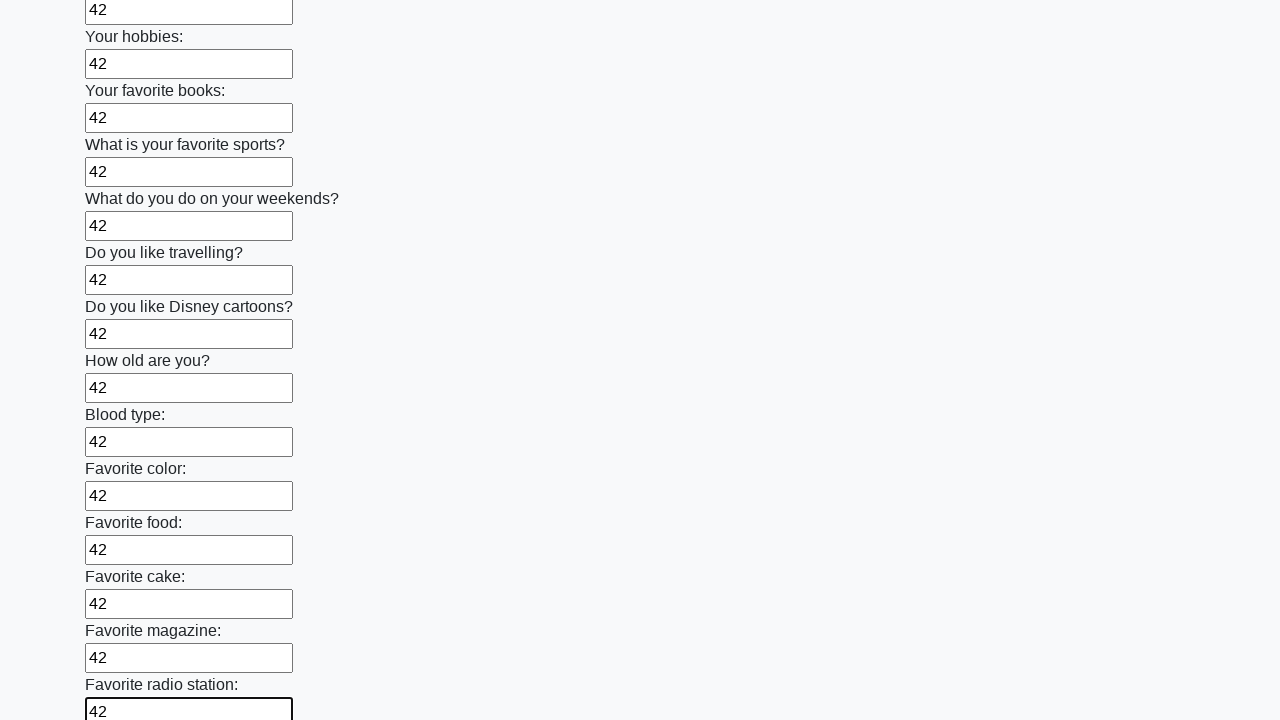

Filled input field 25 of 100 with '42' on input >> nth=24
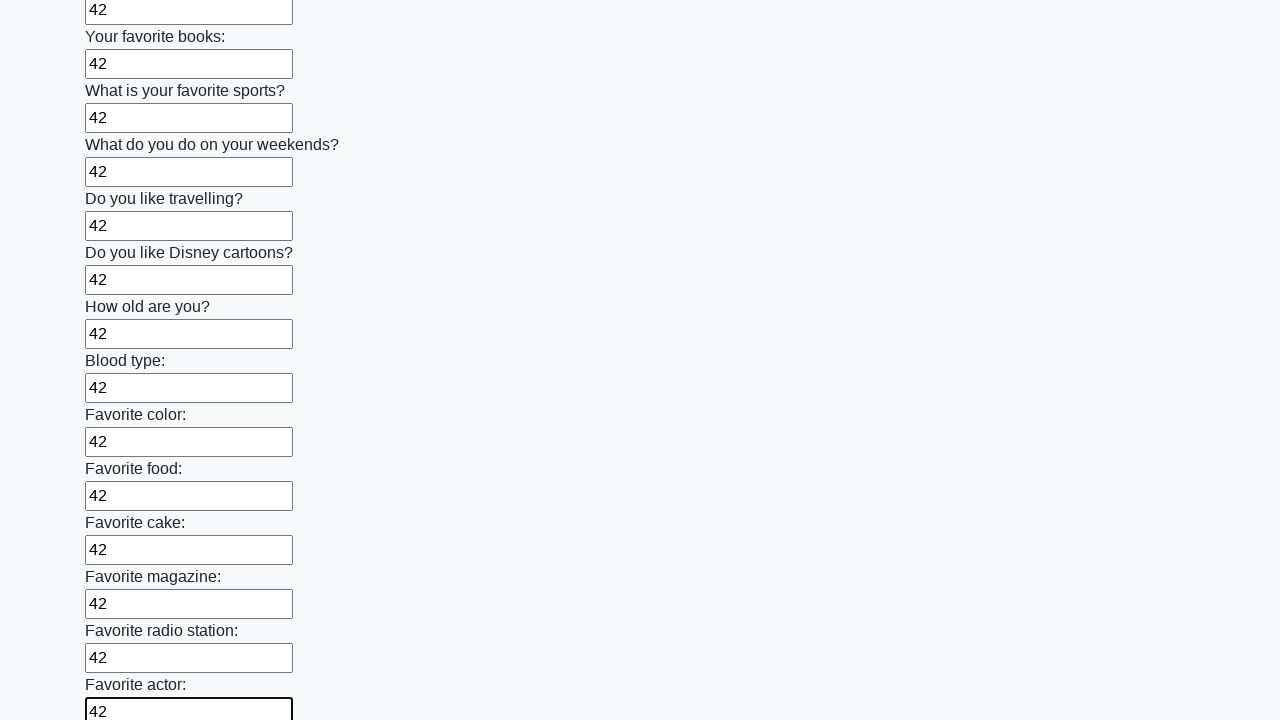

Filled input field 26 of 100 with '42' on input >> nth=25
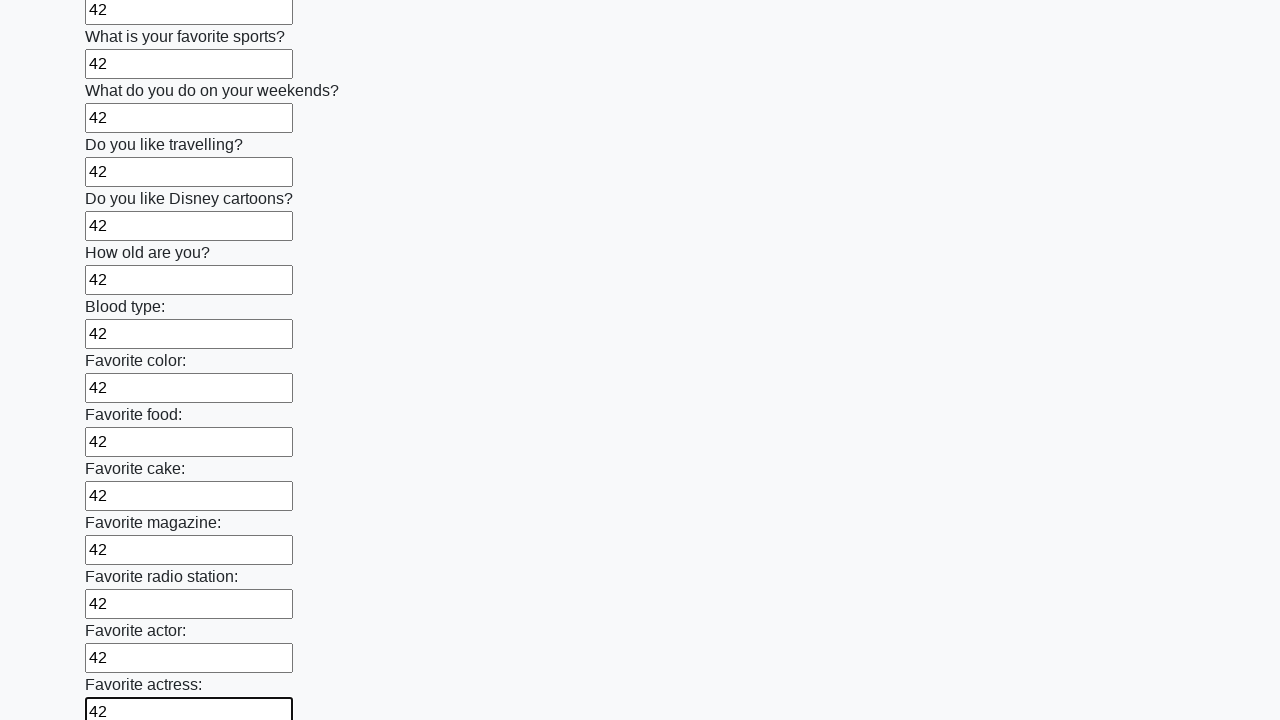

Filled input field 27 of 100 with '42' on input >> nth=26
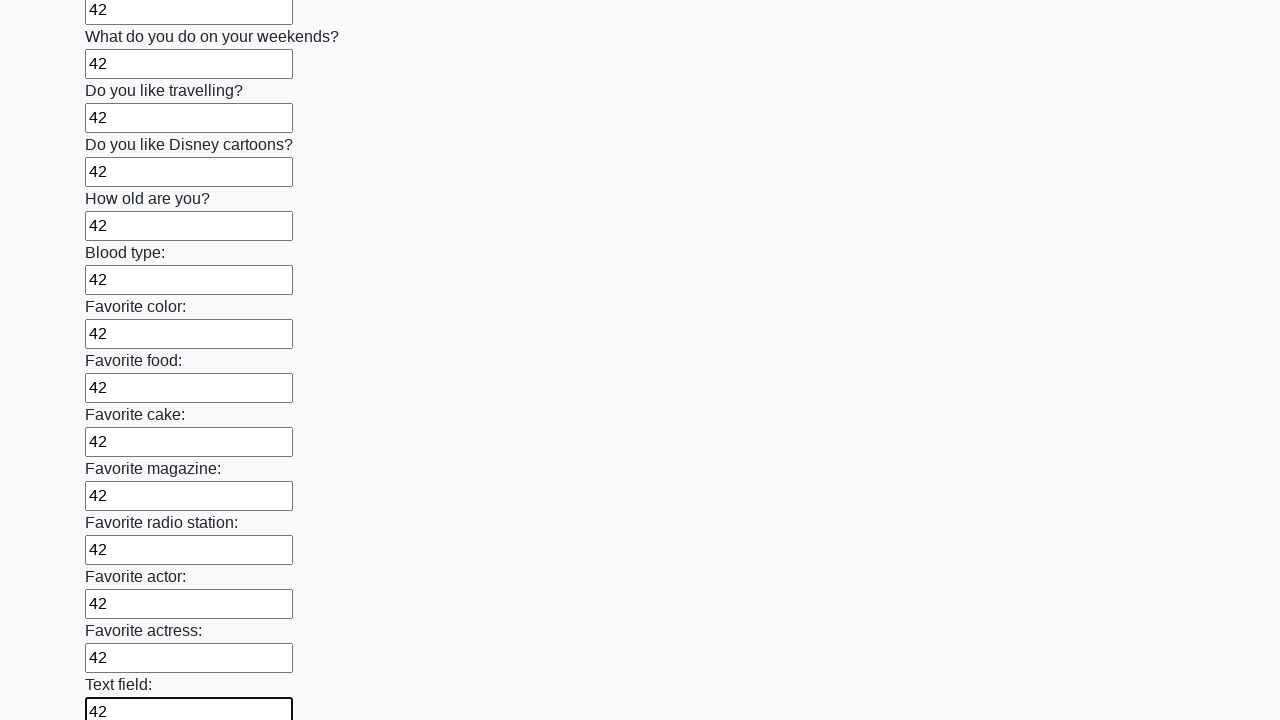

Filled input field 28 of 100 with '42' on input >> nth=27
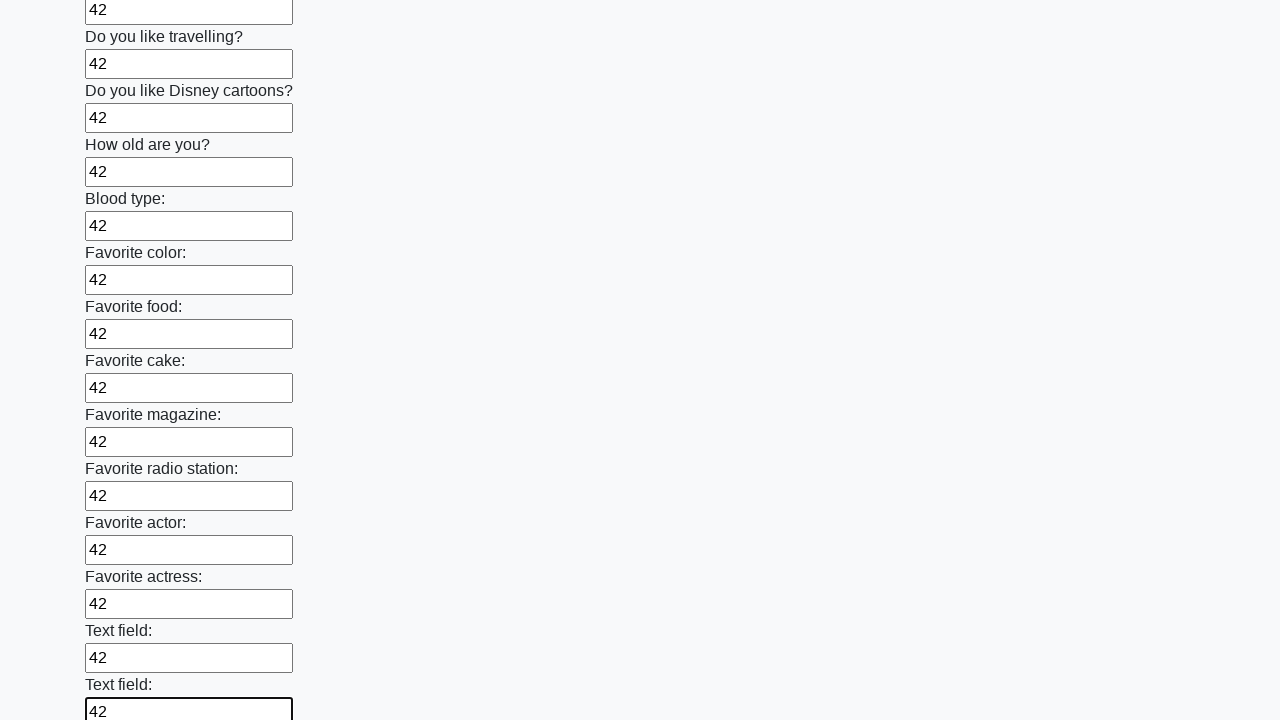

Filled input field 29 of 100 with '42' on input >> nth=28
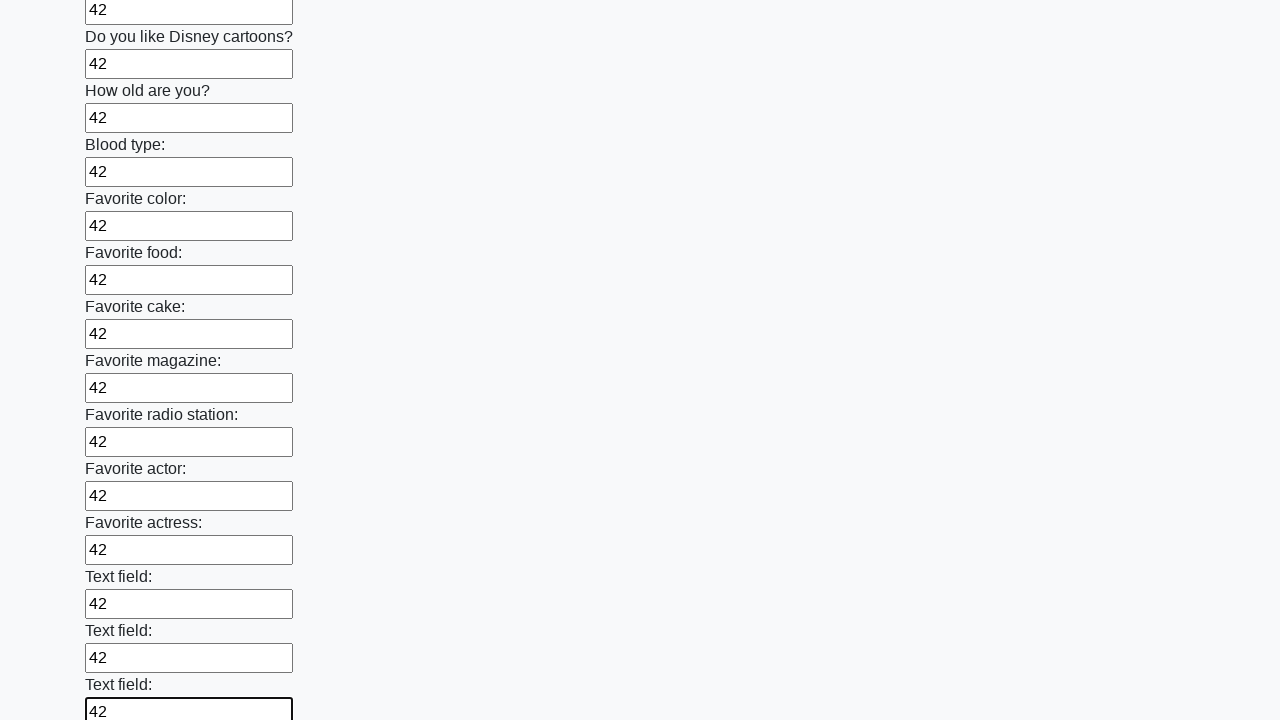

Filled input field 30 of 100 with '42' on input >> nth=29
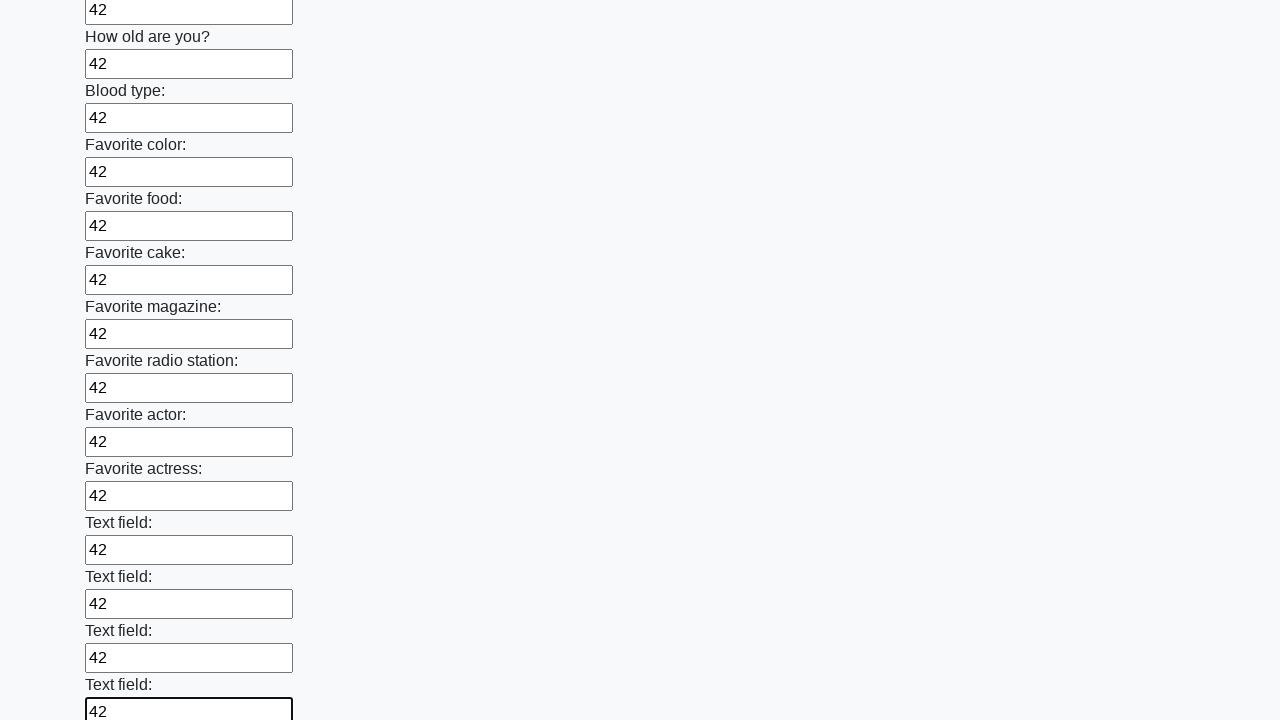

Filled input field 31 of 100 with '42' on input >> nth=30
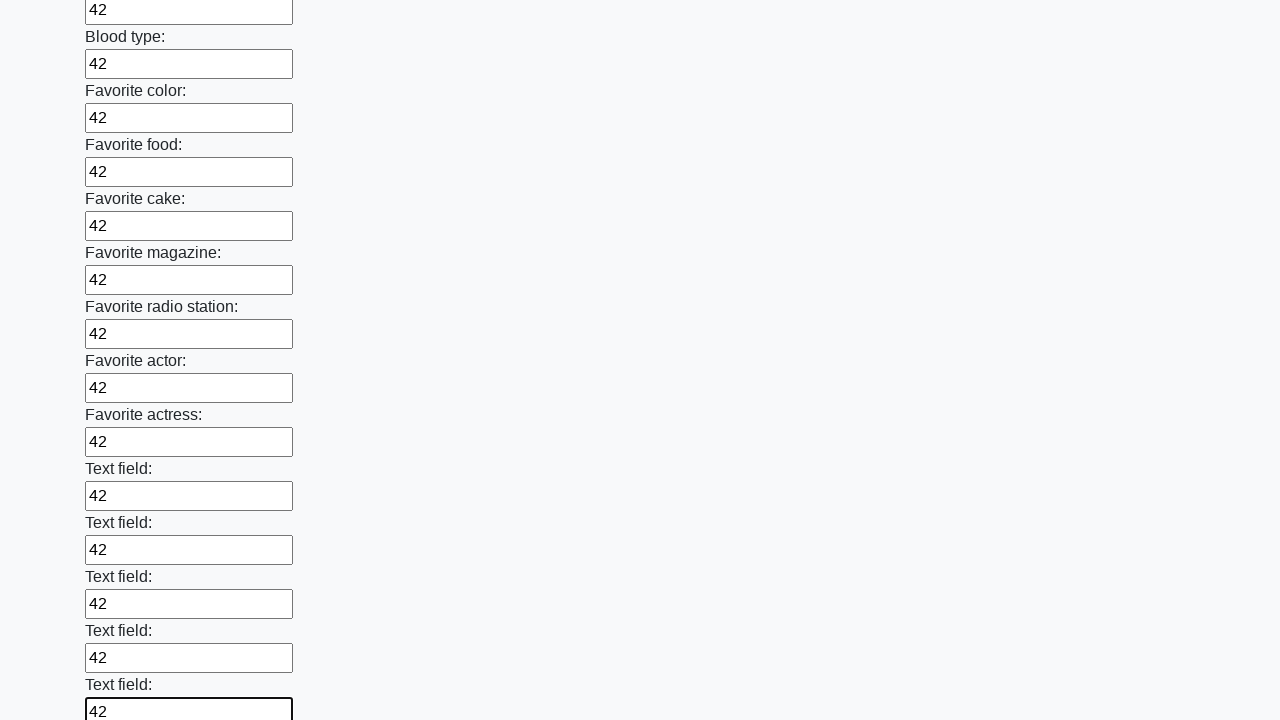

Filled input field 32 of 100 with '42' on input >> nth=31
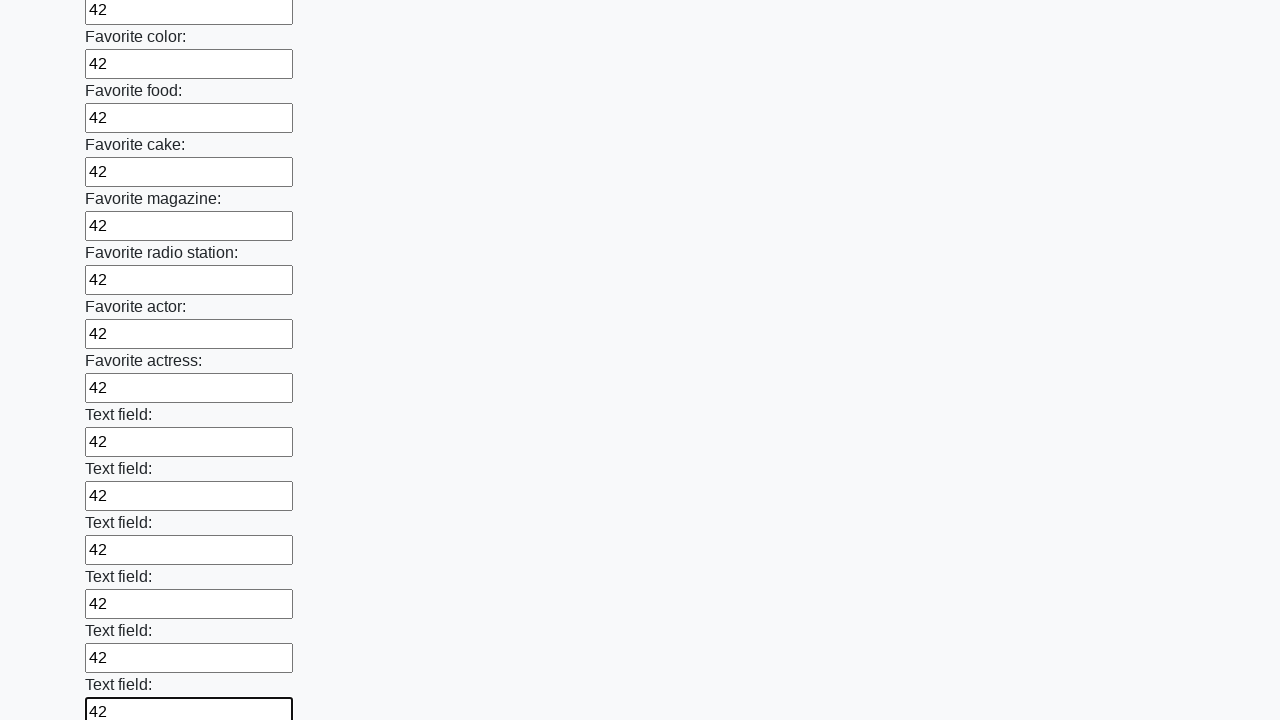

Filled input field 33 of 100 with '42' on input >> nth=32
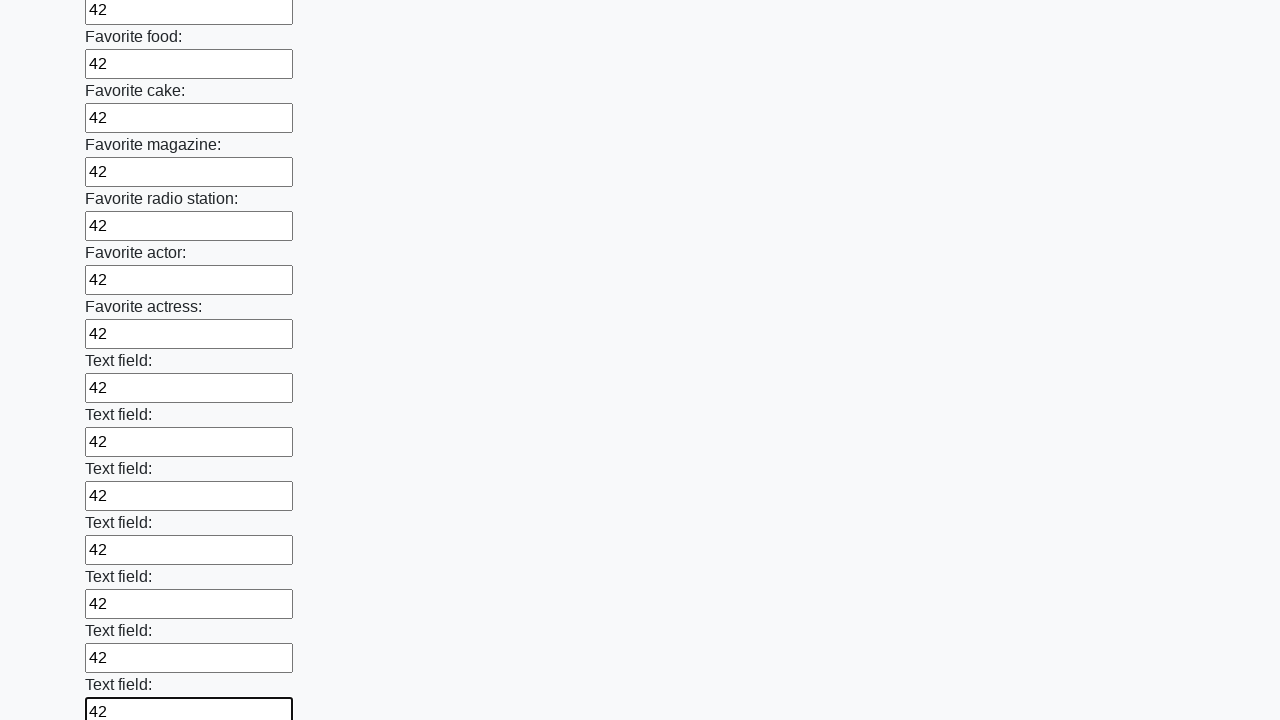

Filled input field 34 of 100 with '42' on input >> nth=33
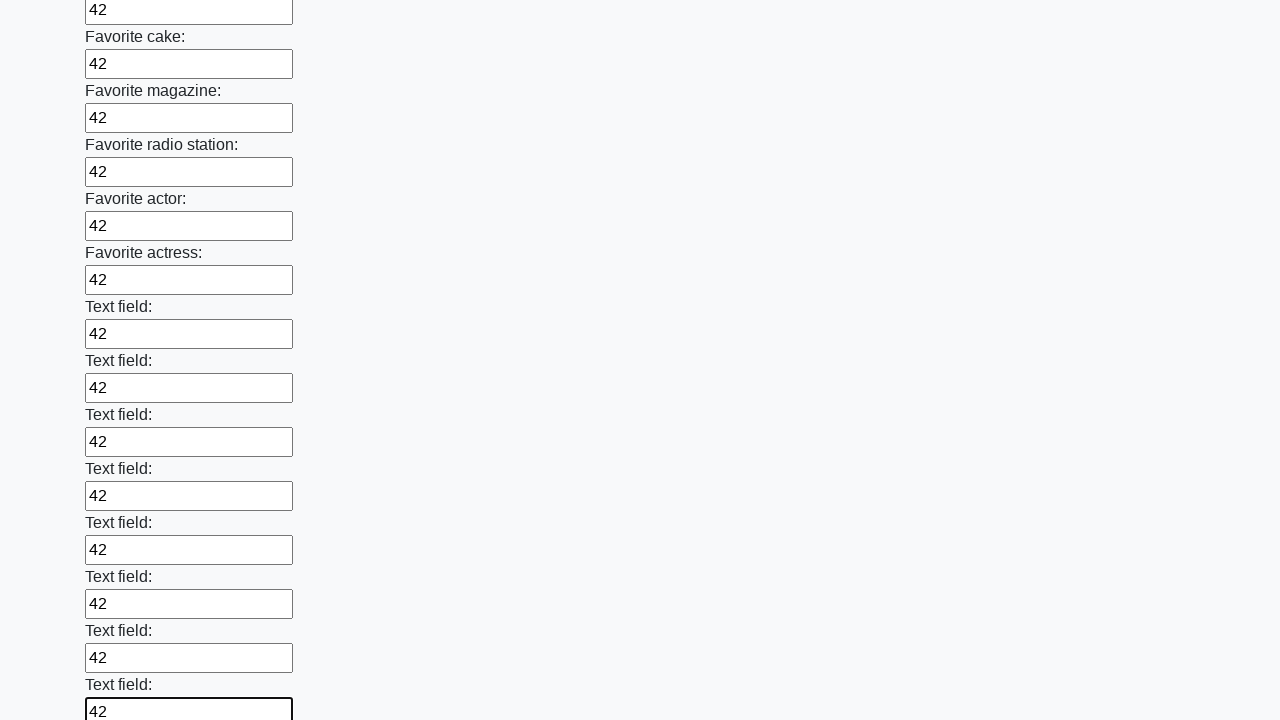

Filled input field 35 of 100 with '42' on input >> nth=34
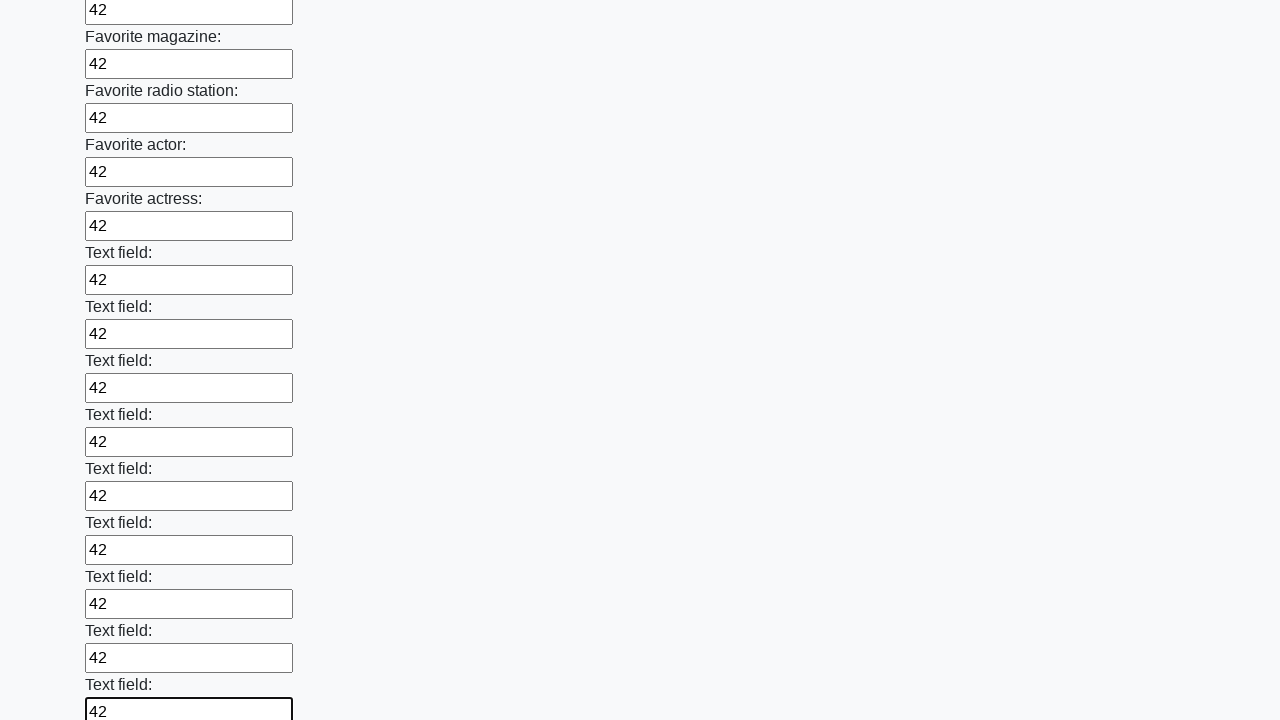

Filled input field 36 of 100 with '42' on input >> nth=35
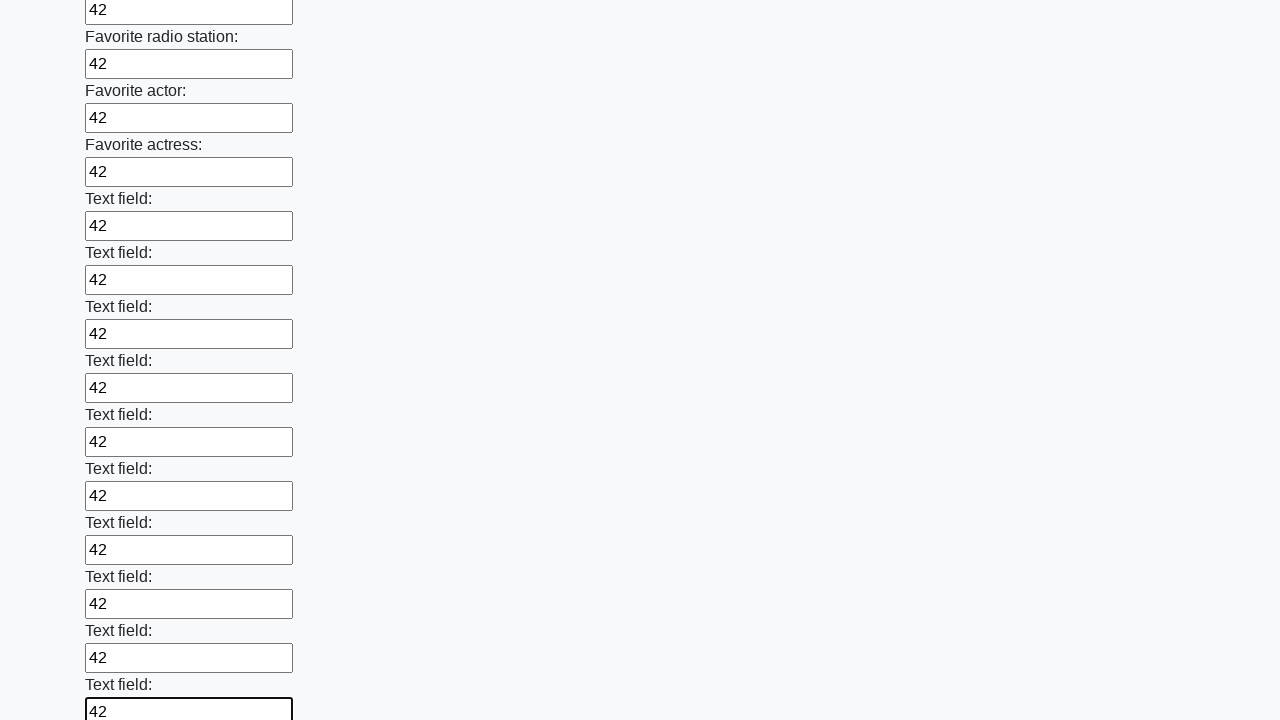

Filled input field 37 of 100 with '42' on input >> nth=36
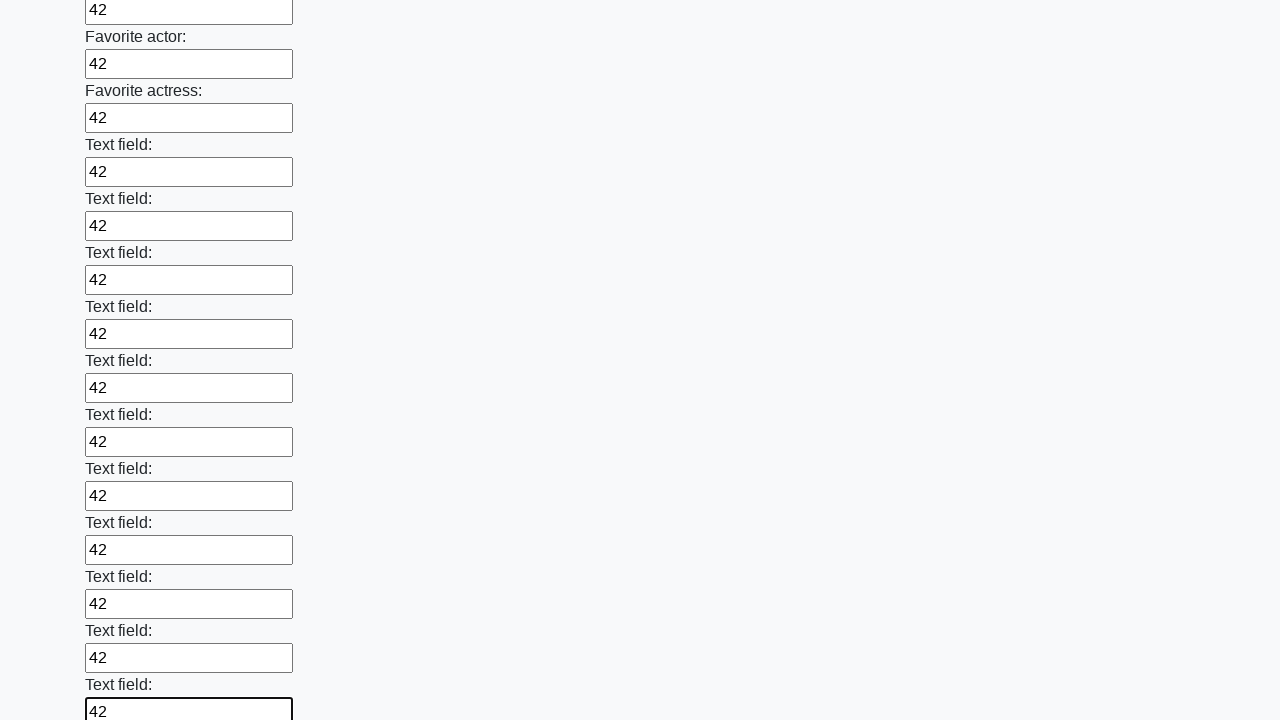

Filled input field 38 of 100 with '42' on input >> nth=37
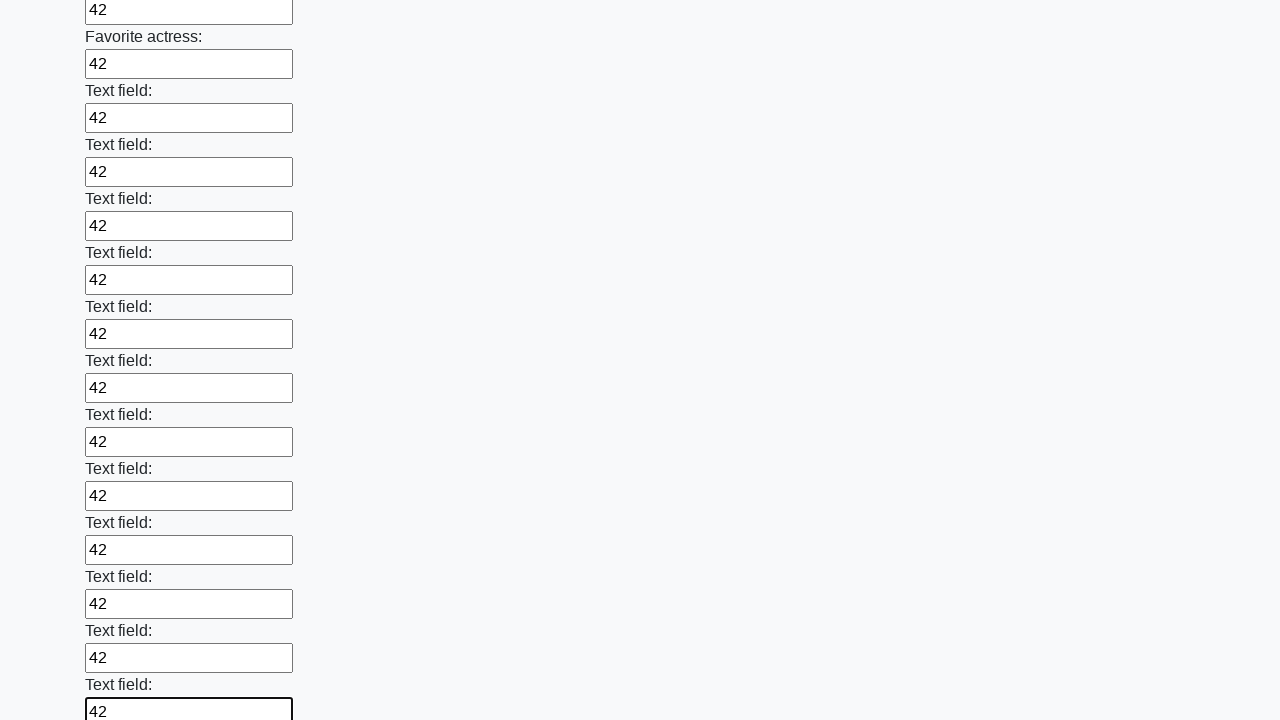

Filled input field 39 of 100 with '42' on input >> nth=38
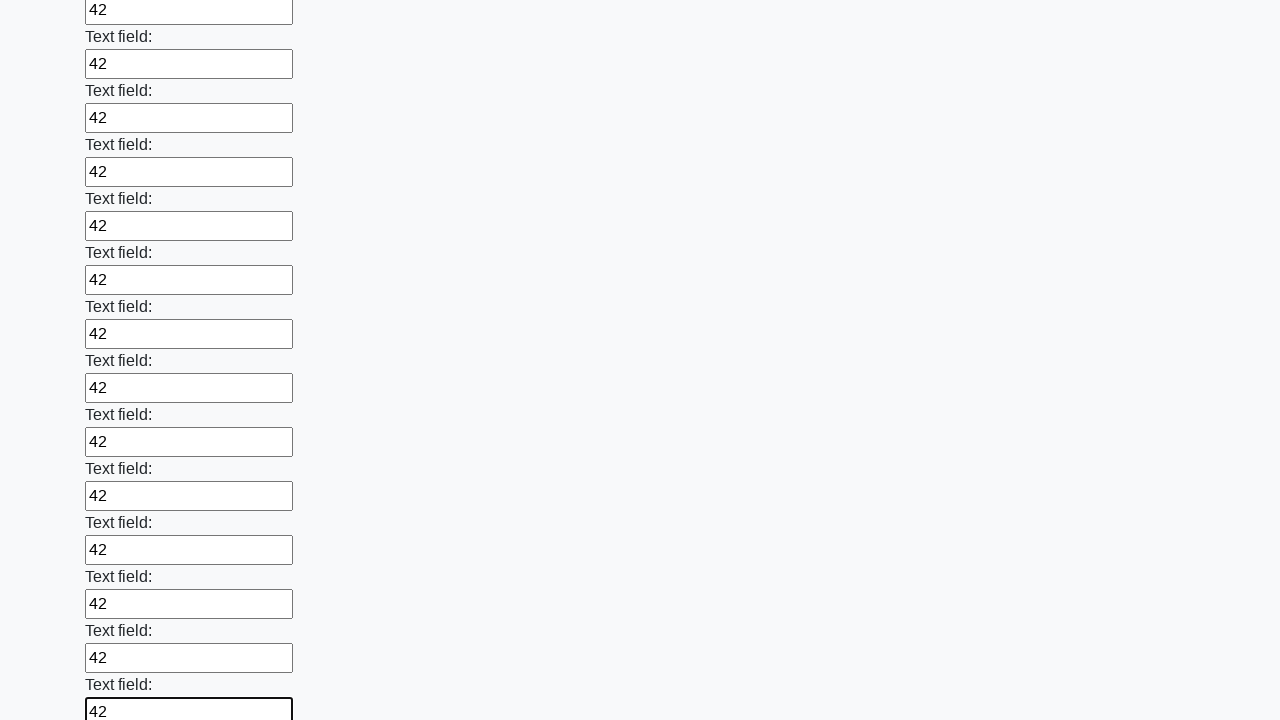

Filled input field 40 of 100 with '42' on input >> nth=39
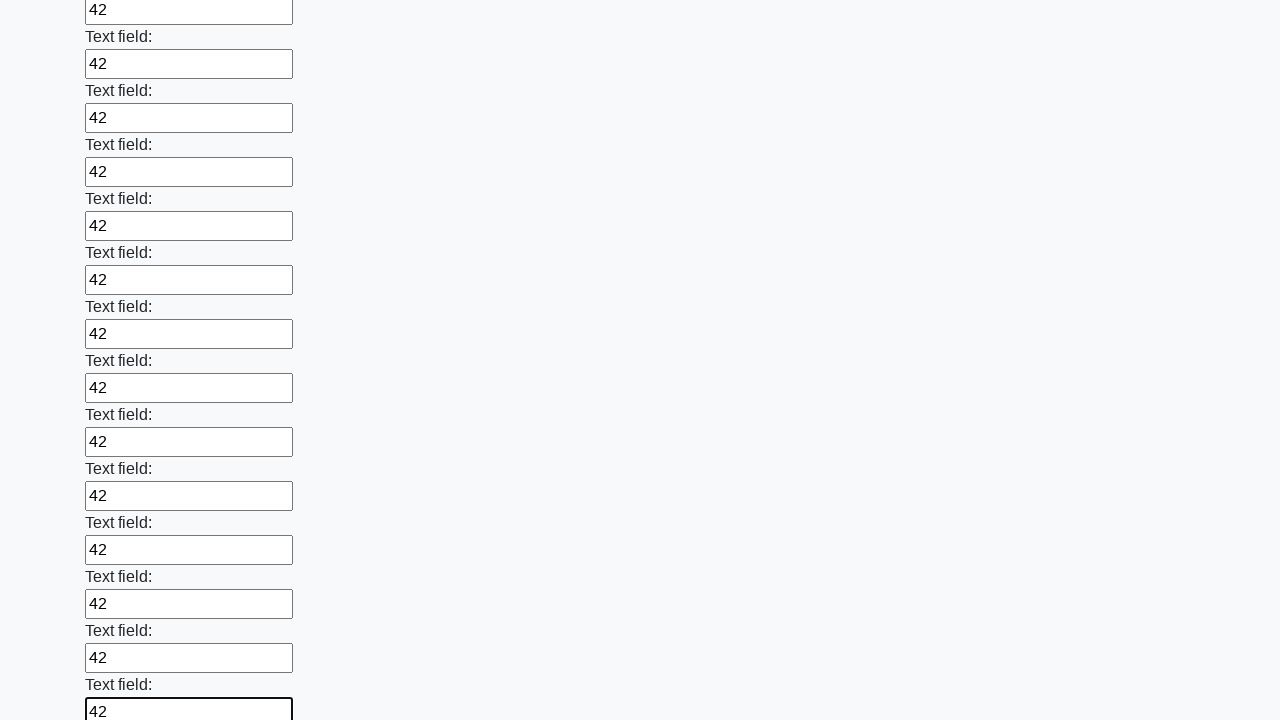

Filled input field 41 of 100 with '42' on input >> nth=40
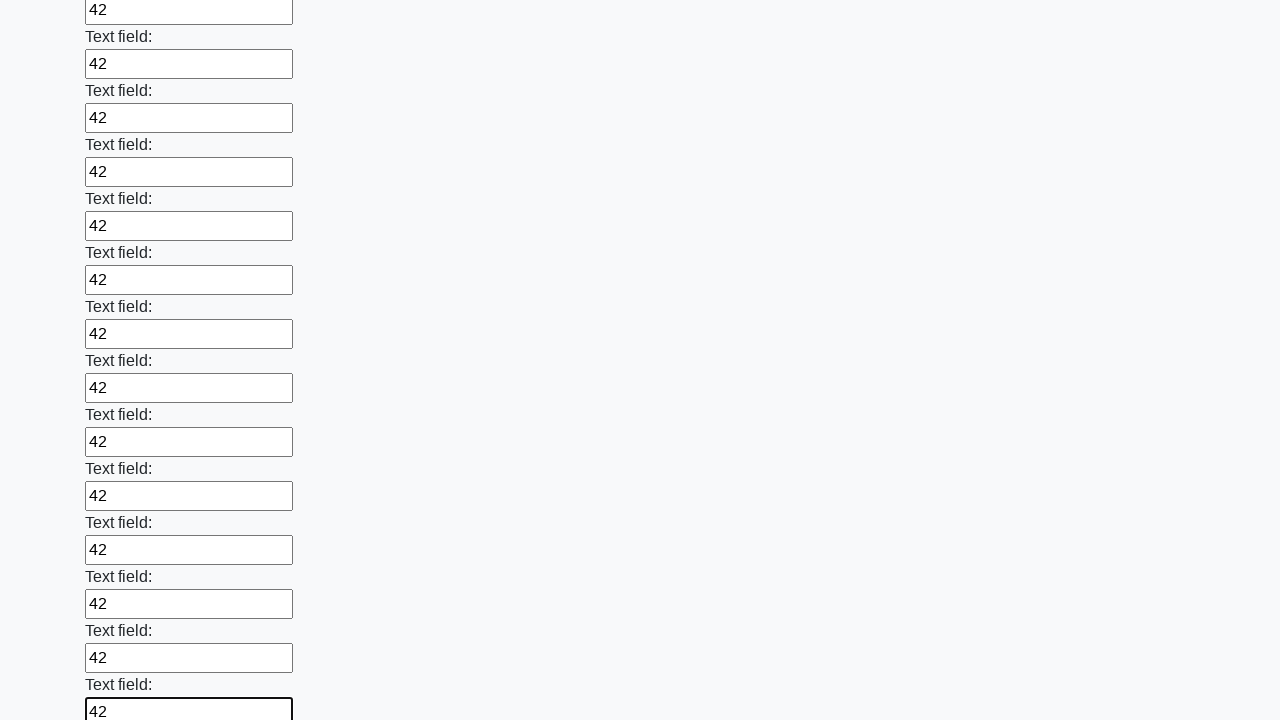

Filled input field 42 of 100 with '42' on input >> nth=41
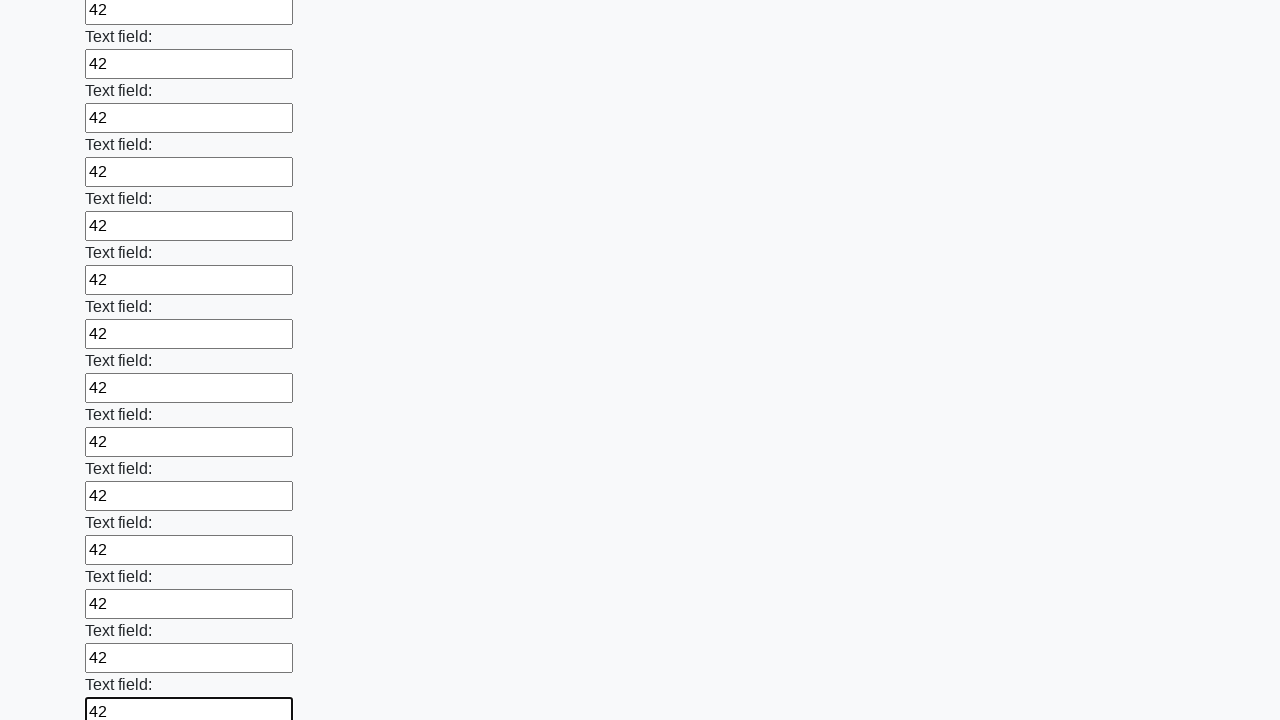

Filled input field 43 of 100 with '42' on input >> nth=42
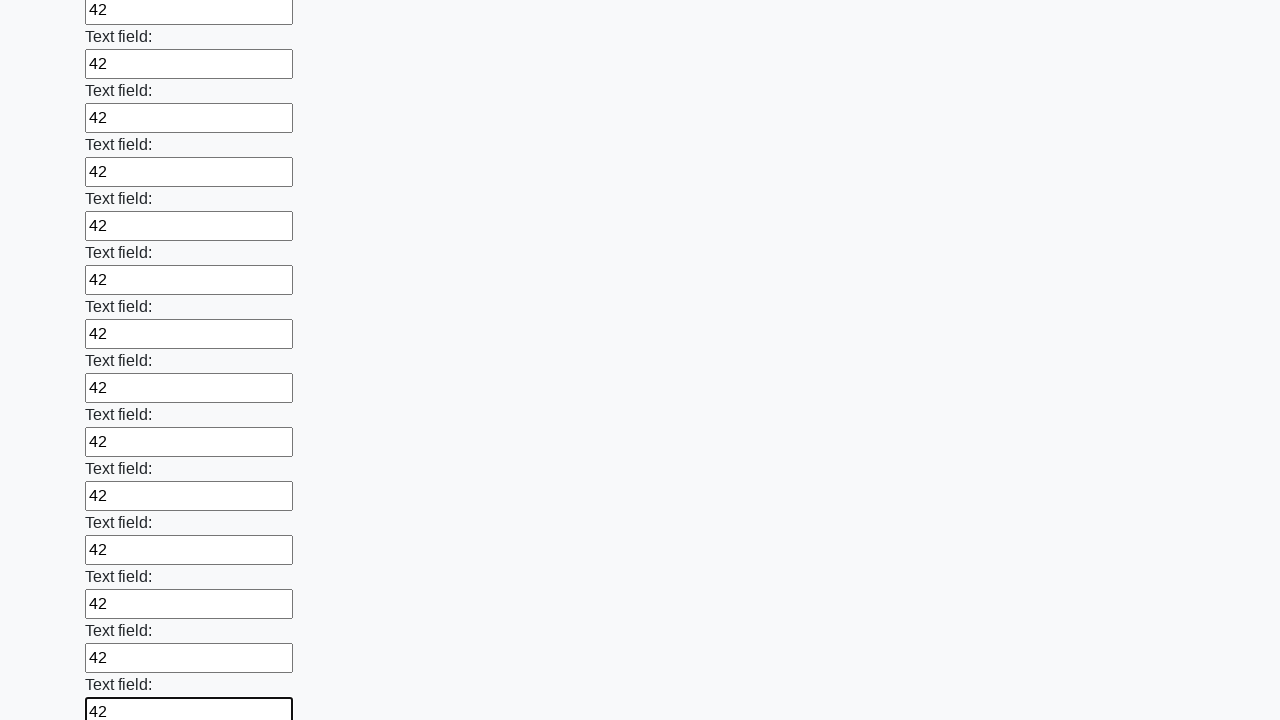

Filled input field 44 of 100 with '42' on input >> nth=43
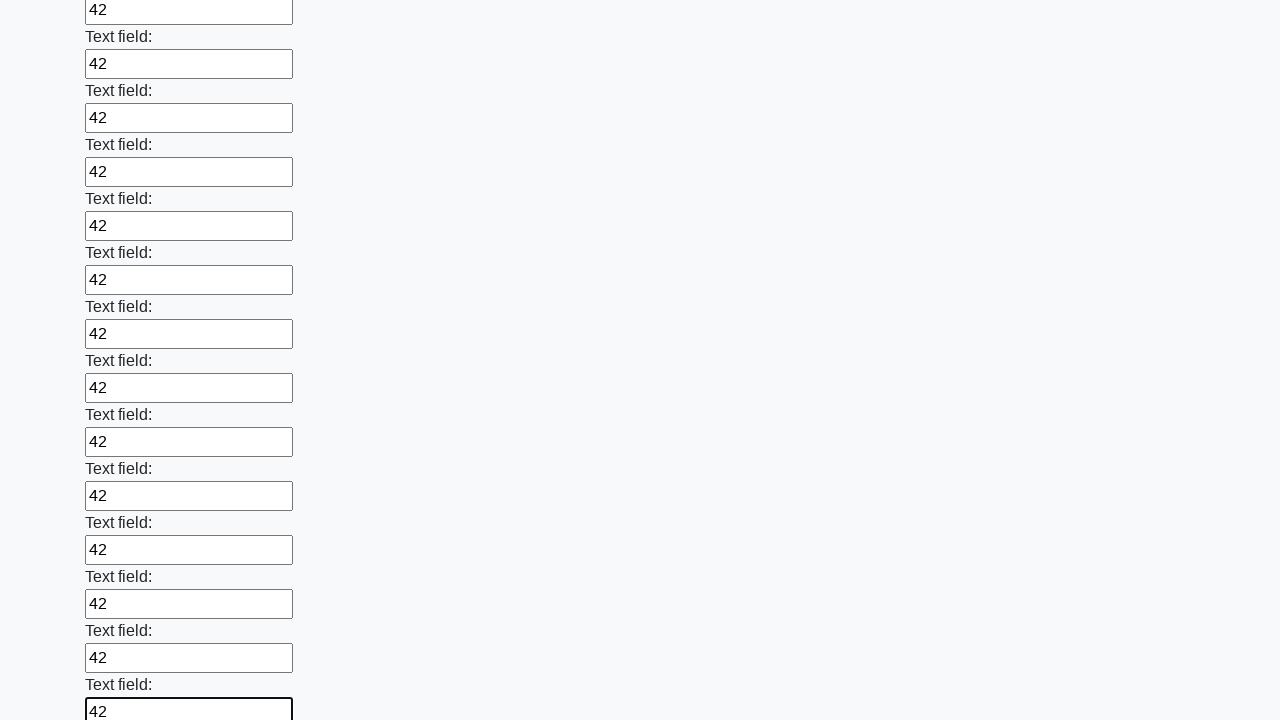

Filled input field 45 of 100 with '42' on input >> nth=44
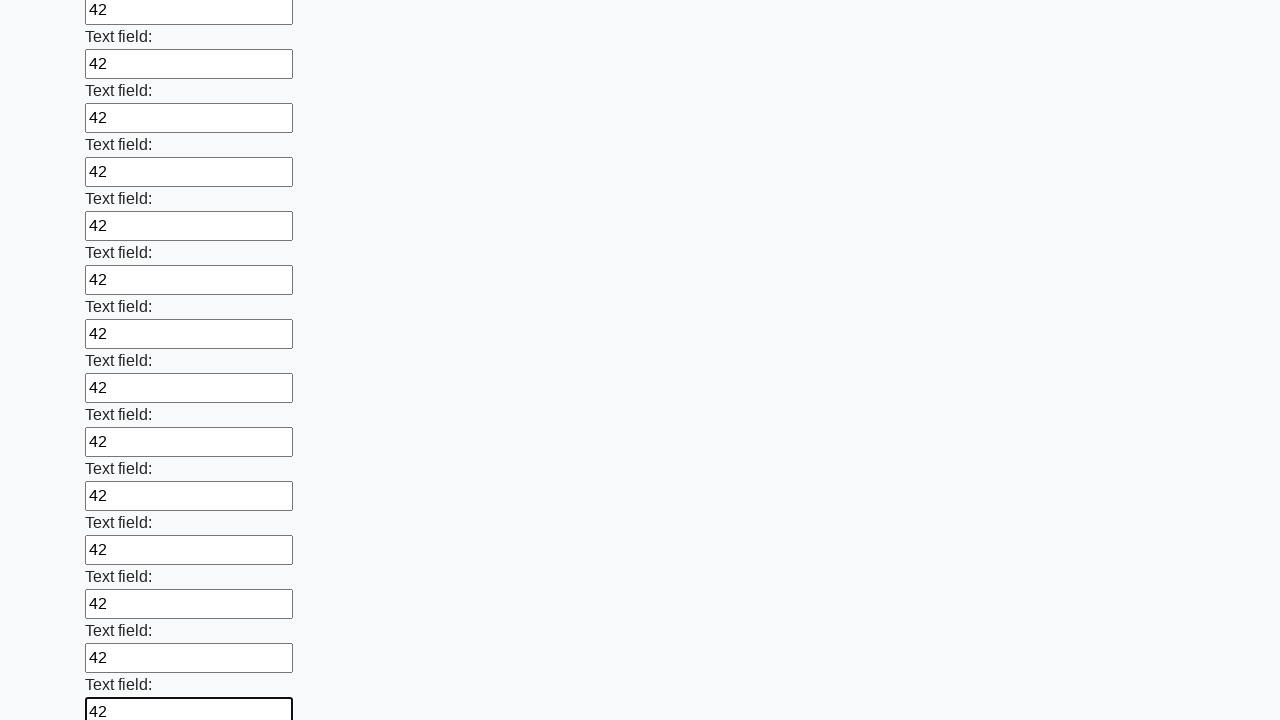

Filled input field 46 of 100 with '42' on input >> nth=45
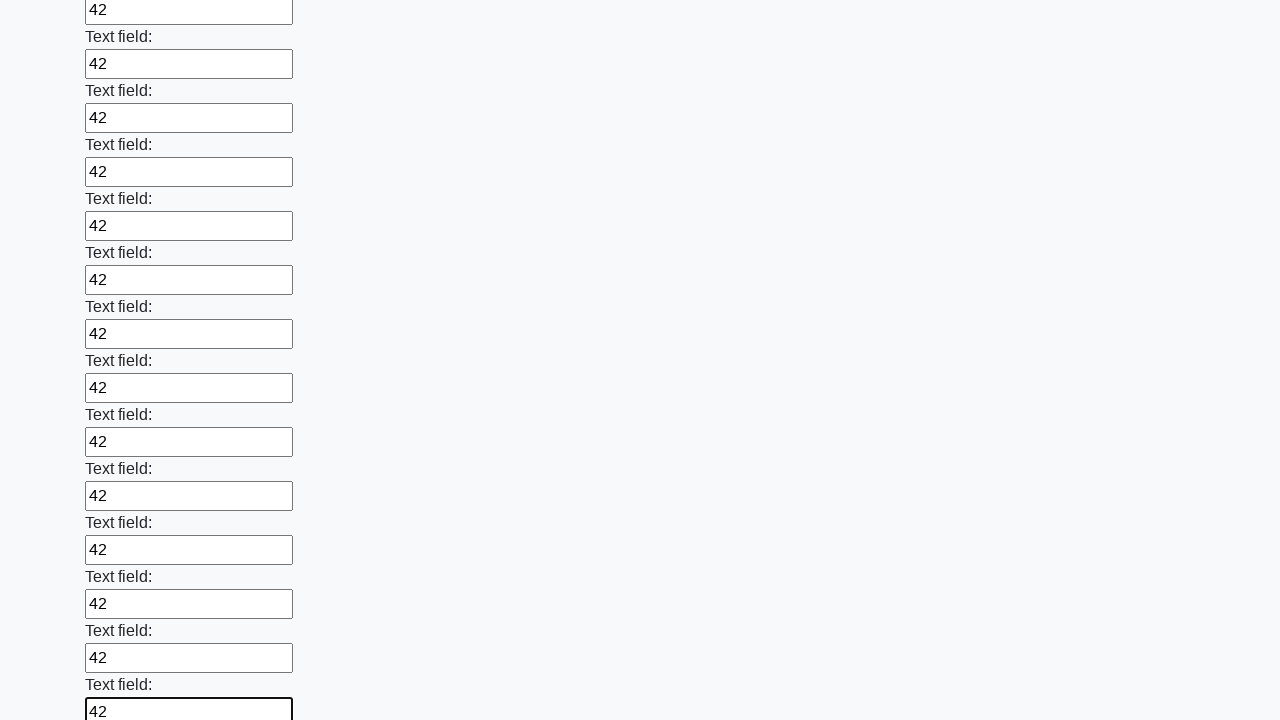

Filled input field 47 of 100 with '42' on input >> nth=46
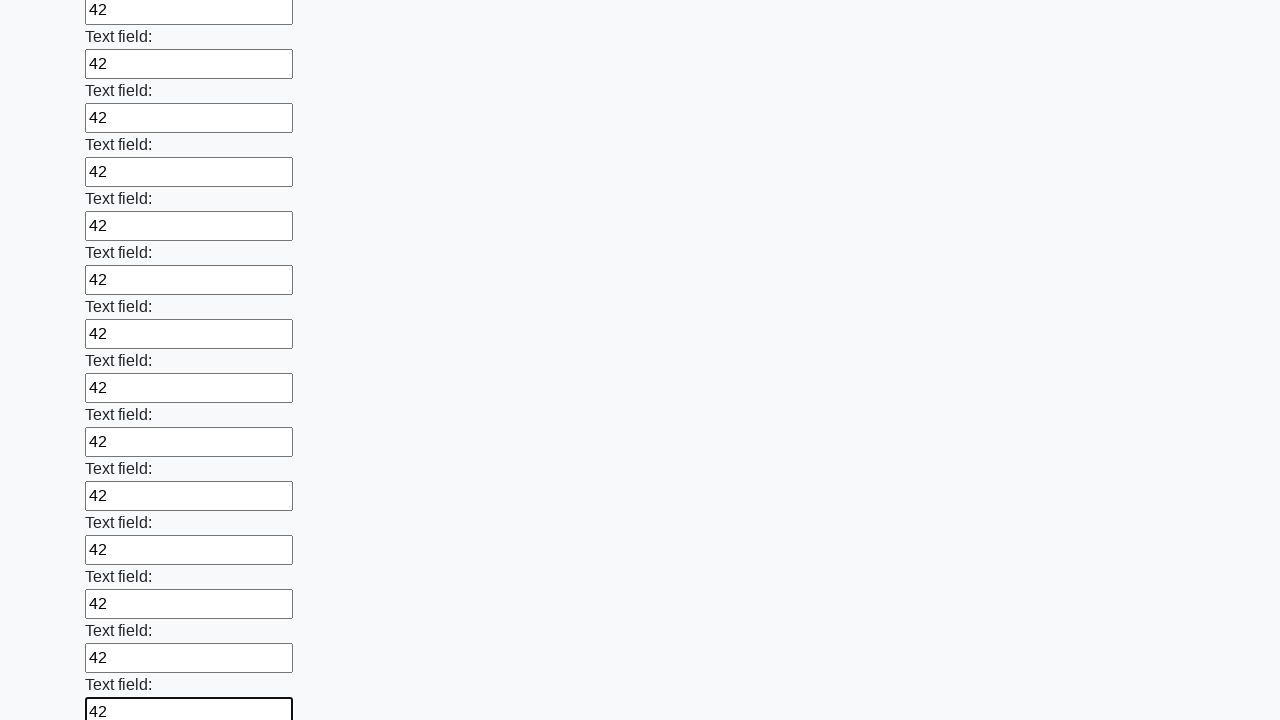

Filled input field 48 of 100 with '42' on input >> nth=47
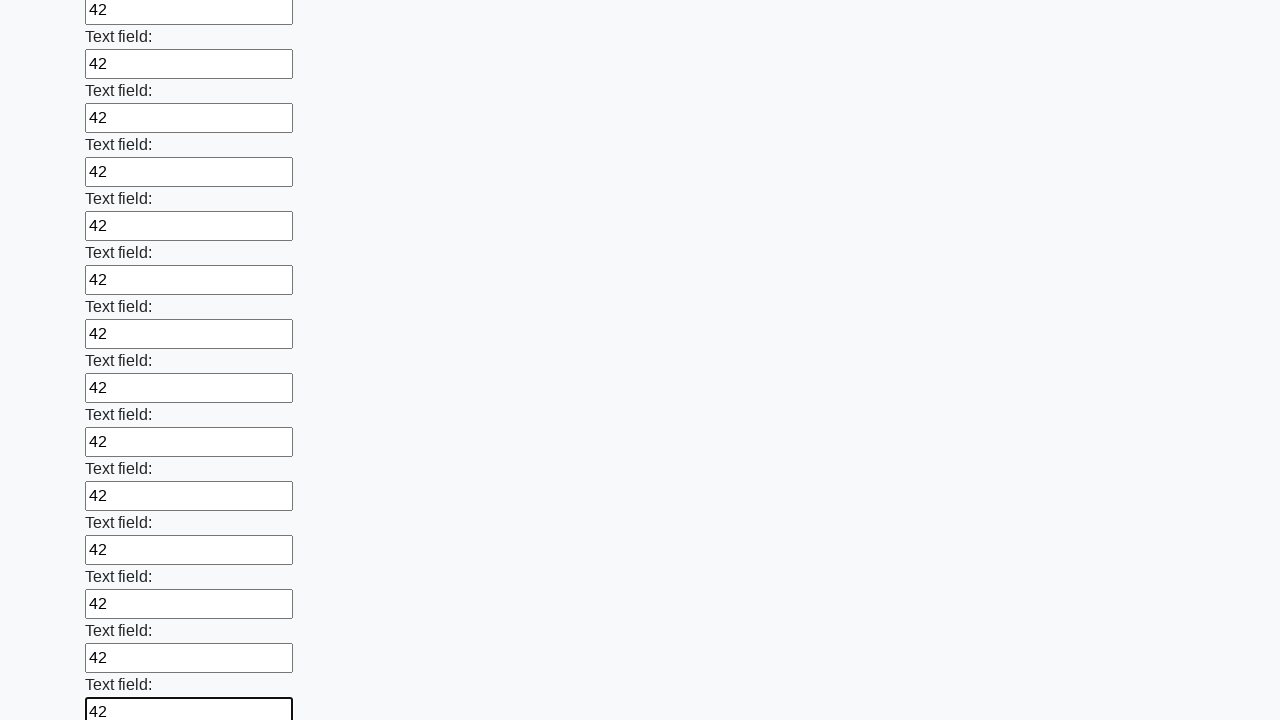

Filled input field 49 of 100 with '42' on input >> nth=48
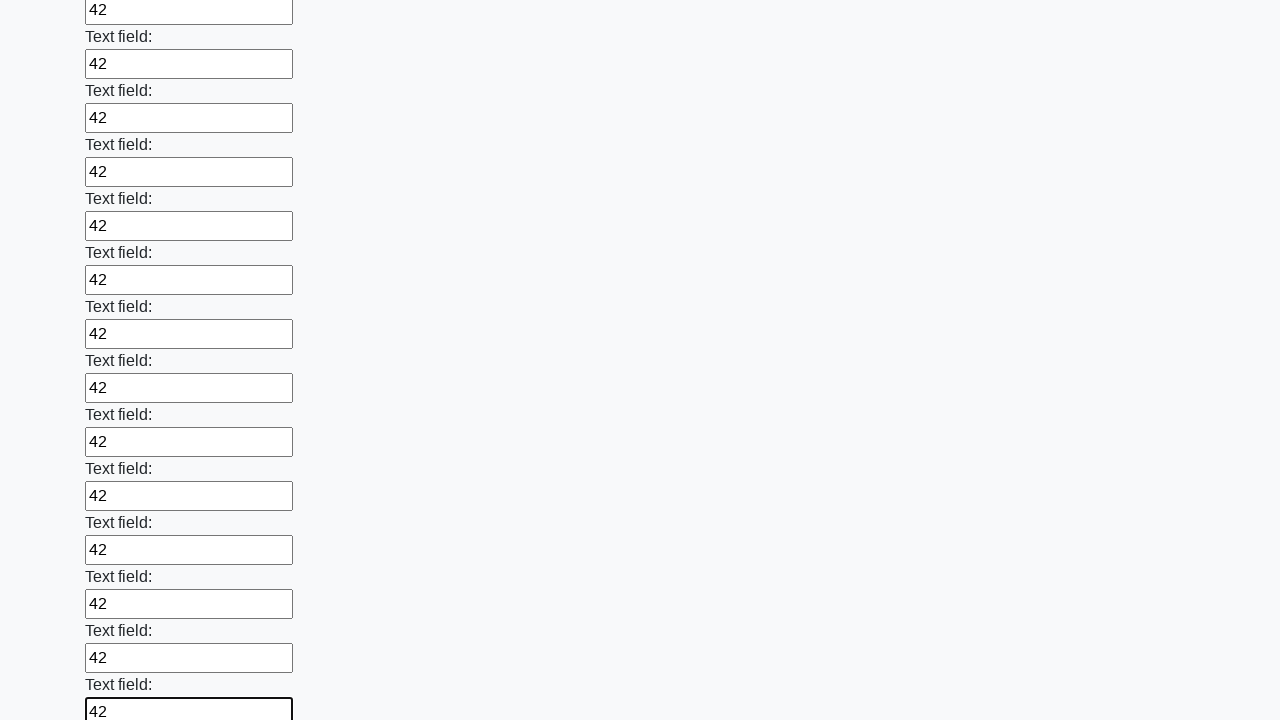

Filled input field 50 of 100 with '42' on input >> nth=49
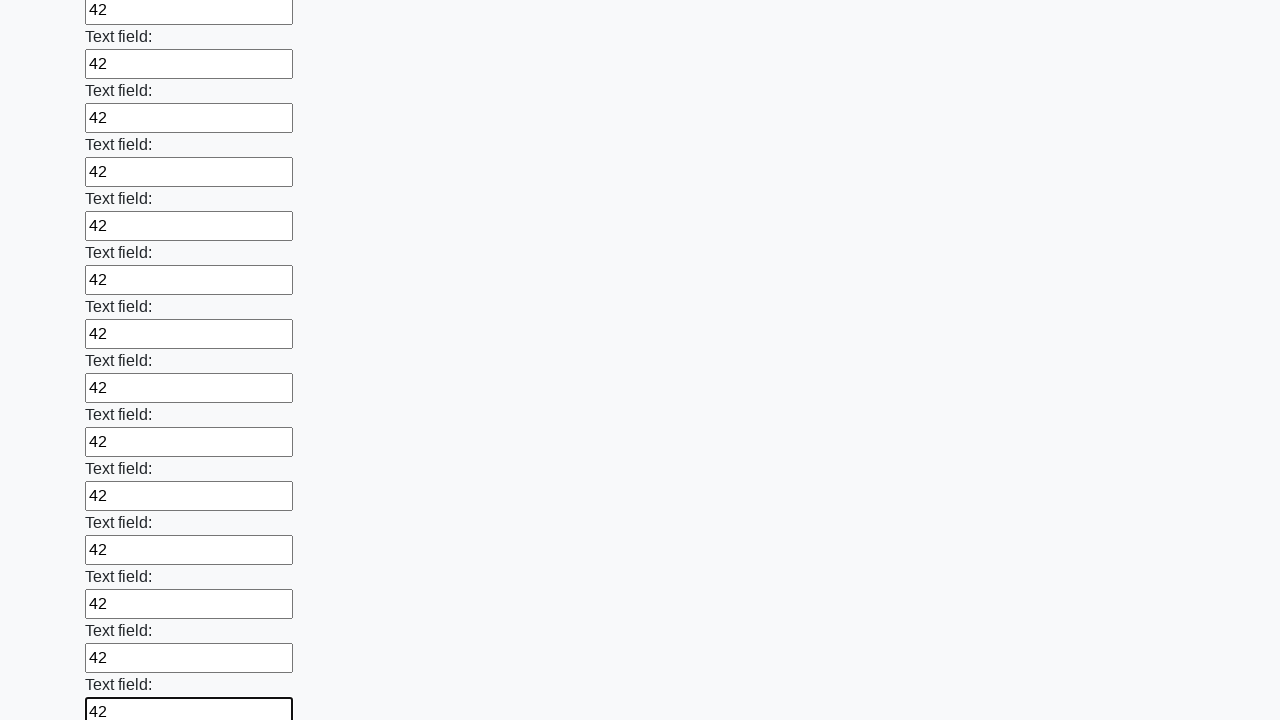

Filled input field 51 of 100 with '42' on input >> nth=50
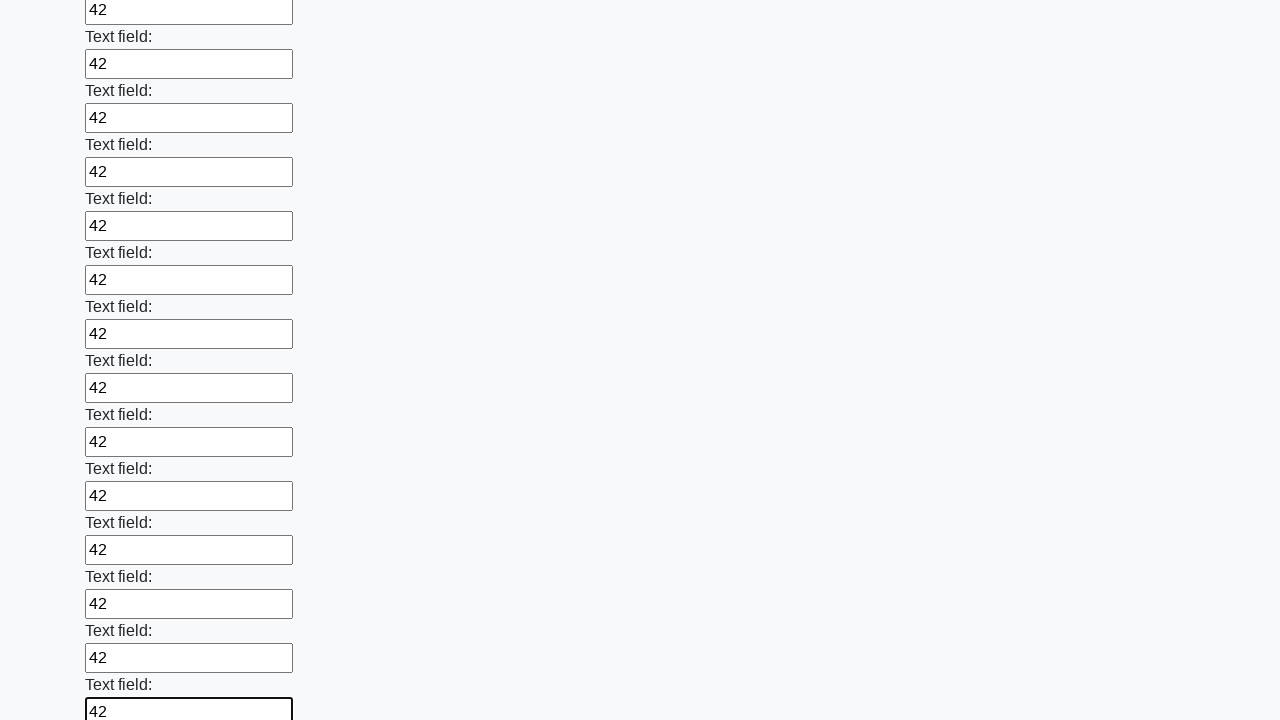

Filled input field 52 of 100 with '42' on input >> nth=51
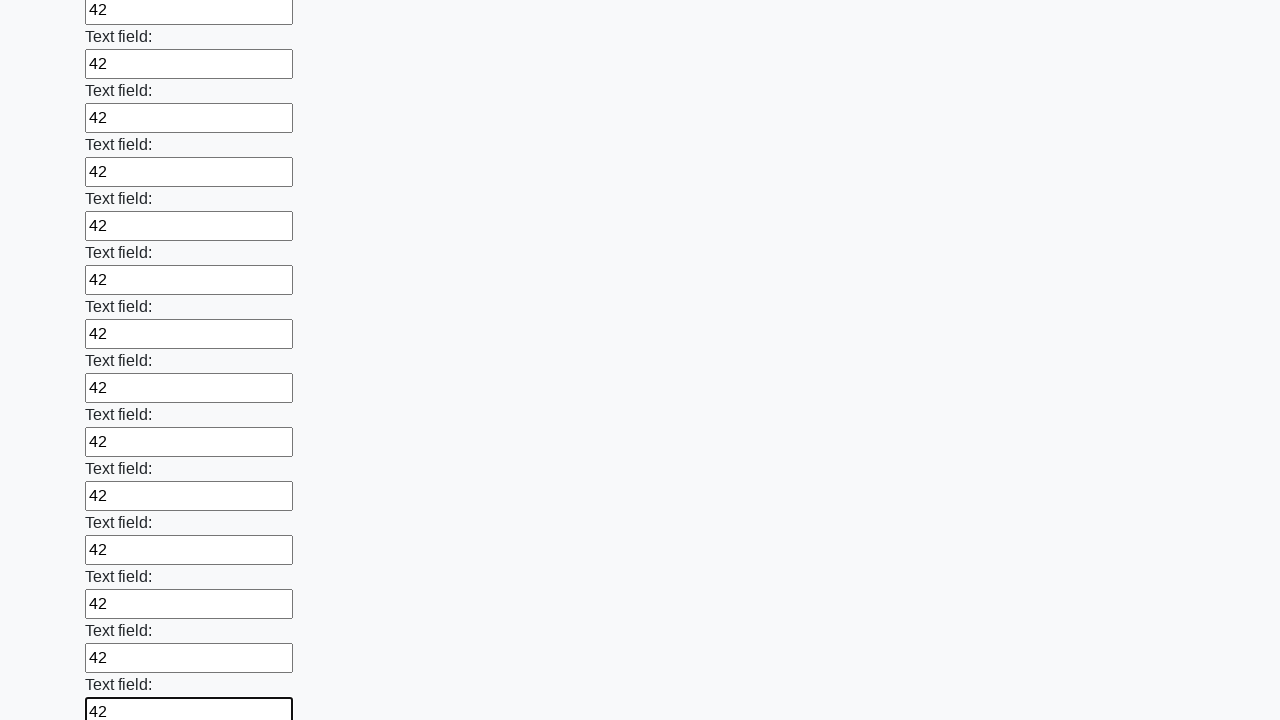

Filled input field 53 of 100 with '42' on input >> nth=52
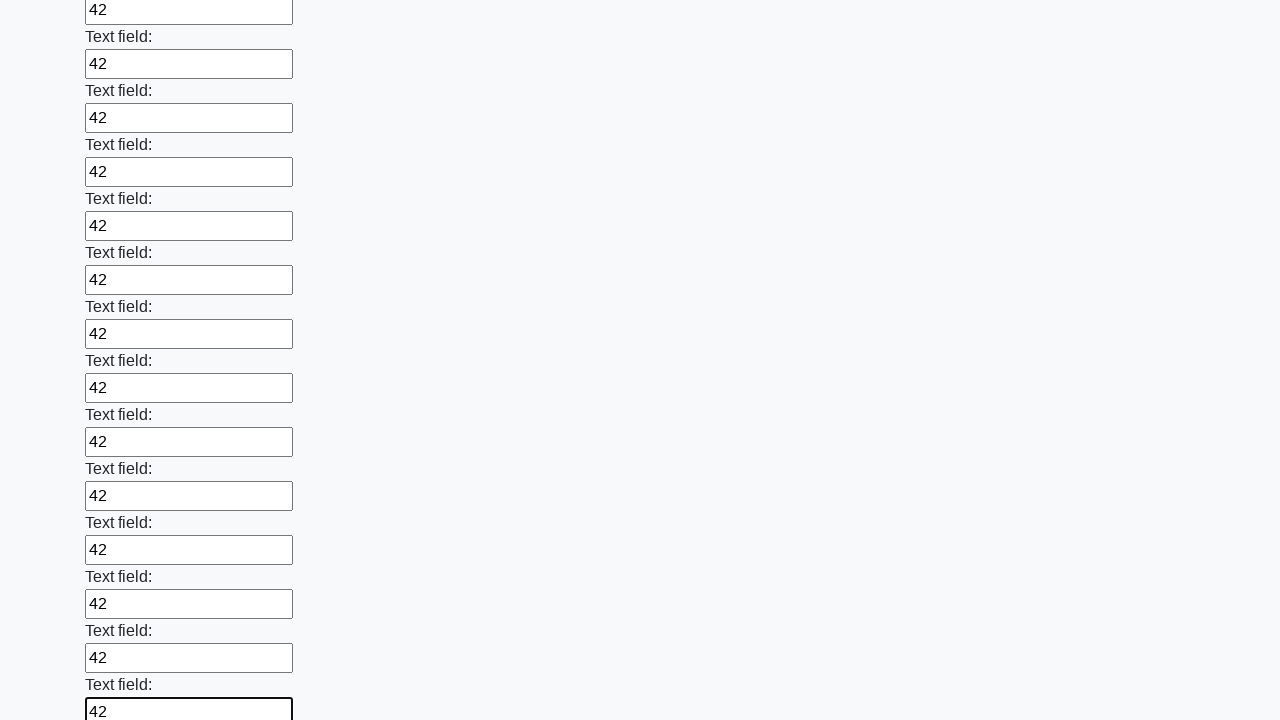

Filled input field 54 of 100 with '42' on input >> nth=53
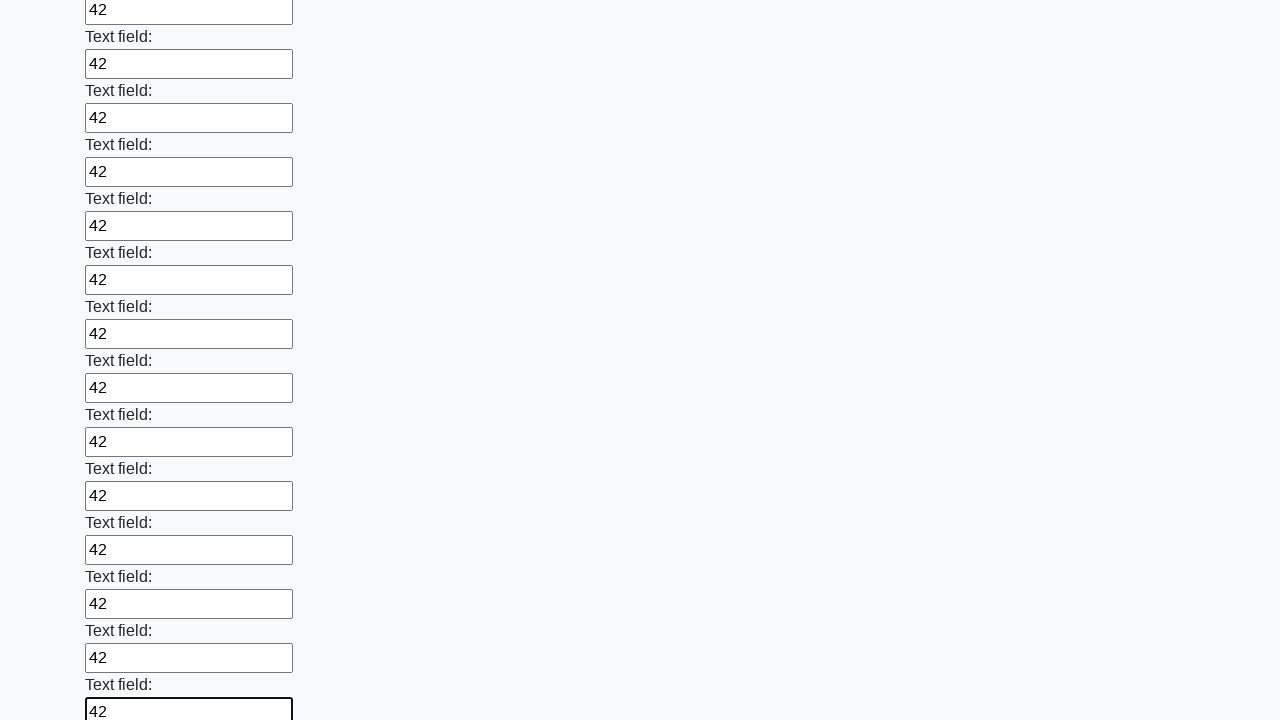

Filled input field 55 of 100 with '42' on input >> nth=54
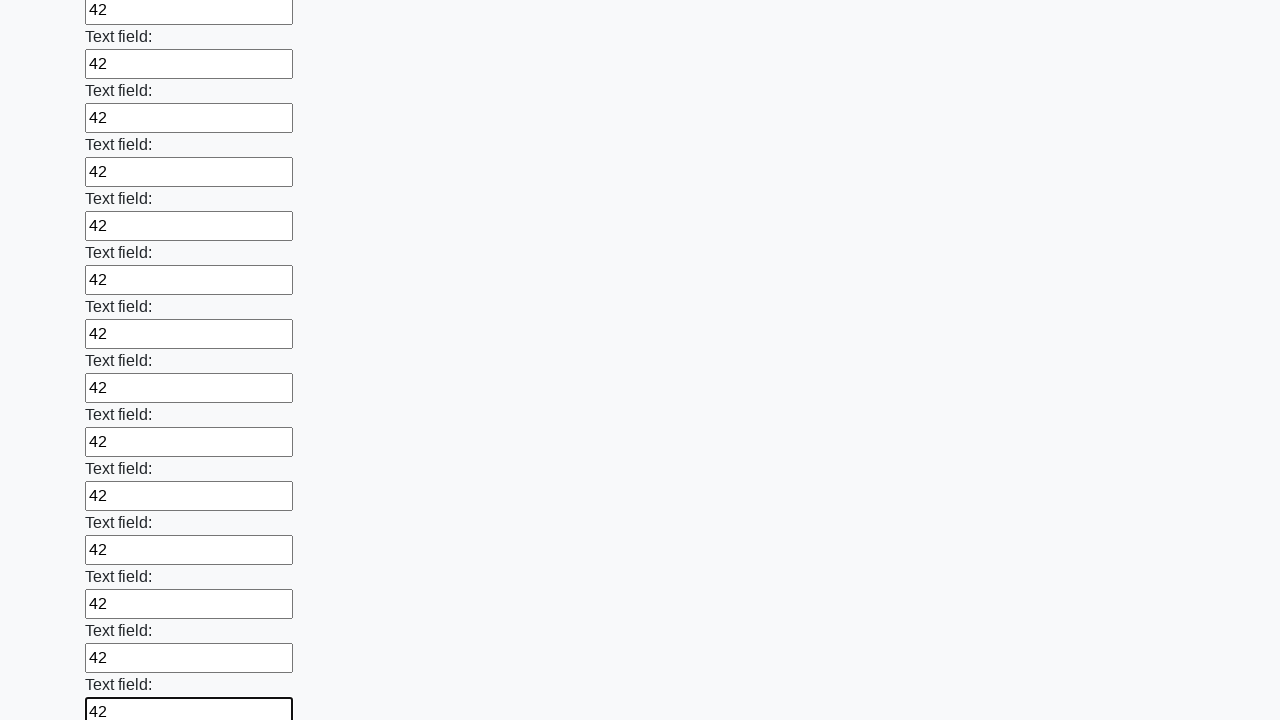

Filled input field 56 of 100 with '42' on input >> nth=55
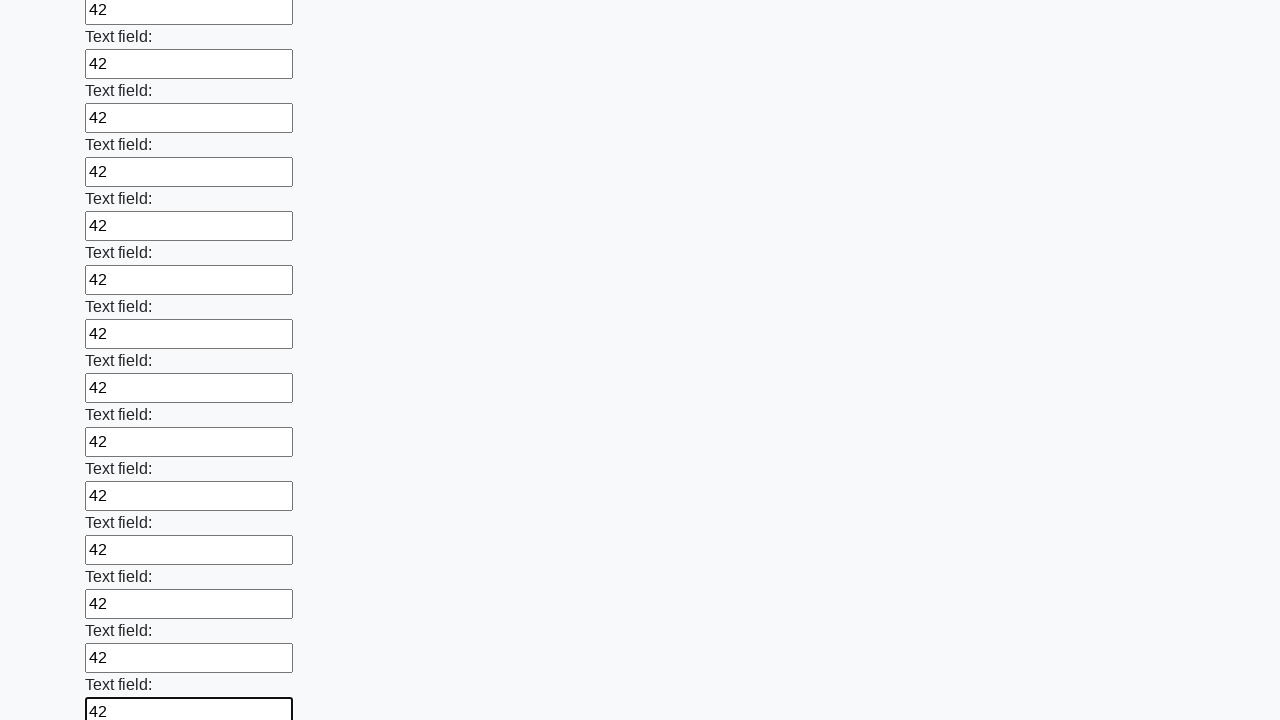

Filled input field 57 of 100 with '42' on input >> nth=56
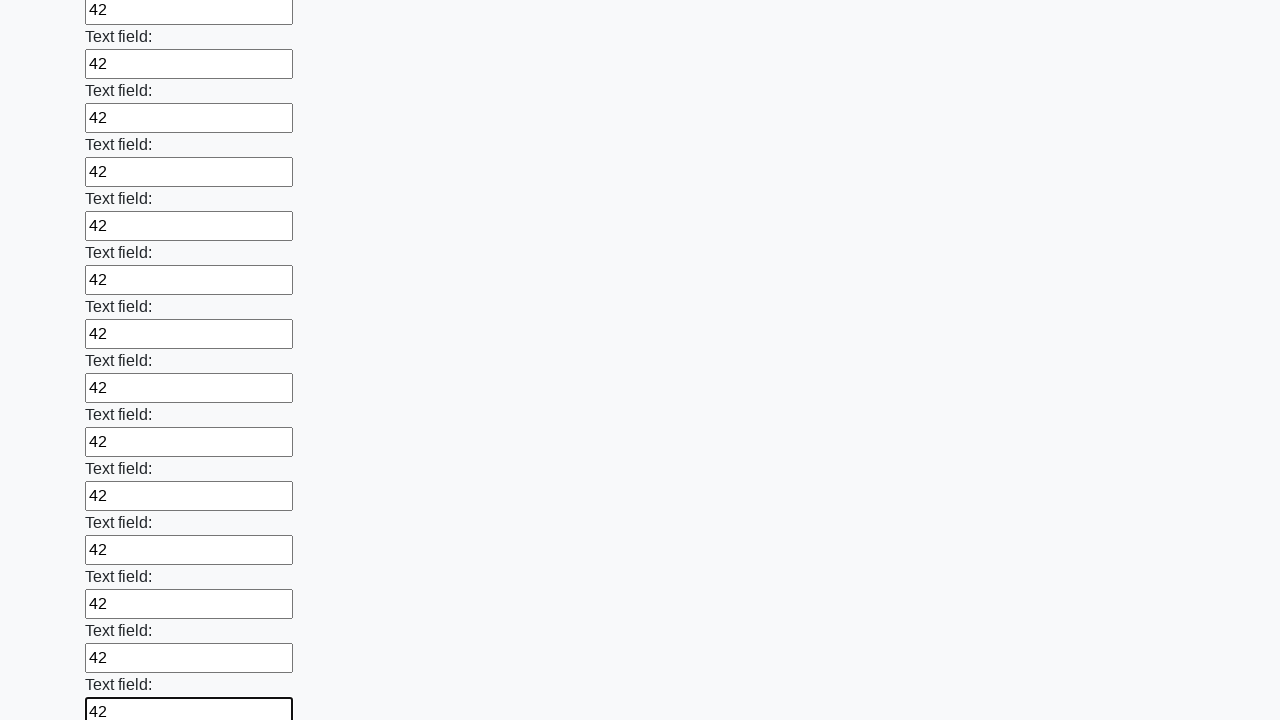

Filled input field 58 of 100 with '42' on input >> nth=57
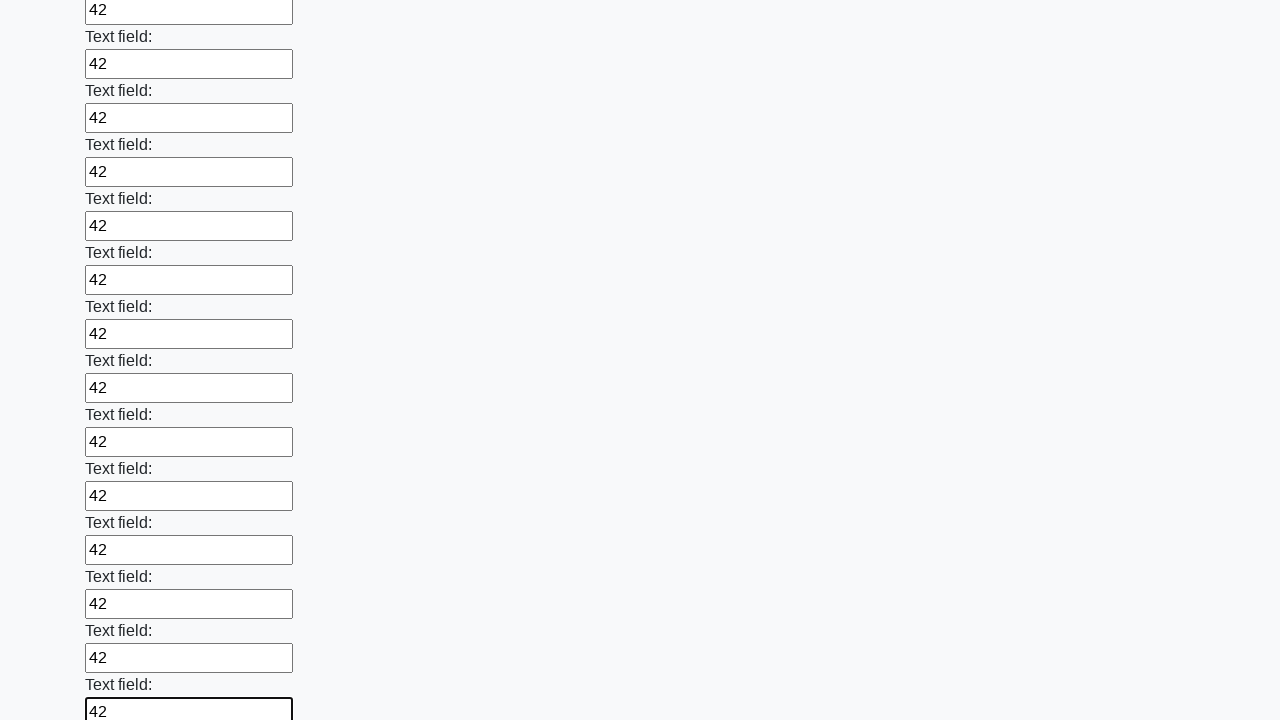

Filled input field 59 of 100 with '42' on input >> nth=58
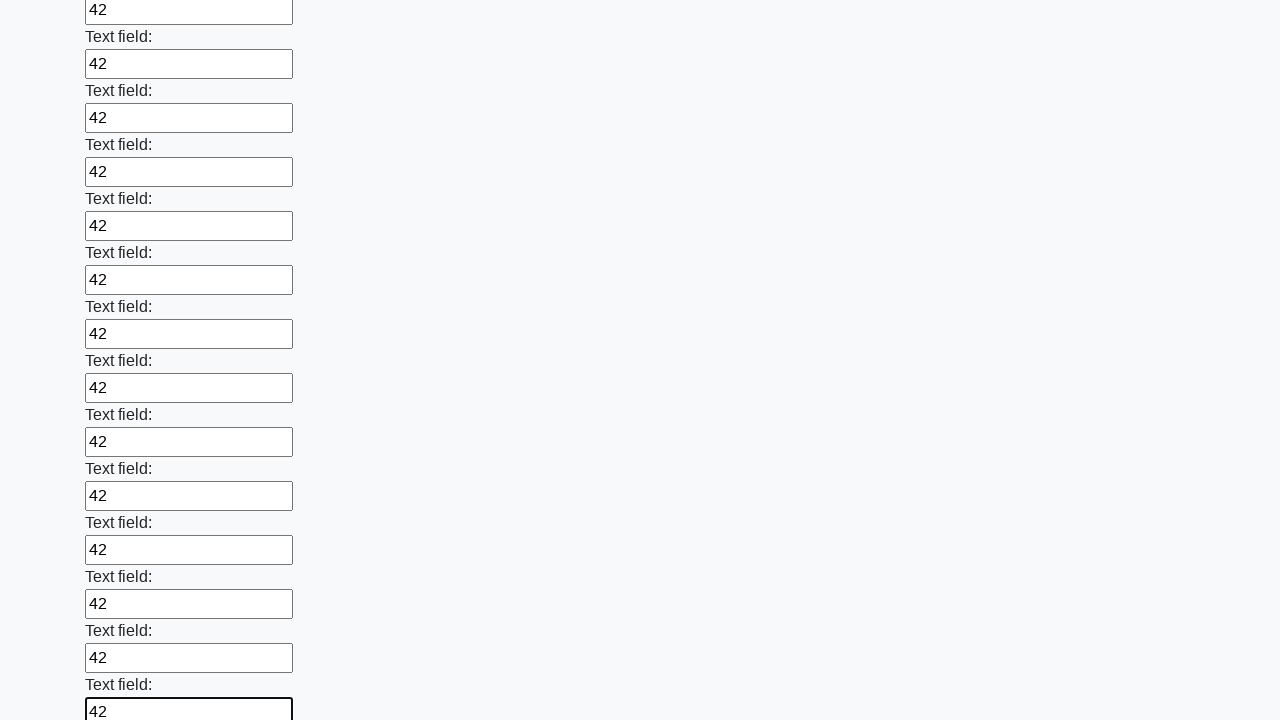

Filled input field 60 of 100 with '42' on input >> nth=59
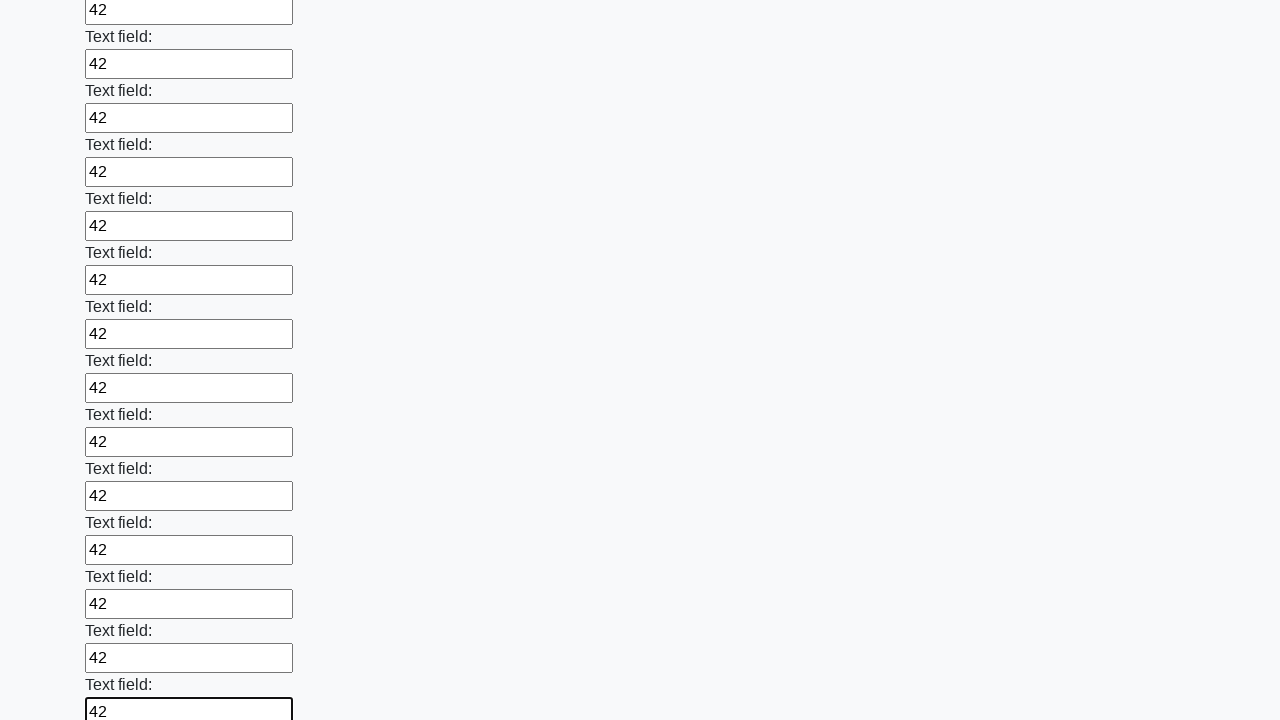

Filled input field 61 of 100 with '42' on input >> nth=60
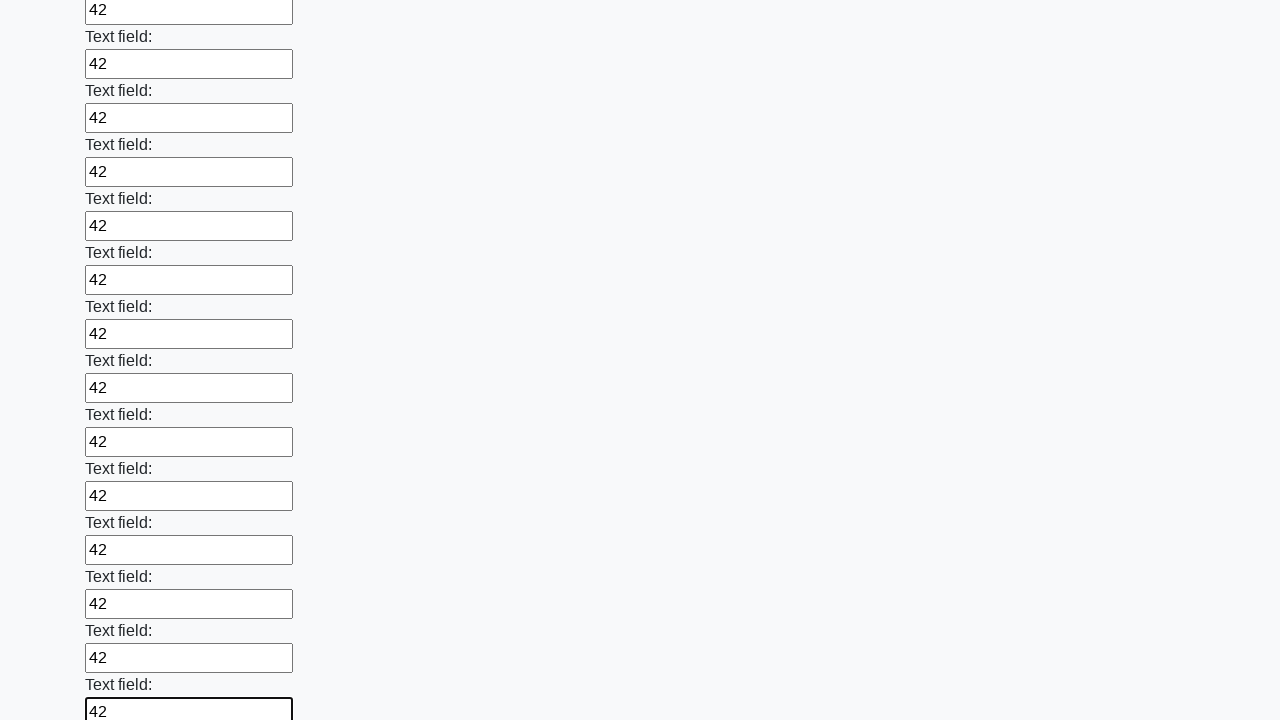

Filled input field 62 of 100 with '42' on input >> nth=61
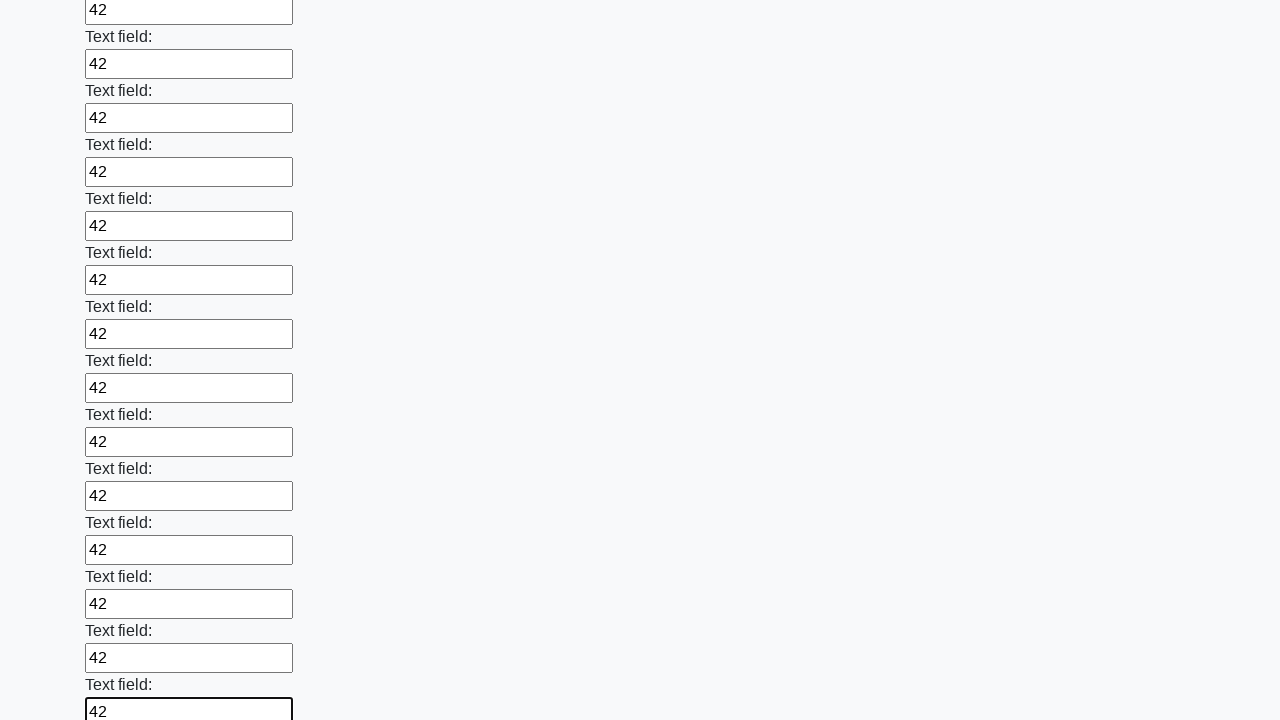

Filled input field 63 of 100 with '42' on input >> nth=62
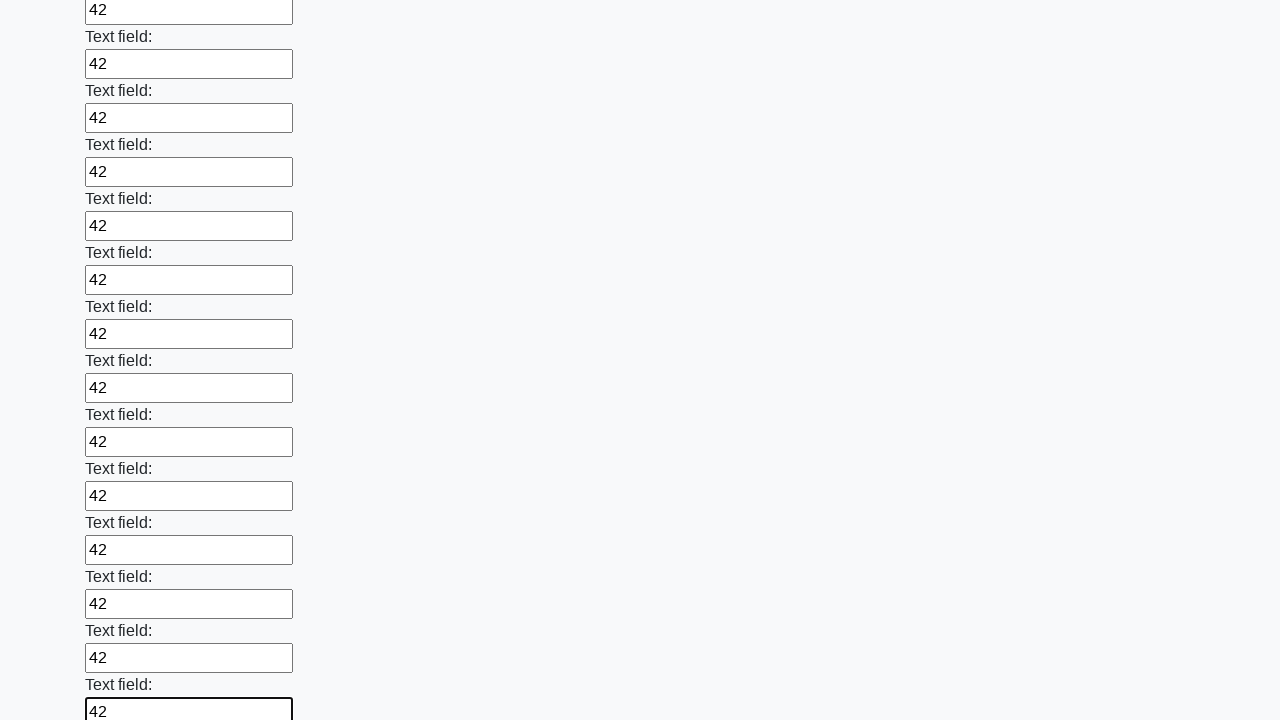

Filled input field 64 of 100 with '42' on input >> nth=63
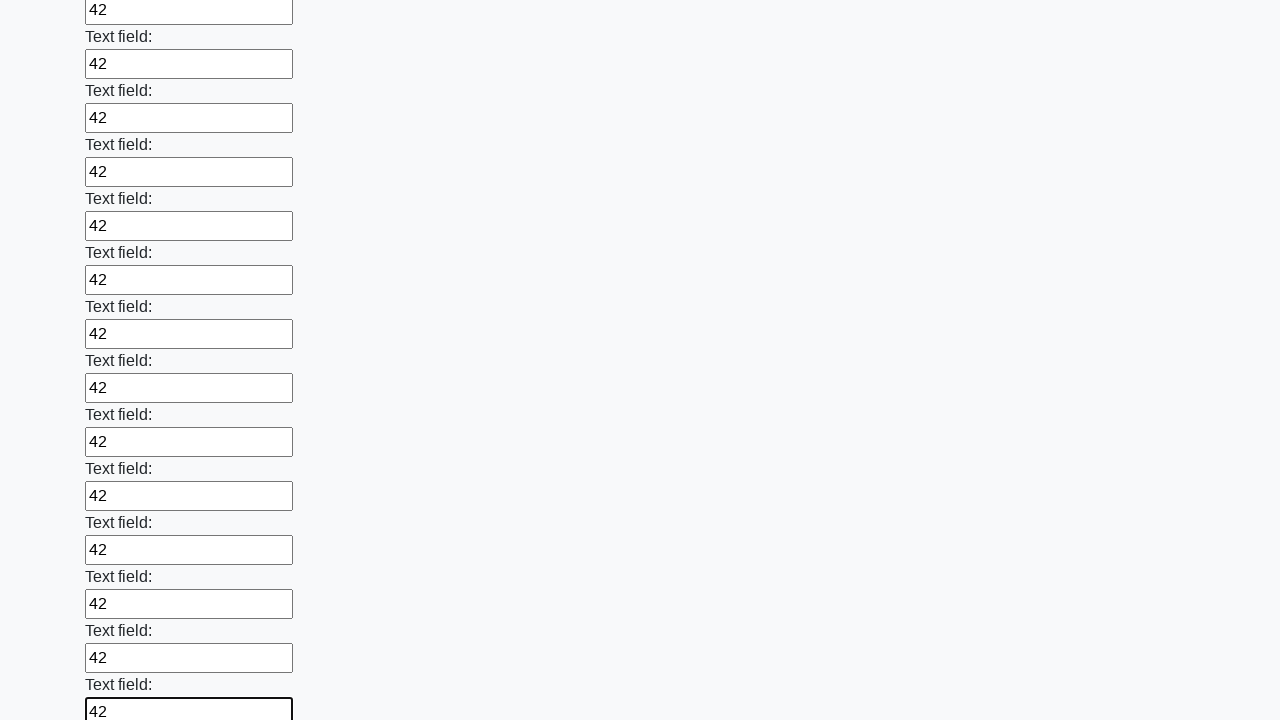

Filled input field 65 of 100 with '42' on input >> nth=64
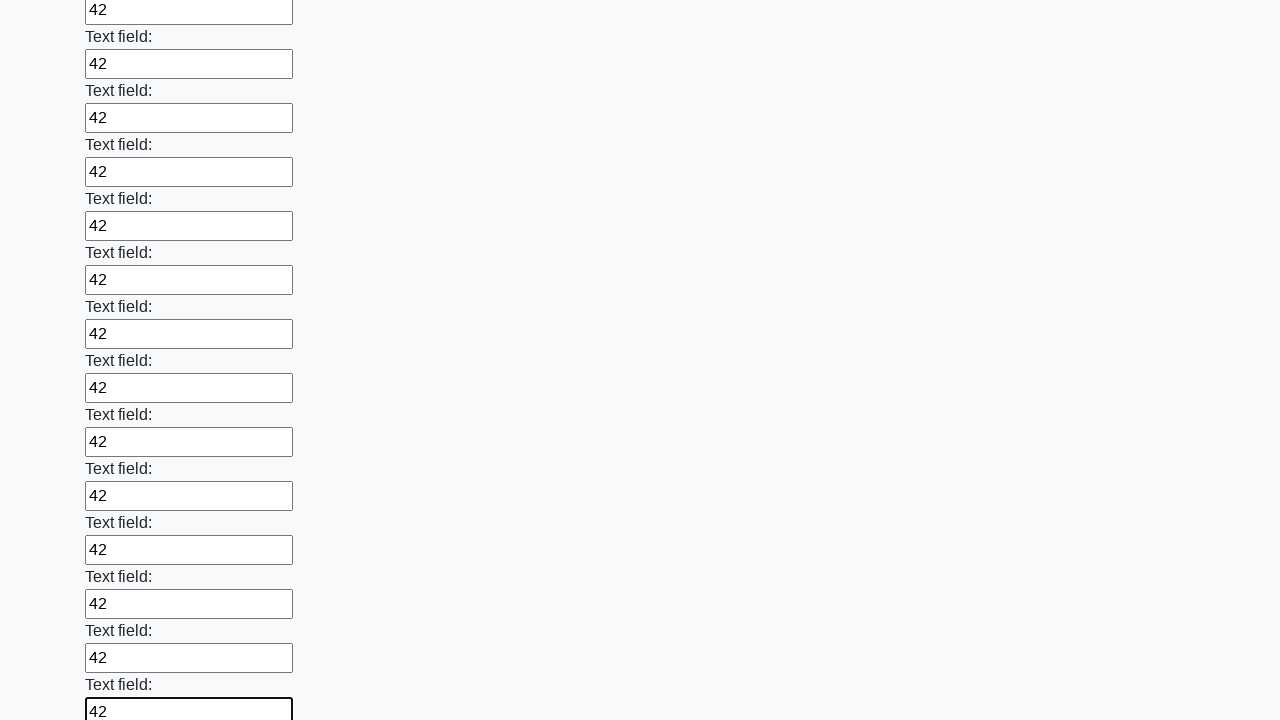

Filled input field 66 of 100 with '42' on input >> nth=65
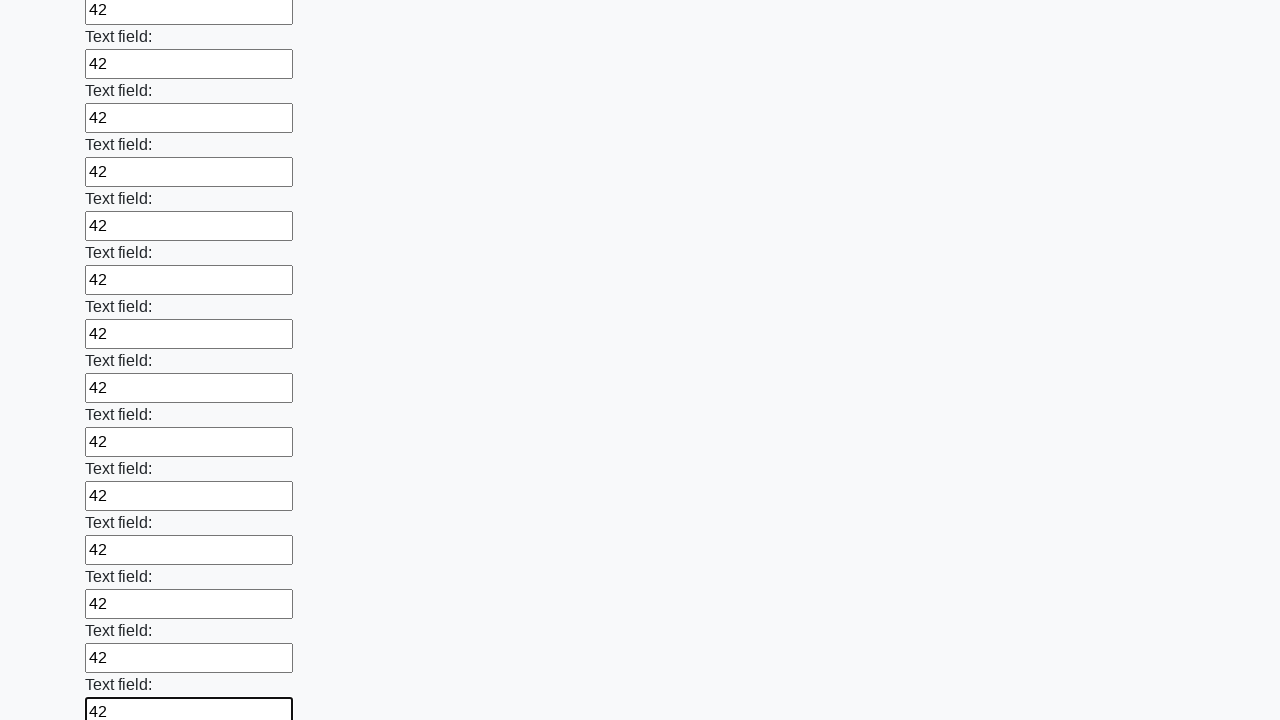

Filled input field 67 of 100 with '42' on input >> nth=66
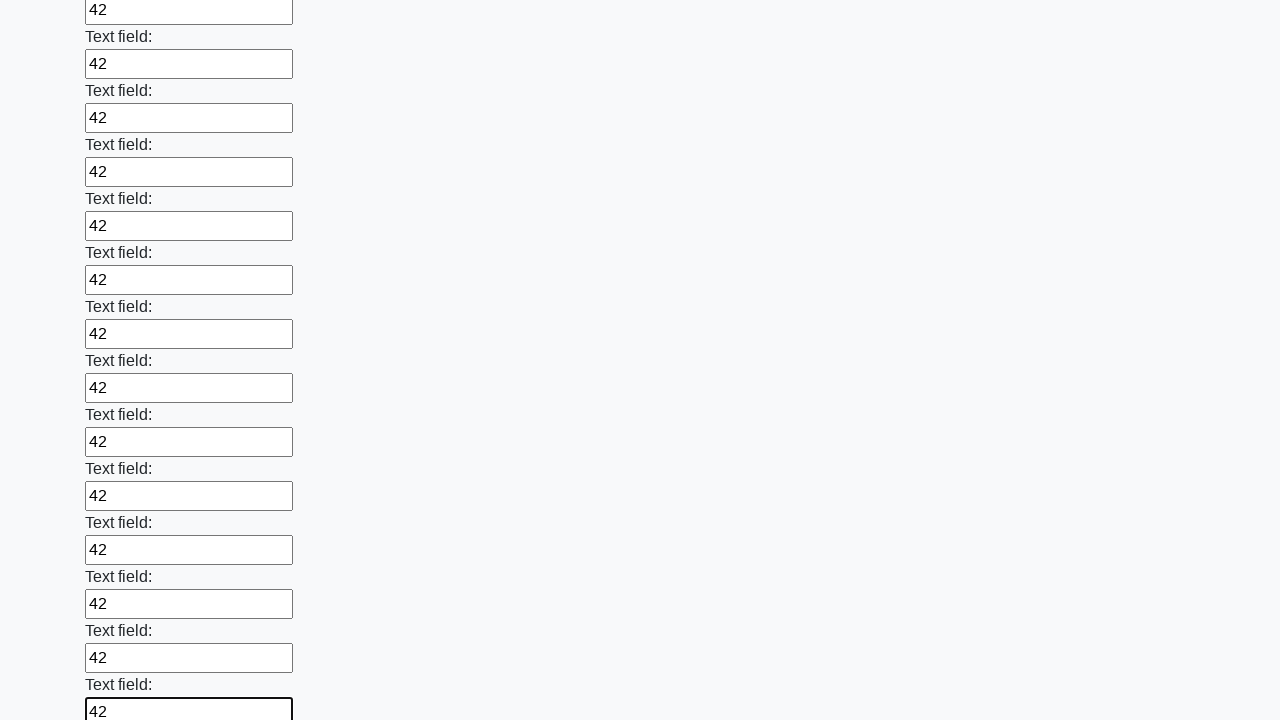

Filled input field 68 of 100 with '42' on input >> nth=67
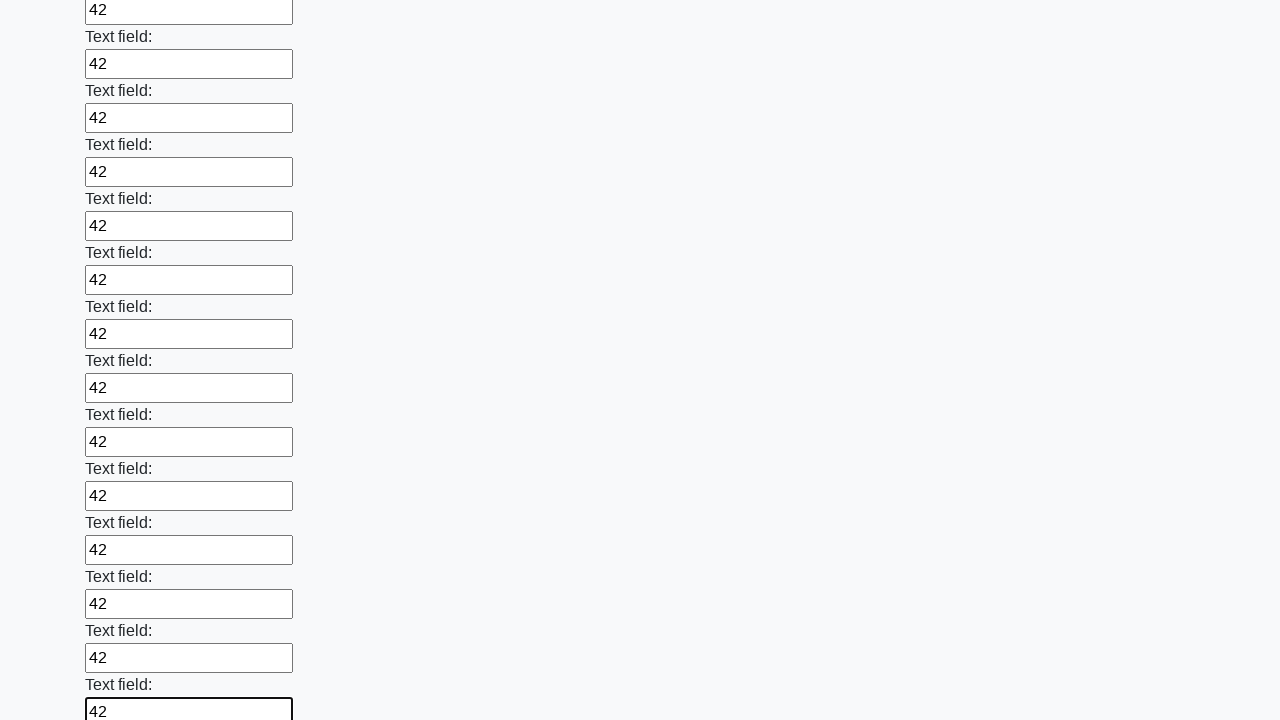

Filled input field 69 of 100 with '42' on input >> nth=68
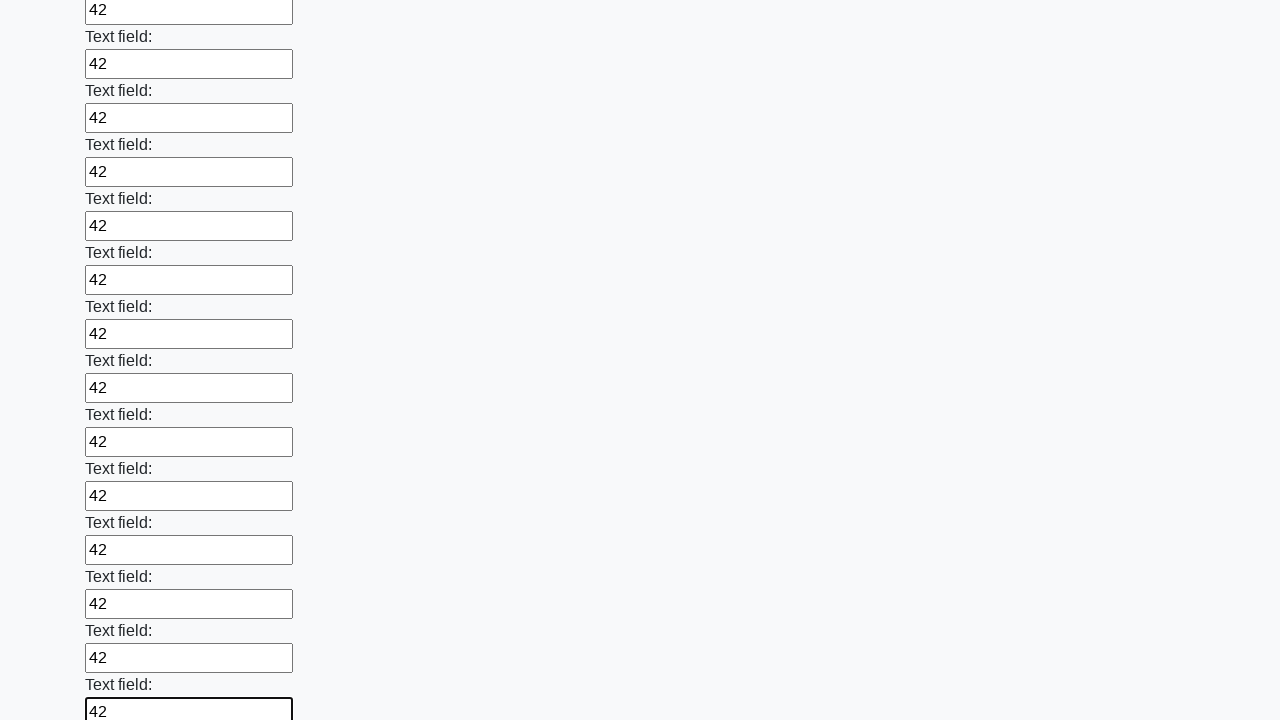

Filled input field 70 of 100 with '42' on input >> nth=69
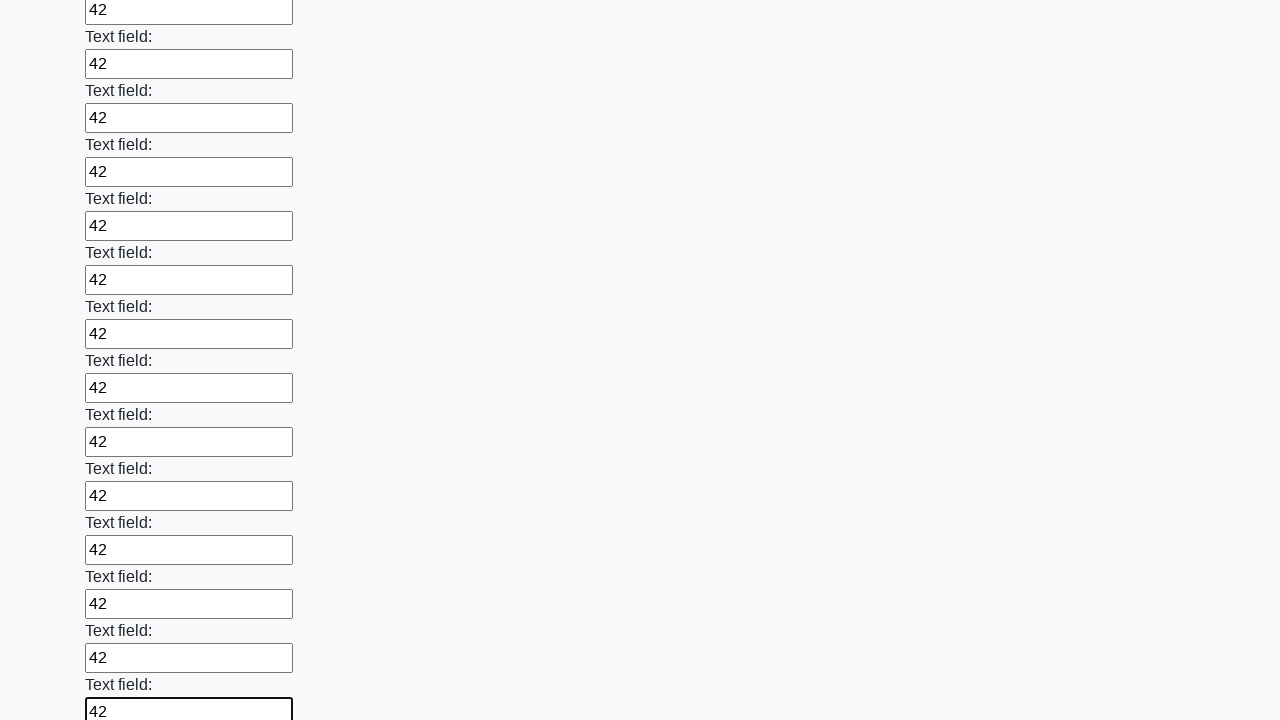

Filled input field 71 of 100 with '42' on input >> nth=70
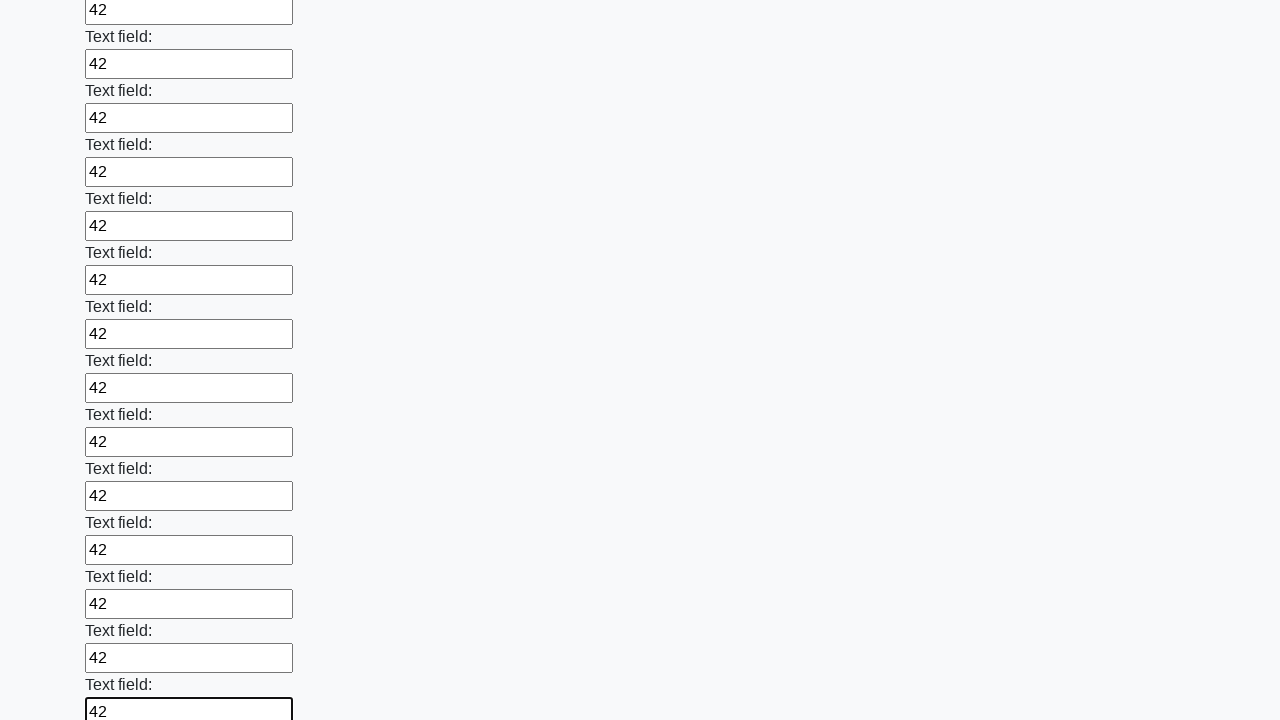

Filled input field 72 of 100 with '42' on input >> nth=71
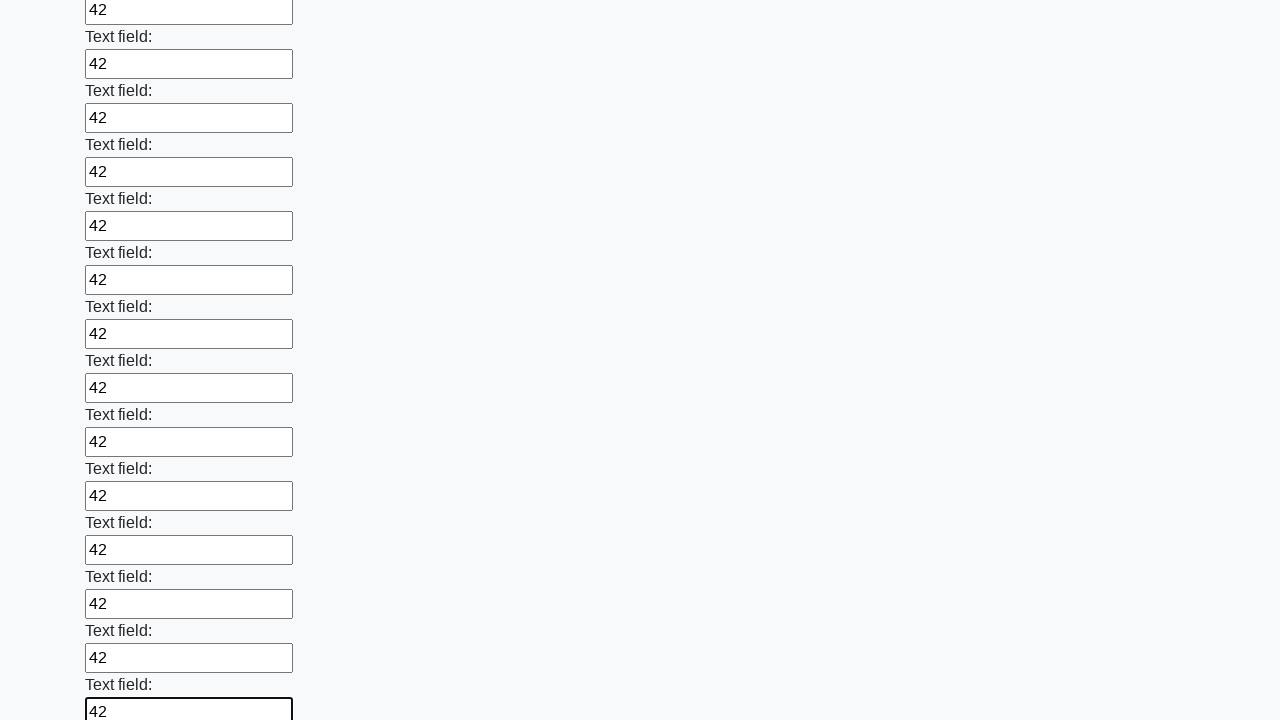

Filled input field 73 of 100 with '42' on input >> nth=72
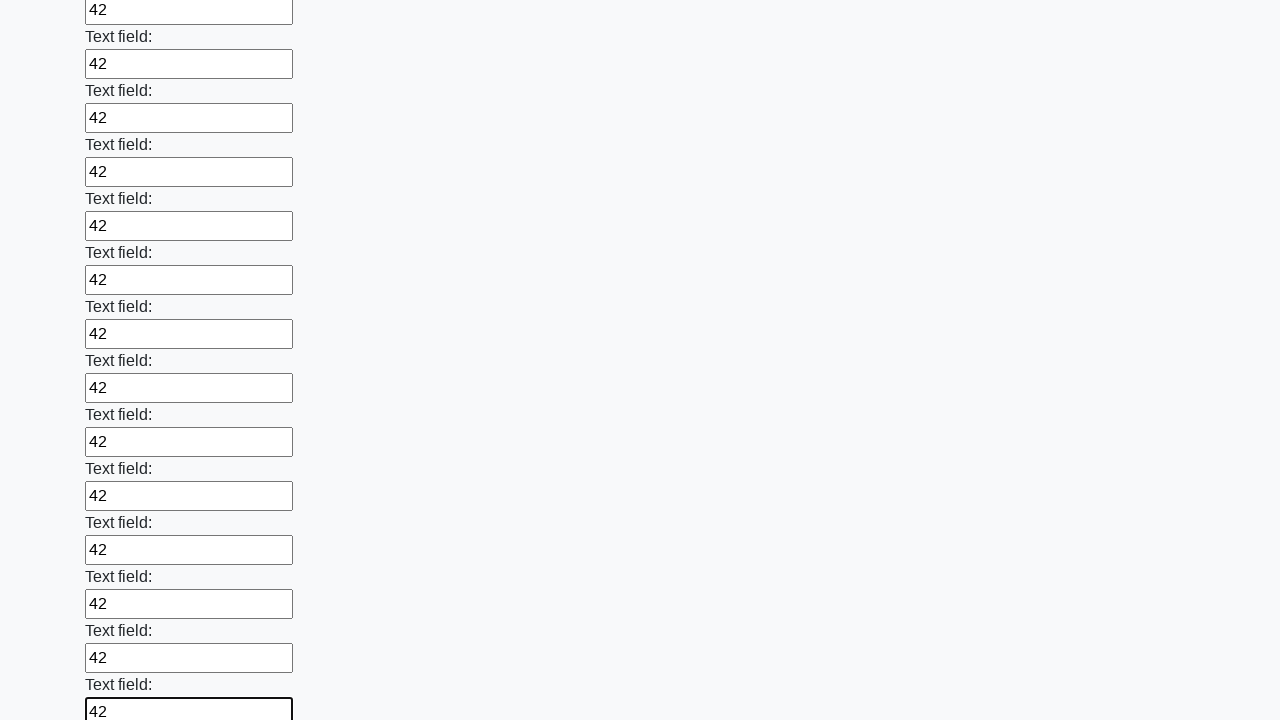

Filled input field 74 of 100 with '42' on input >> nth=73
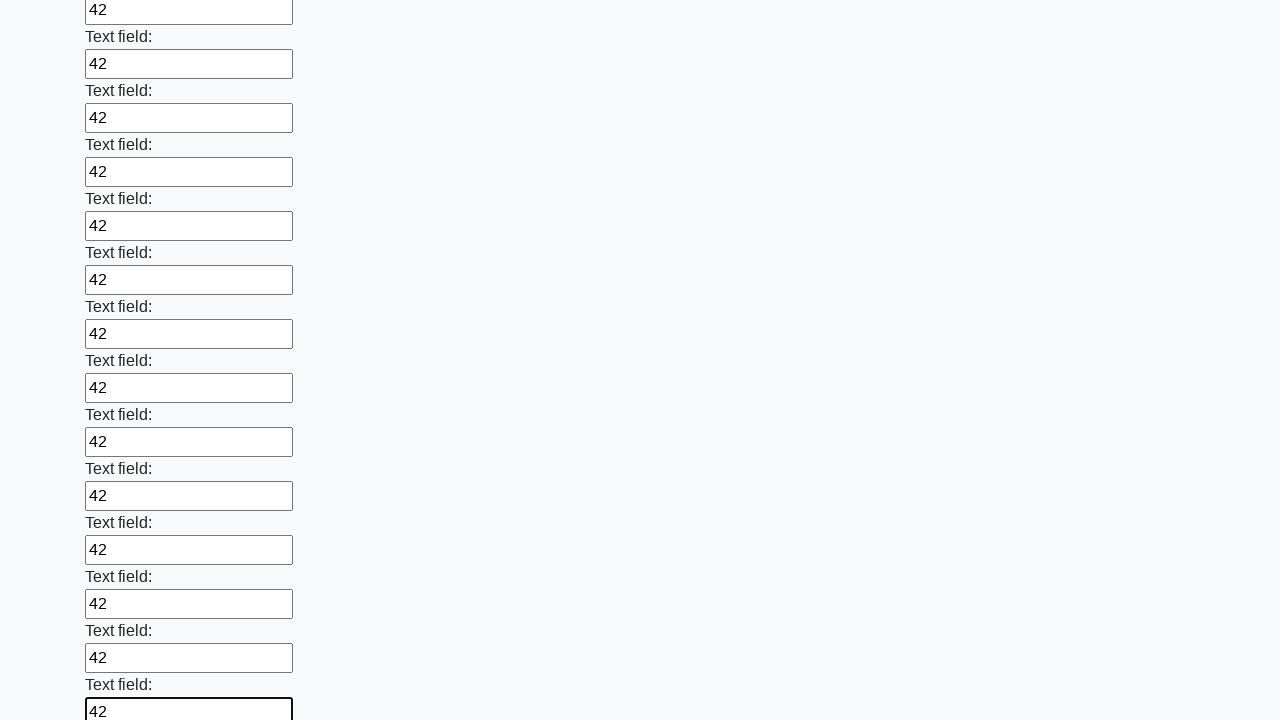

Filled input field 75 of 100 with '42' on input >> nth=74
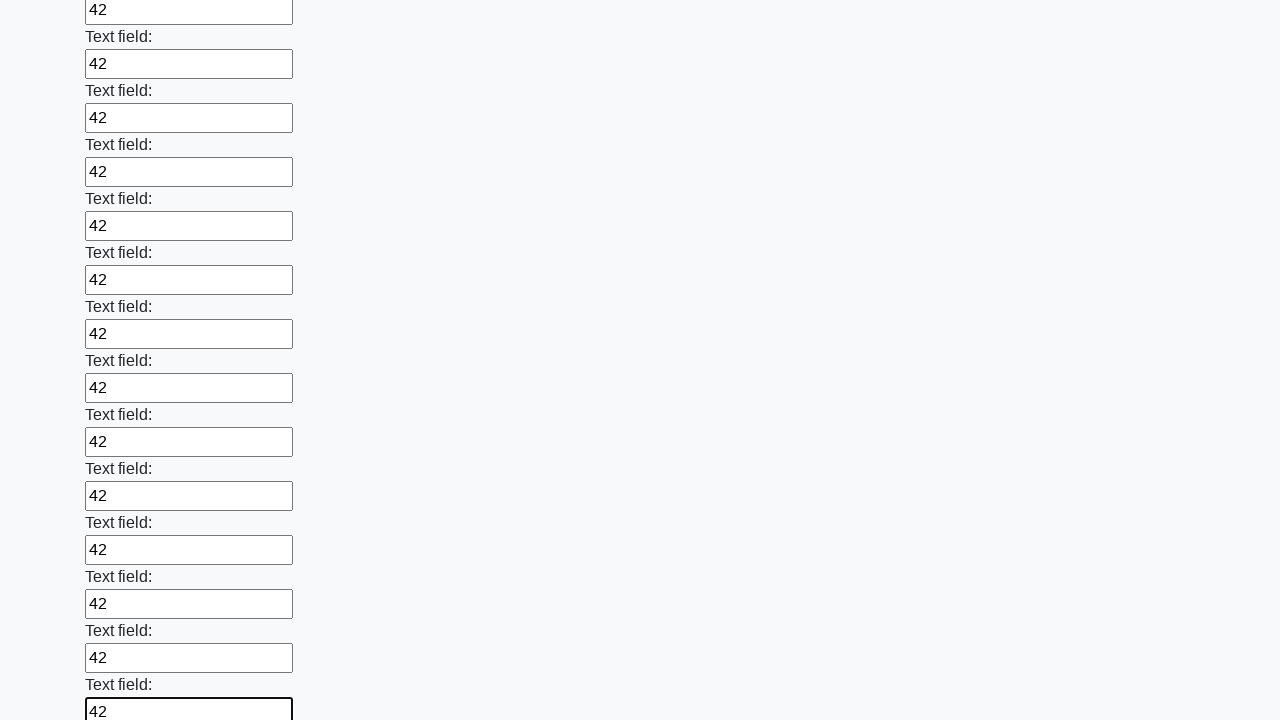

Filled input field 76 of 100 with '42' on input >> nth=75
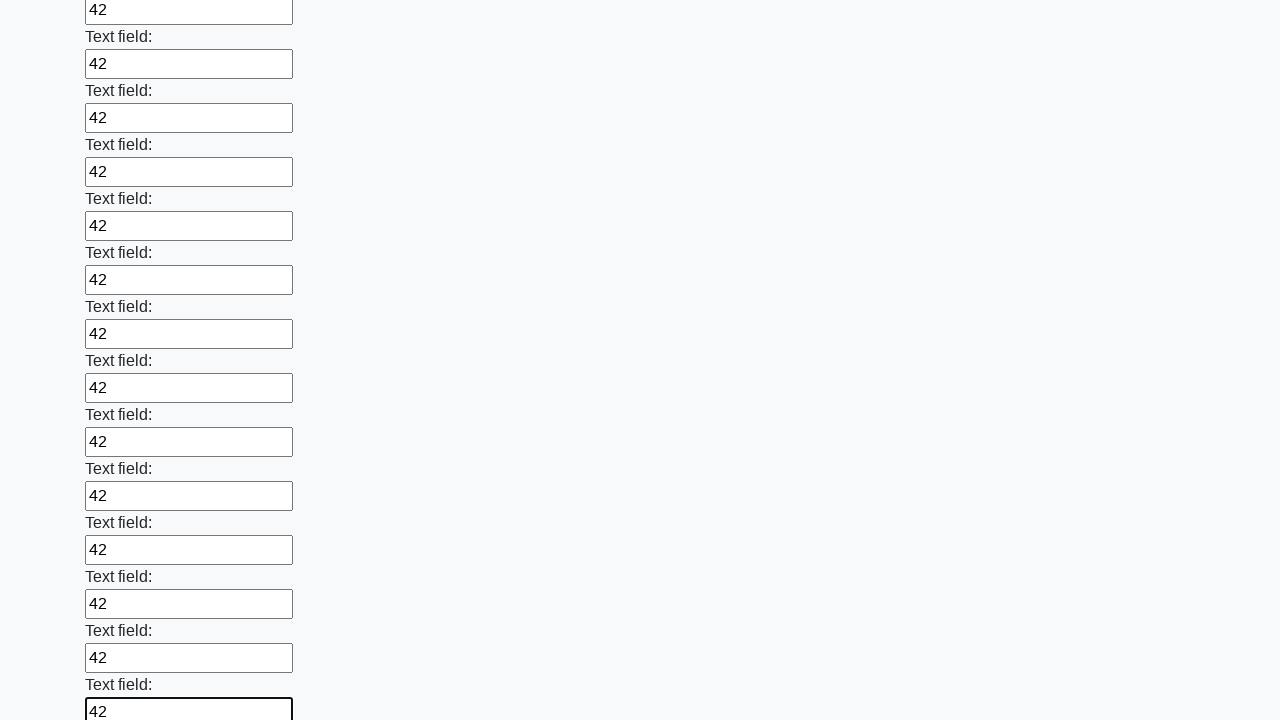

Filled input field 77 of 100 with '42' on input >> nth=76
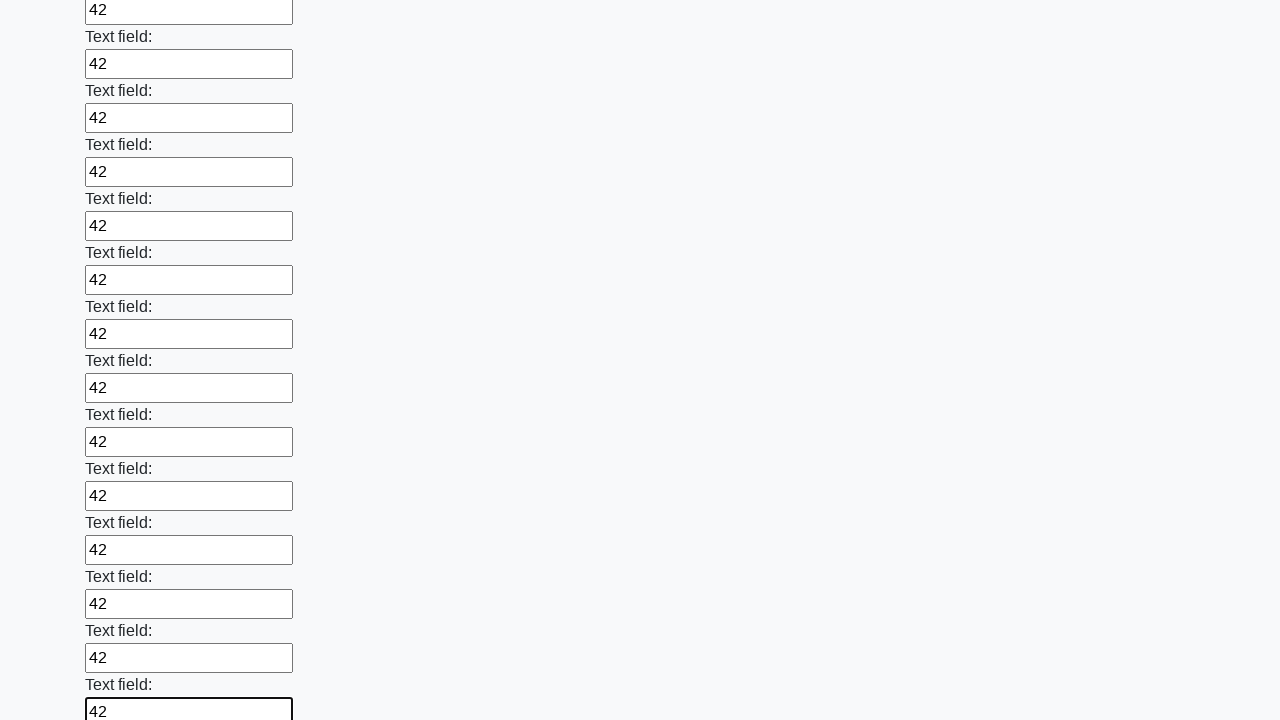

Filled input field 78 of 100 with '42' on input >> nth=77
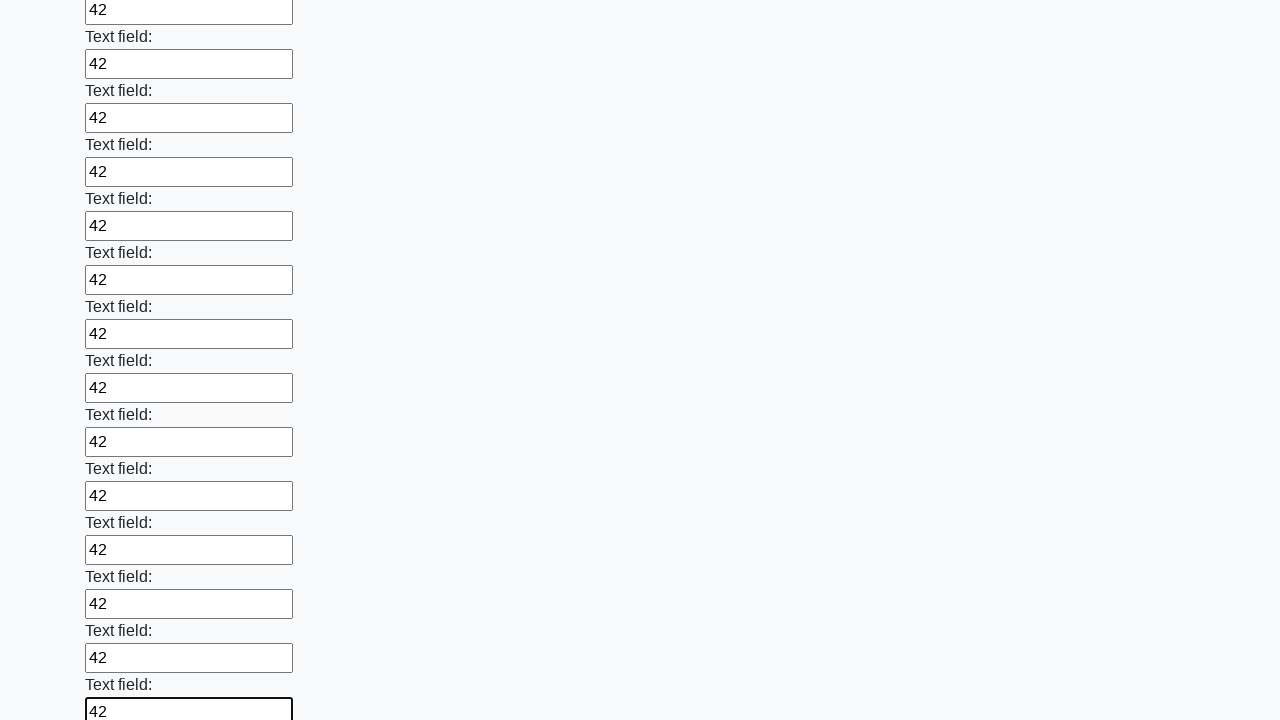

Filled input field 79 of 100 with '42' on input >> nth=78
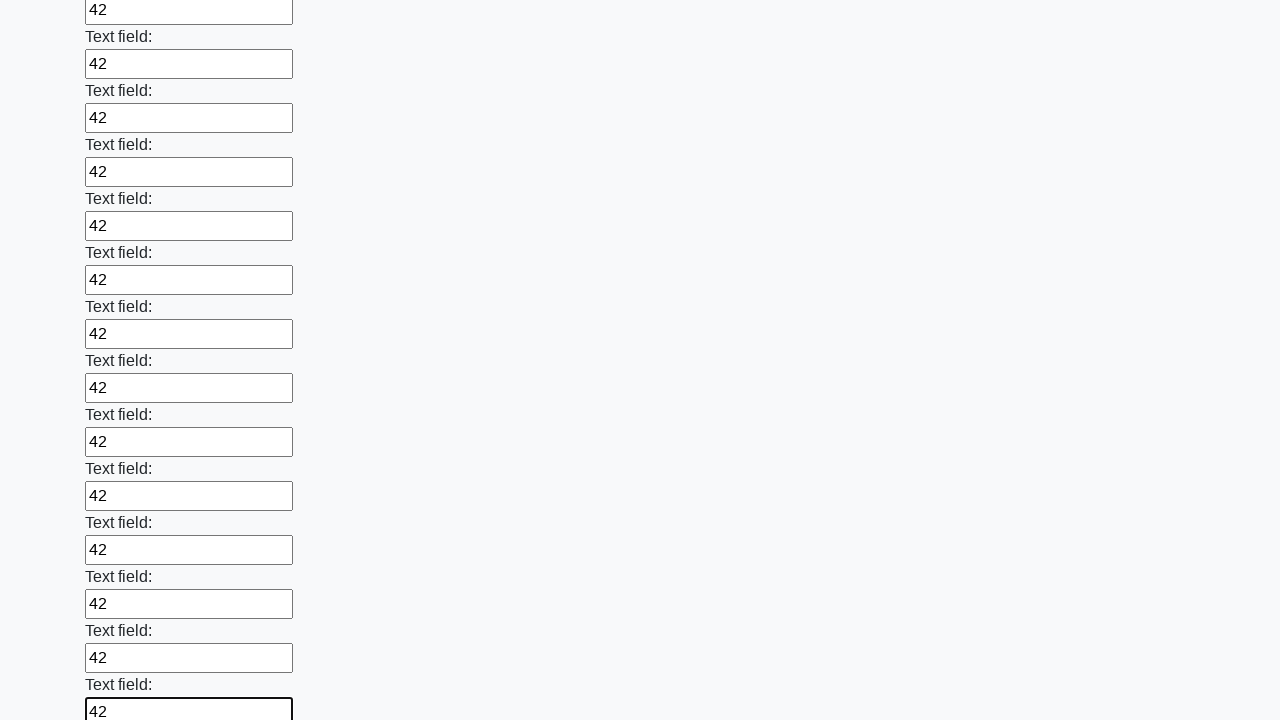

Filled input field 80 of 100 with '42' on input >> nth=79
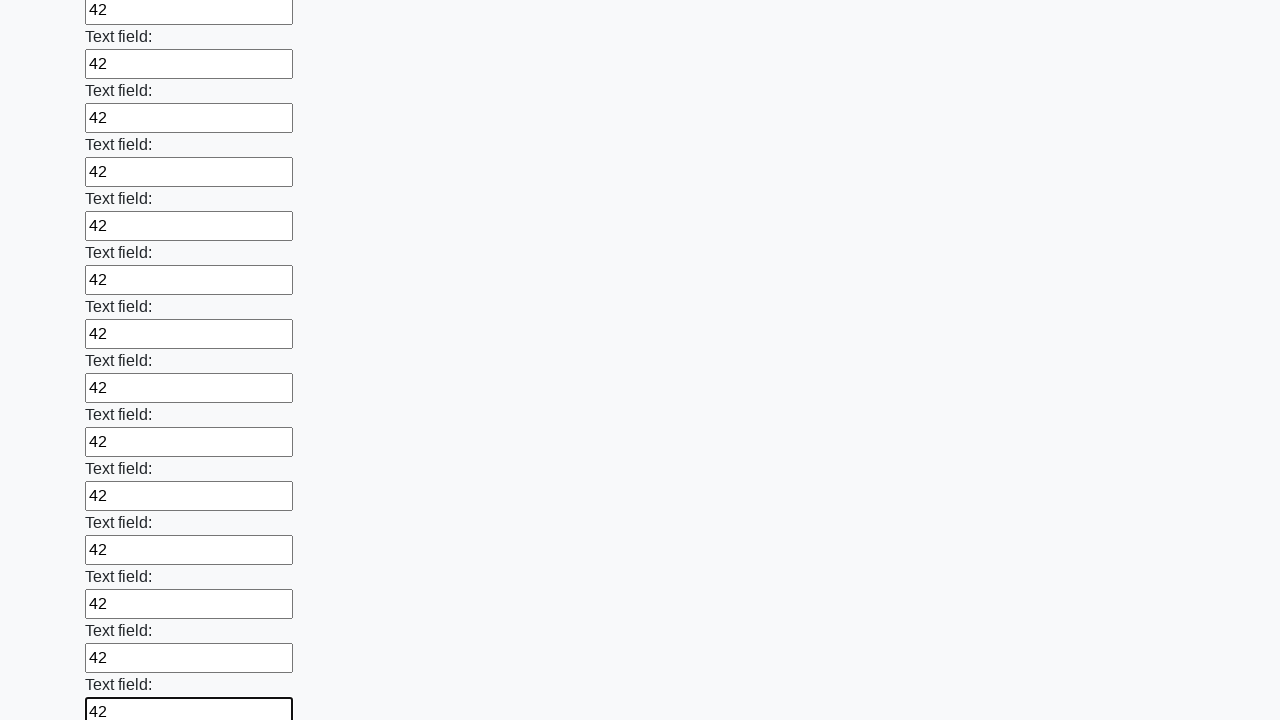

Filled input field 81 of 100 with '42' on input >> nth=80
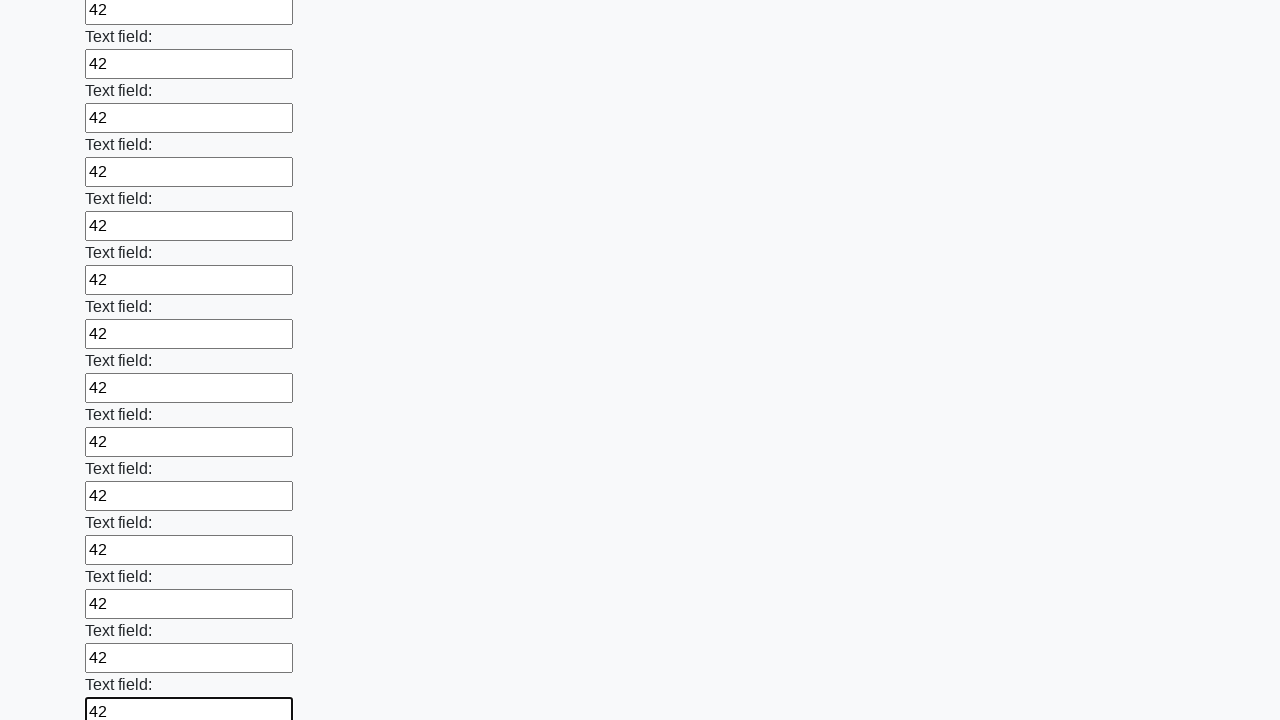

Filled input field 82 of 100 with '42' on input >> nth=81
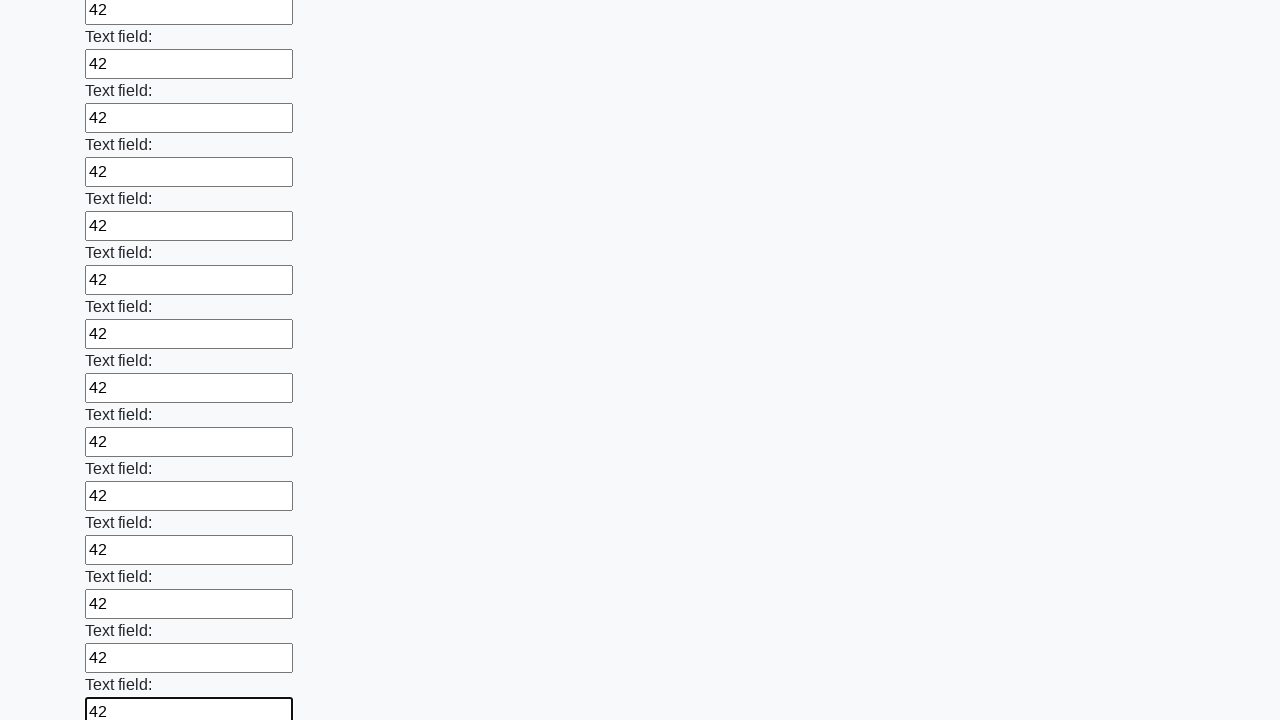

Filled input field 83 of 100 with '42' on input >> nth=82
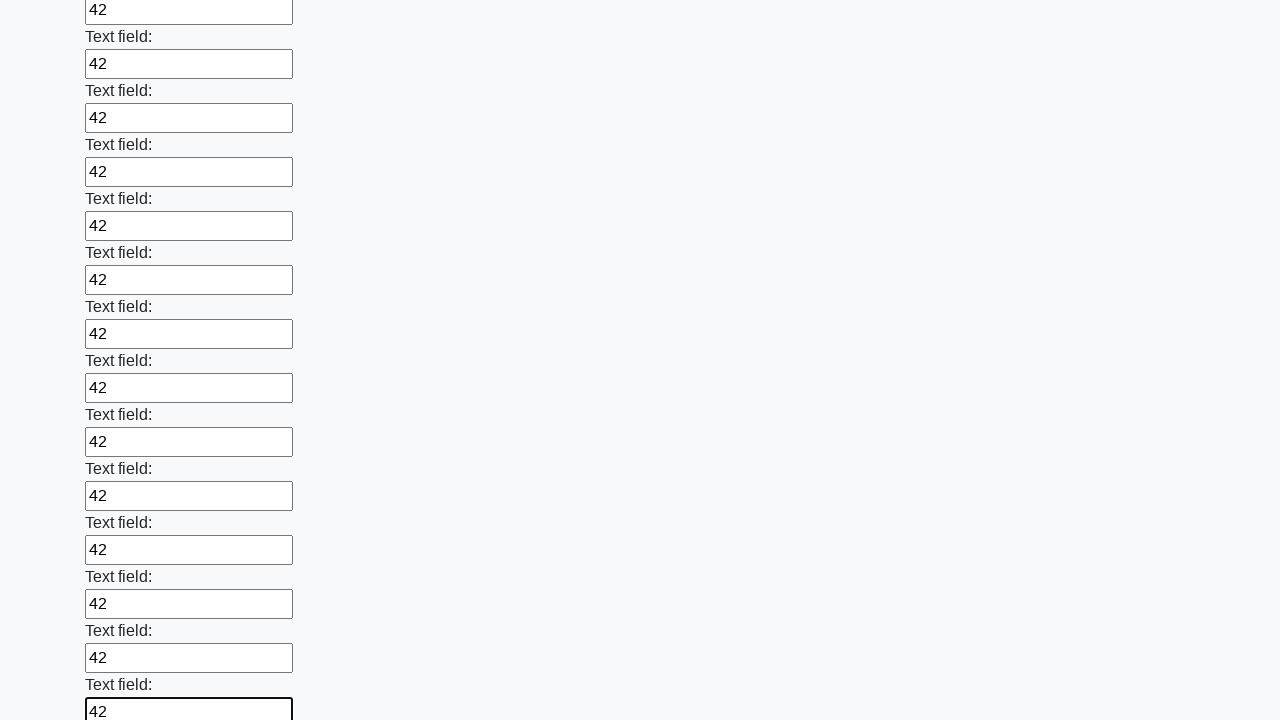

Filled input field 84 of 100 with '42' on input >> nth=83
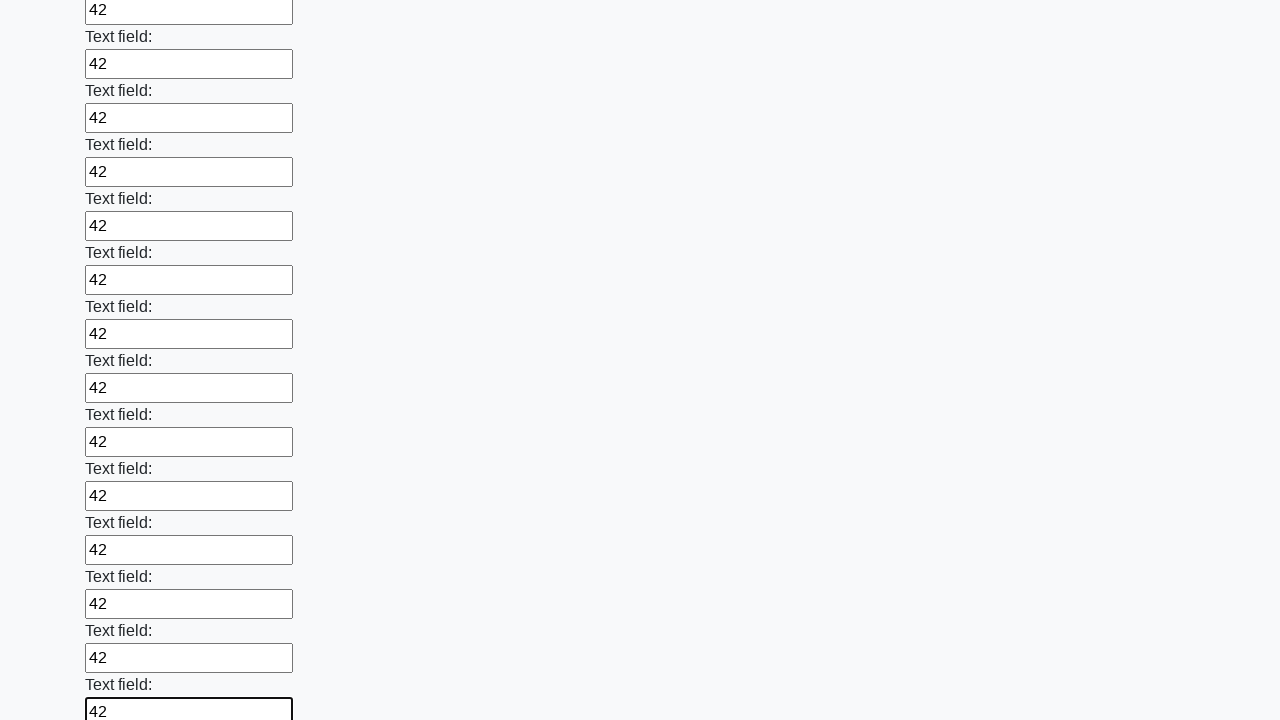

Filled input field 85 of 100 with '42' on input >> nth=84
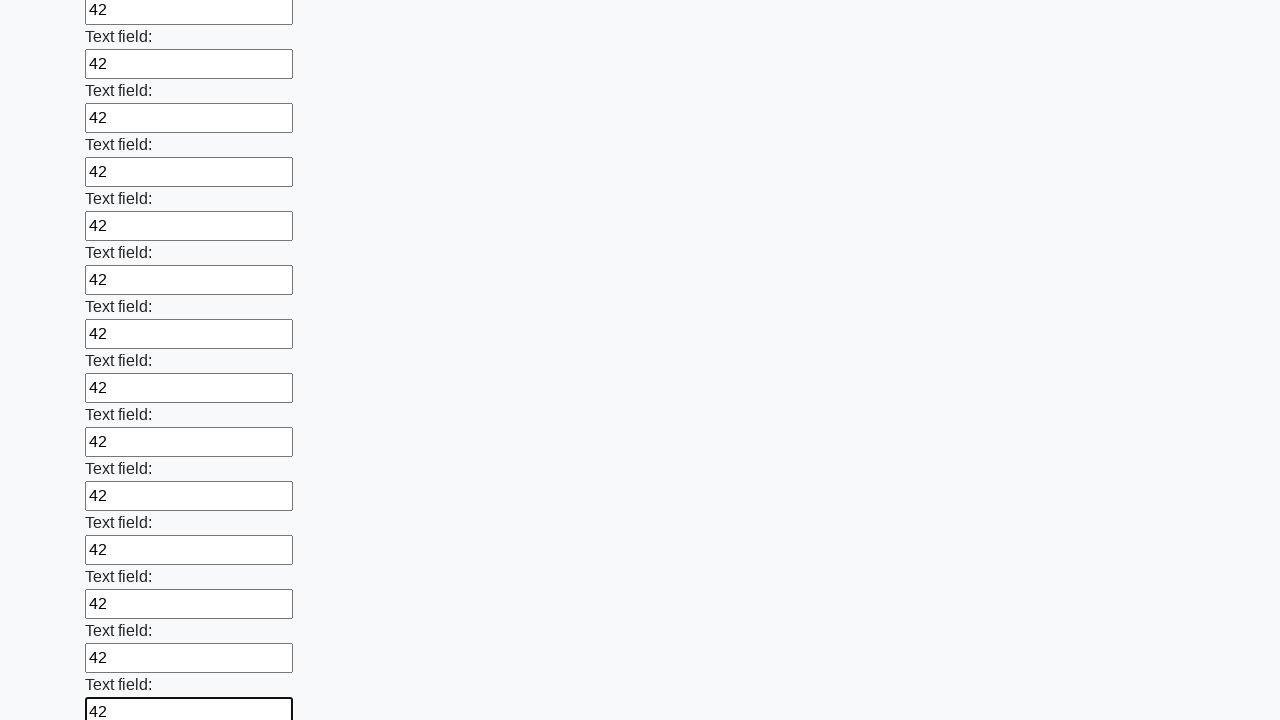

Filled input field 86 of 100 with '42' on input >> nth=85
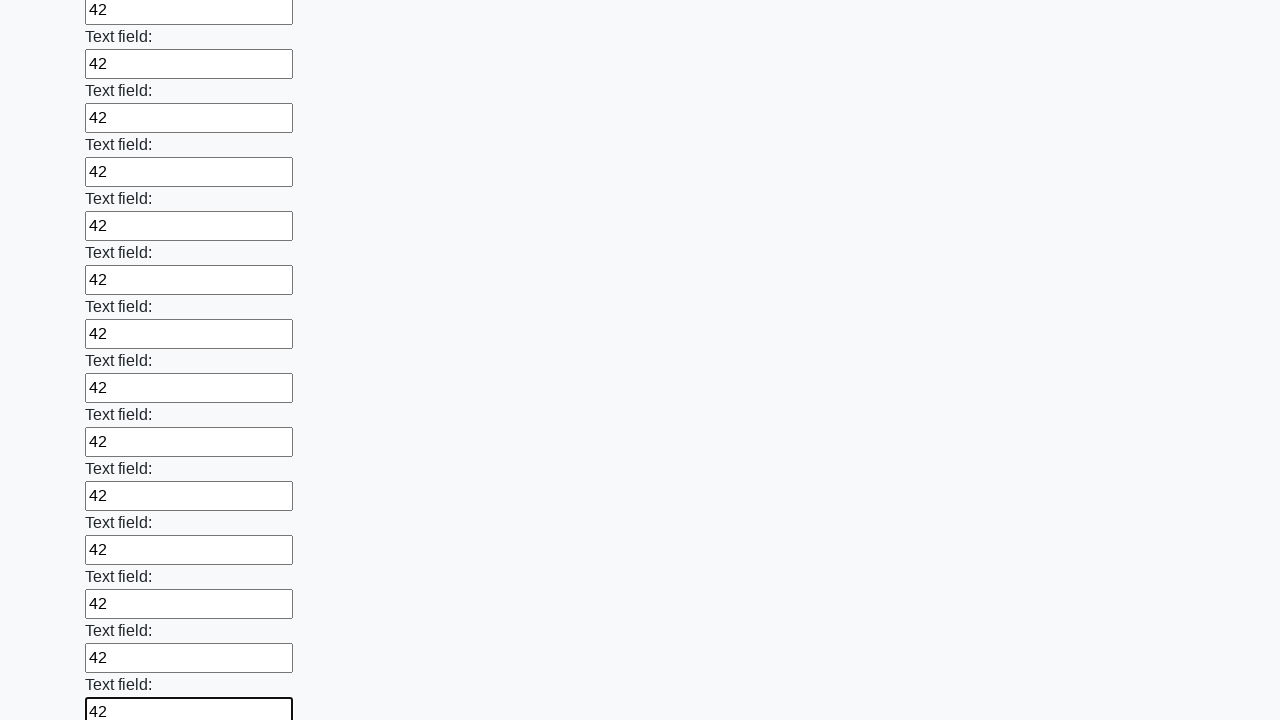

Filled input field 87 of 100 with '42' on input >> nth=86
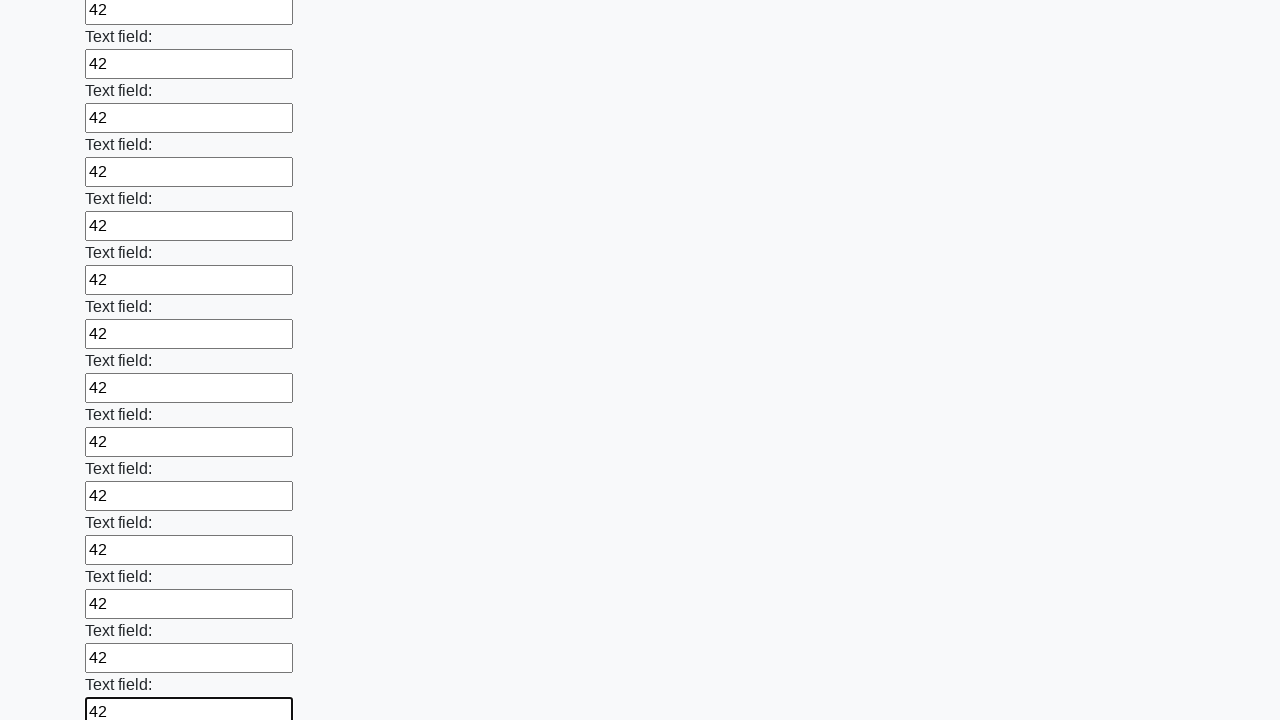

Filled input field 88 of 100 with '42' on input >> nth=87
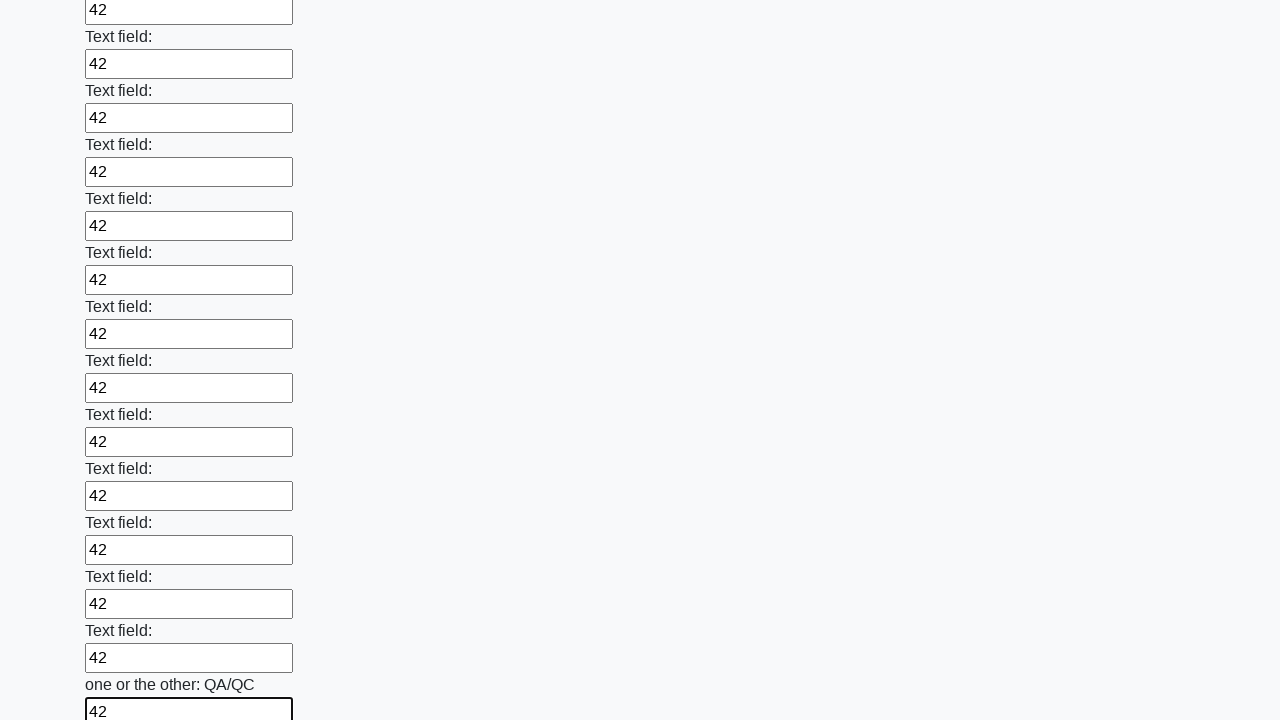

Filled input field 89 of 100 with '42' on input >> nth=88
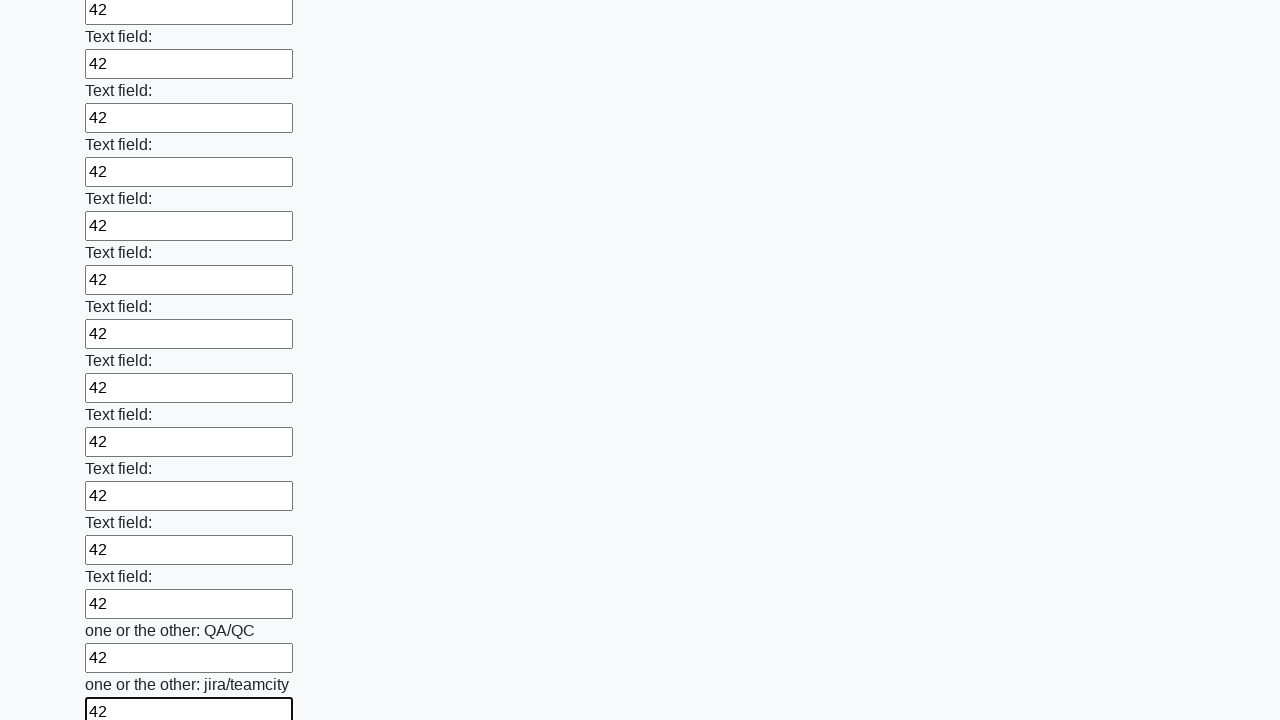

Filled input field 90 of 100 with '42' on input >> nth=89
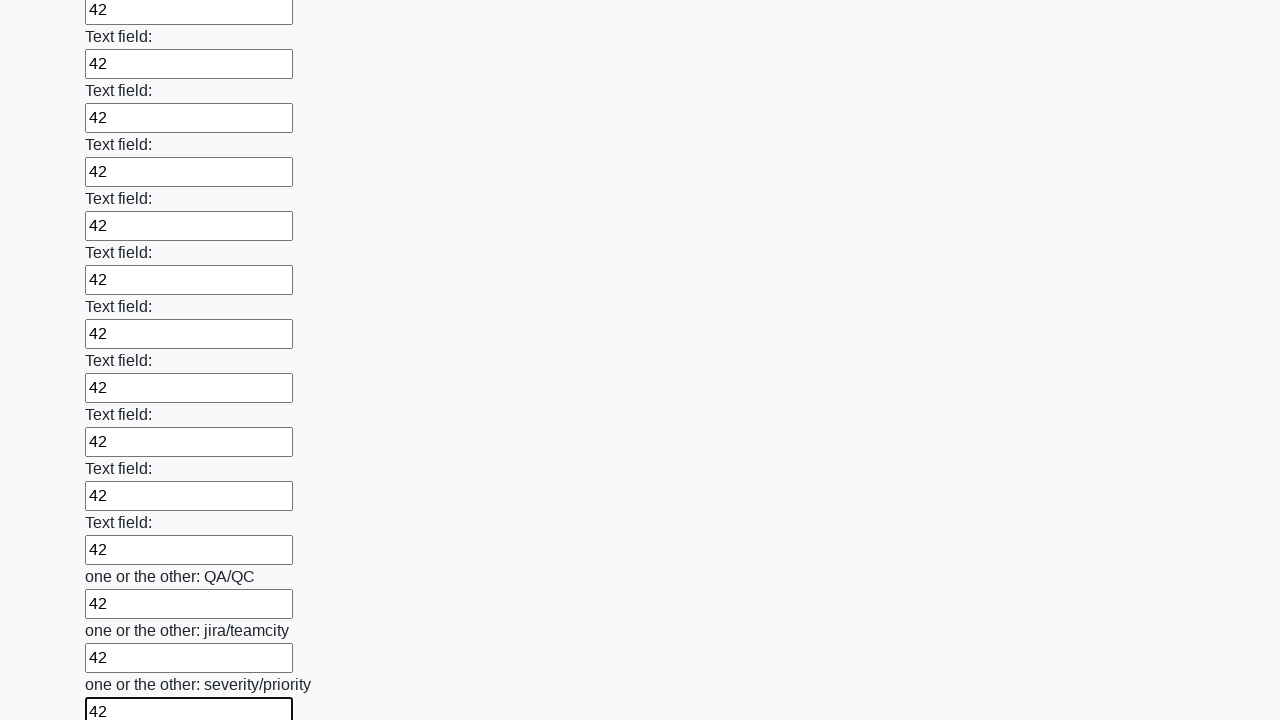

Filled input field 91 of 100 with '42' on input >> nth=90
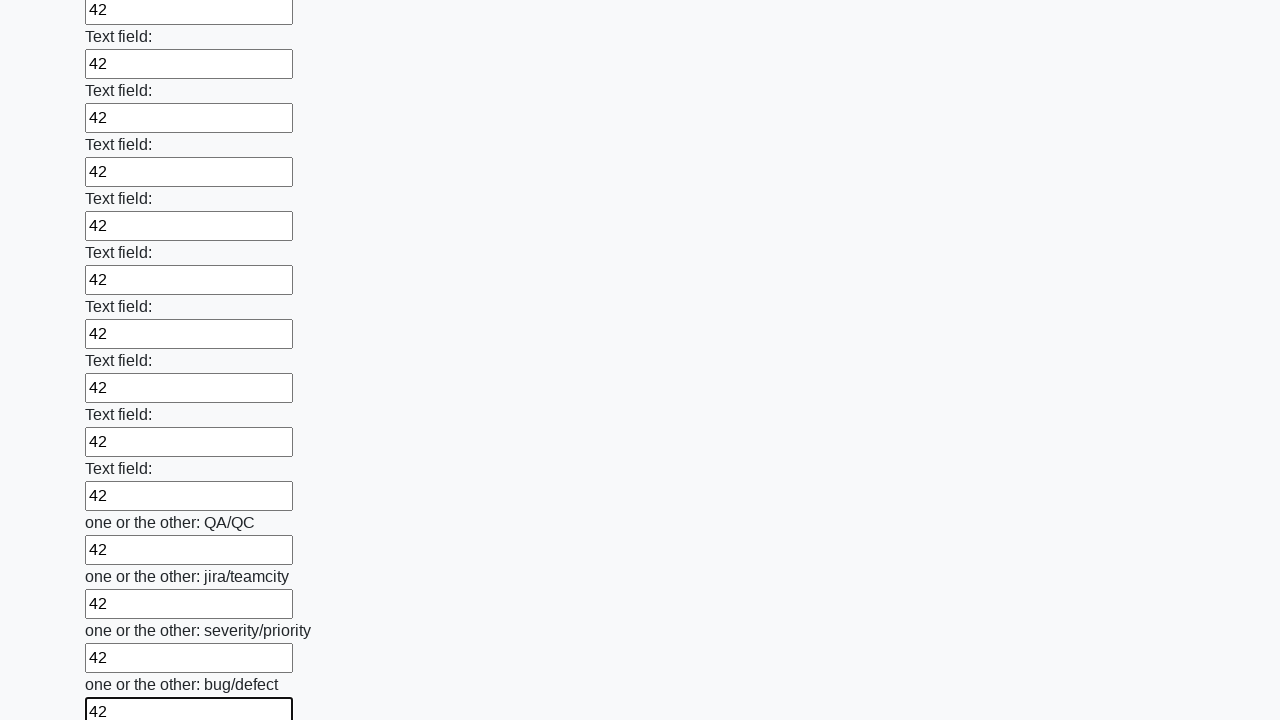

Filled input field 92 of 100 with '42' on input >> nth=91
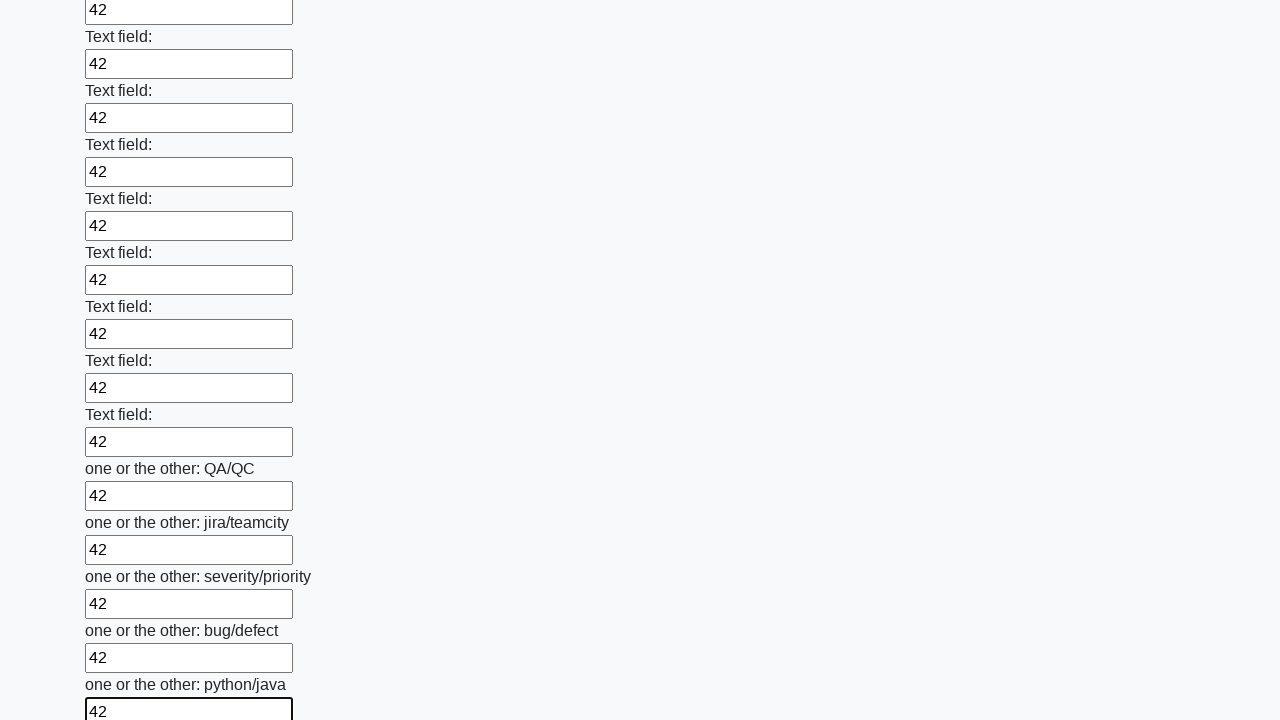

Filled input field 93 of 100 with '42' on input >> nth=92
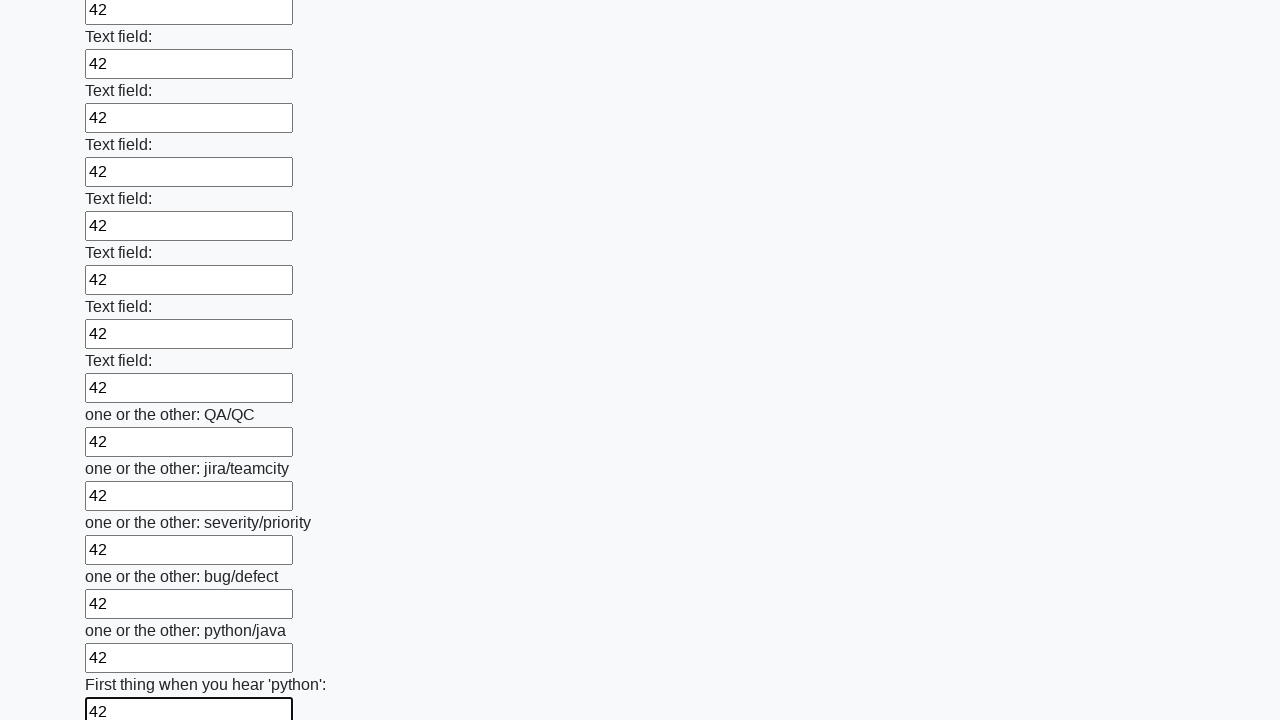

Filled input field 94 of 100 with '42' on input >> nth=93
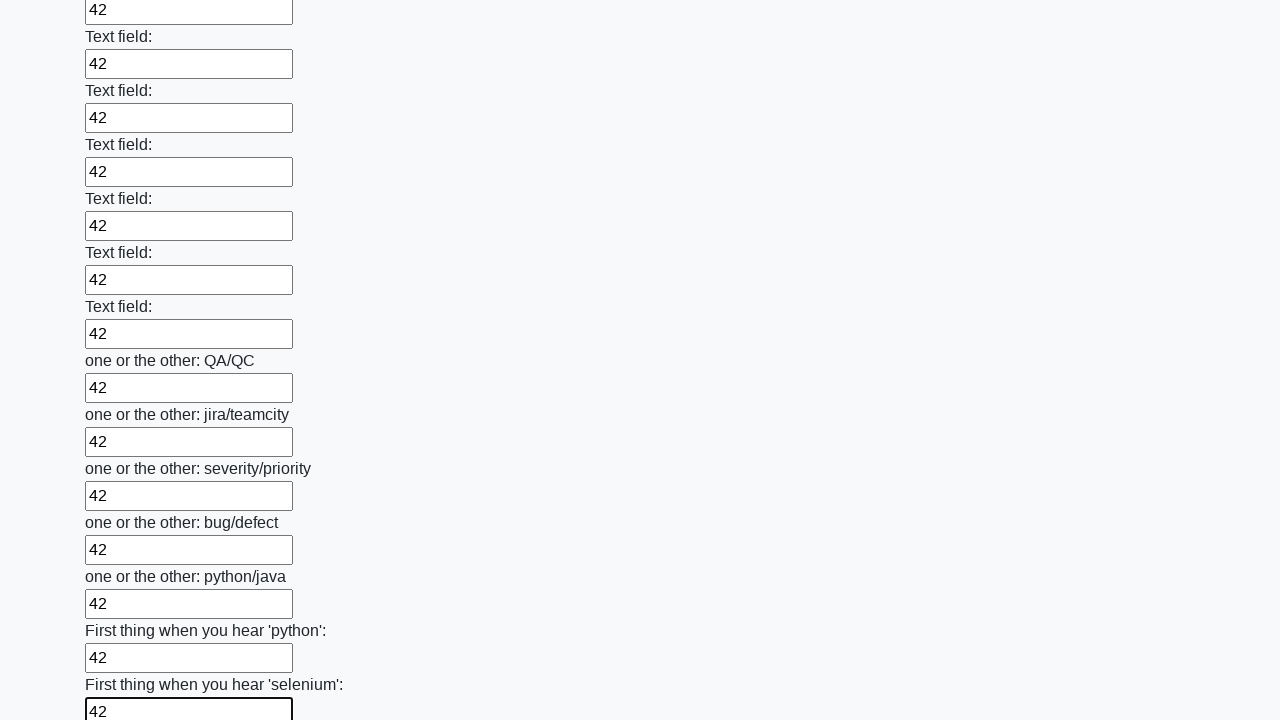

Filled input field 95 of 100 with '42' on input >> nth=94
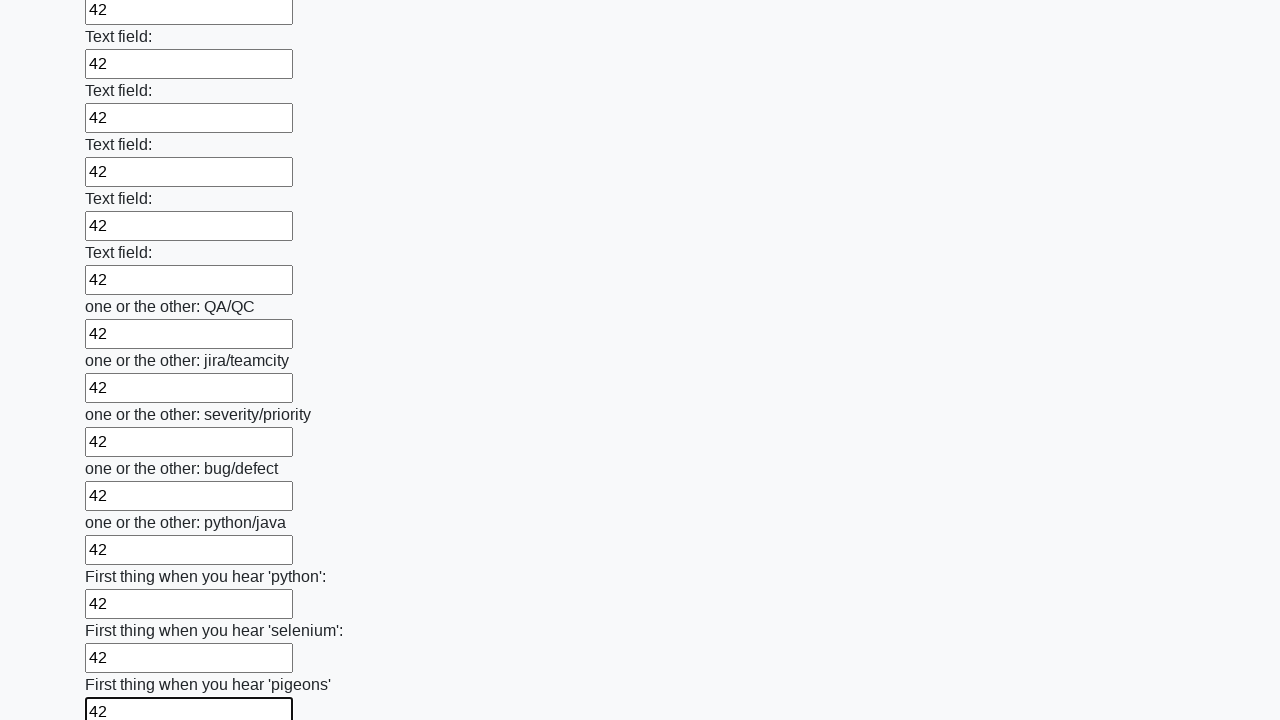

Filled input field 96 of 100 with '42' on input >> nth=95
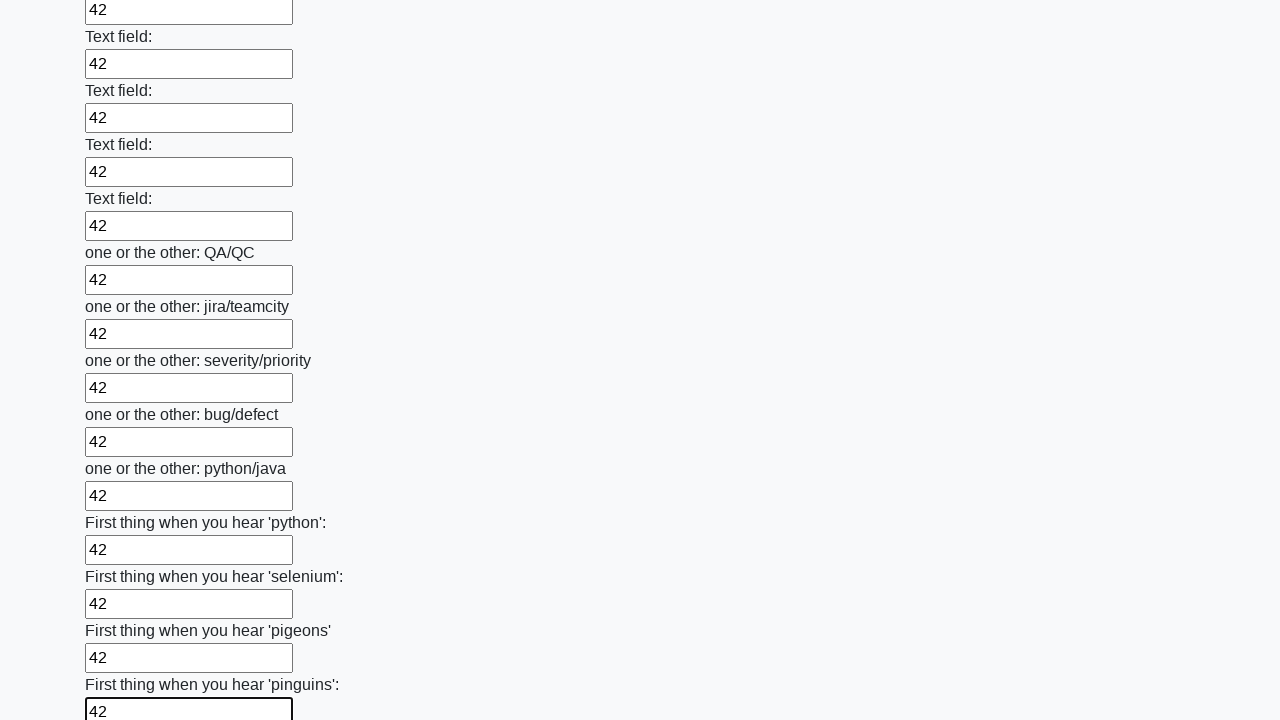

Filled input field 97 of 100 with '42' on input >> nth=96
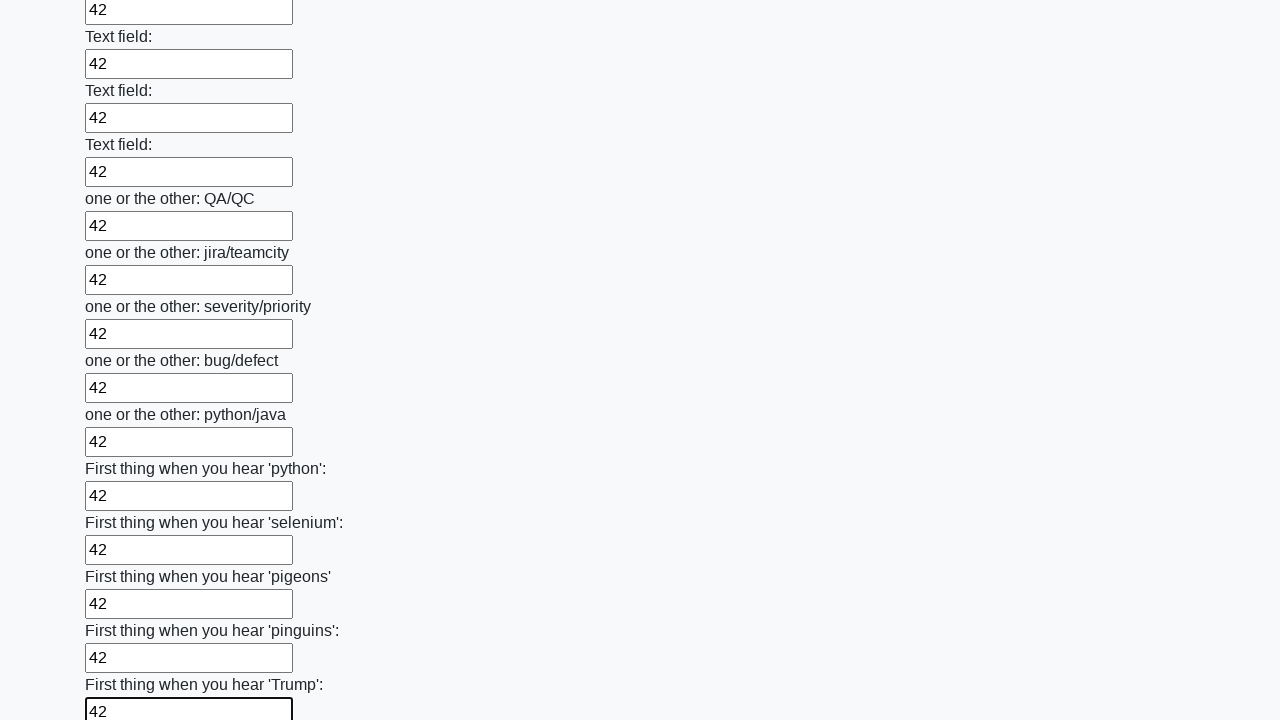

Filled input field 98 of 100 with '42' on input >> nth=97
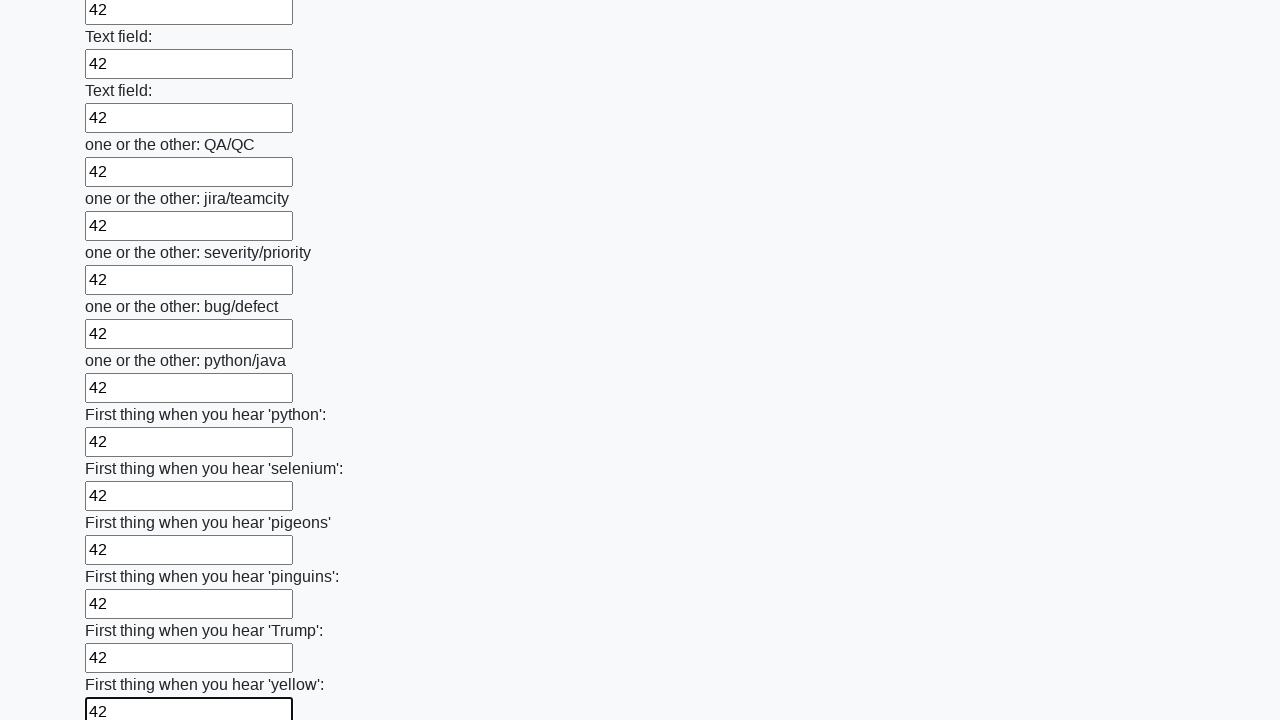

Filled input field 99 of 100 with '42' on input >> nth=98
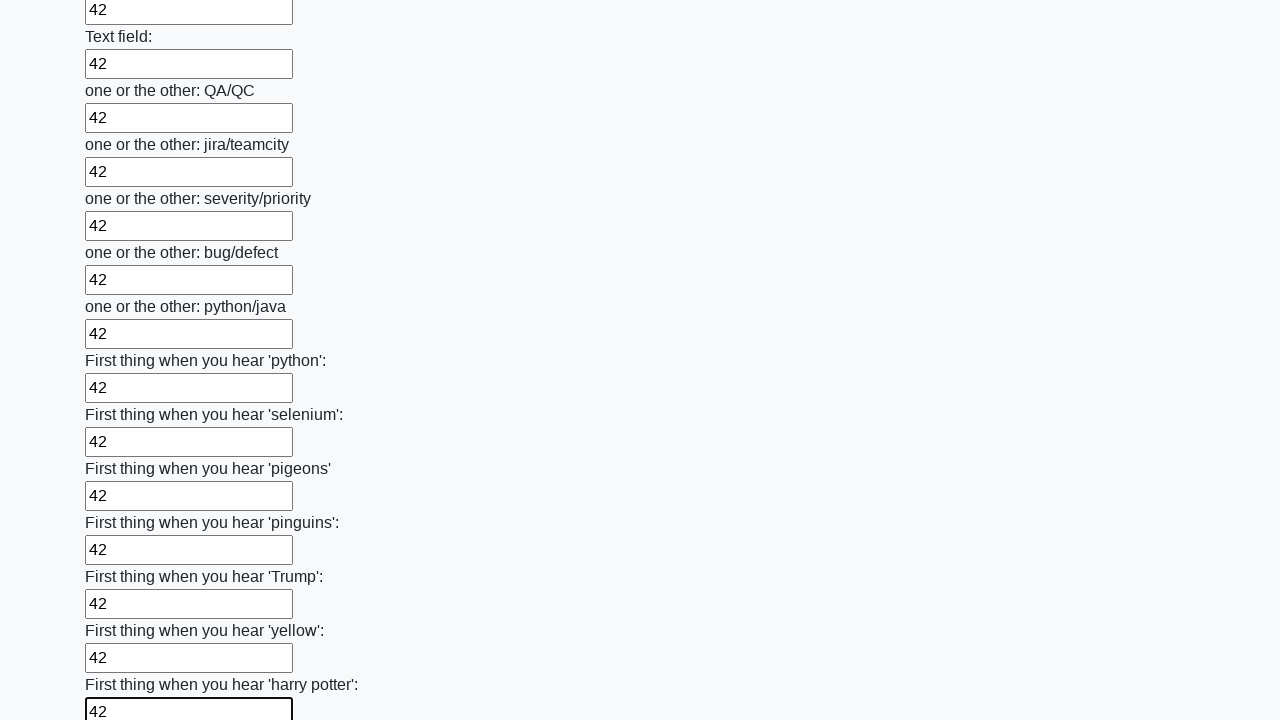

Filled input field 100 of 100 with '42' on input >> nth=99
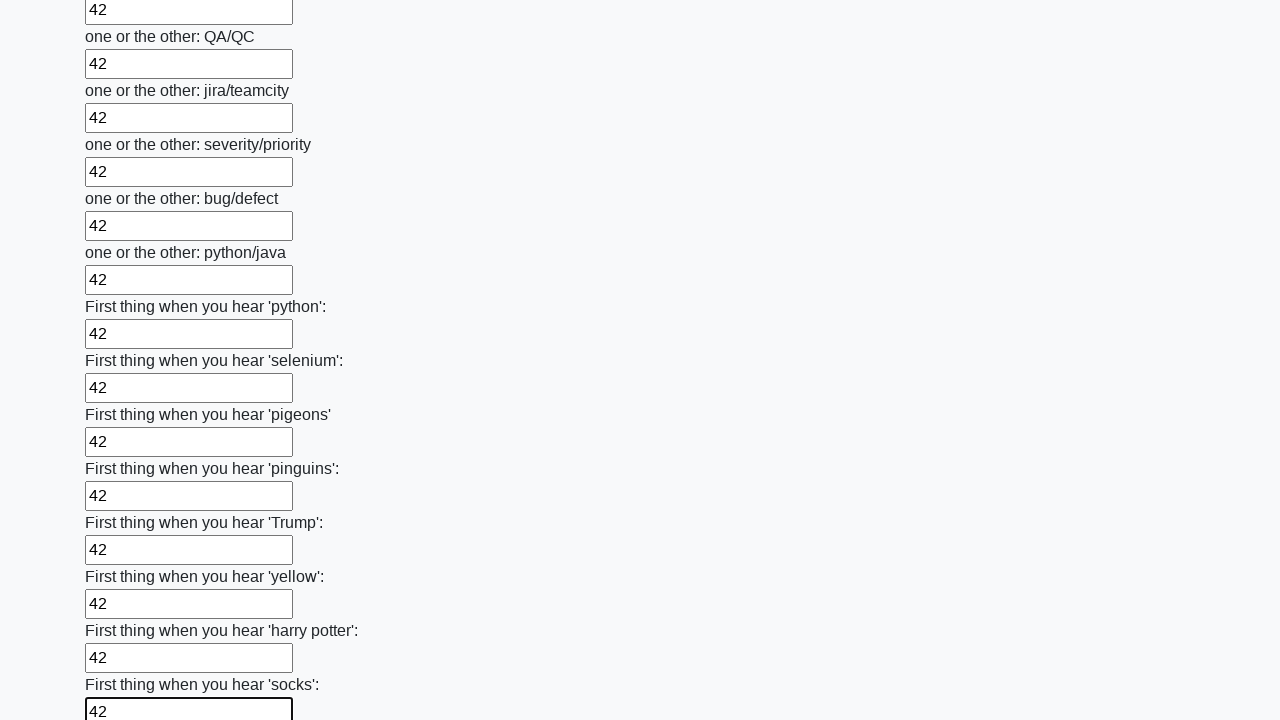

Clicked the submit button to submit the form at (123, 611) on button.btn
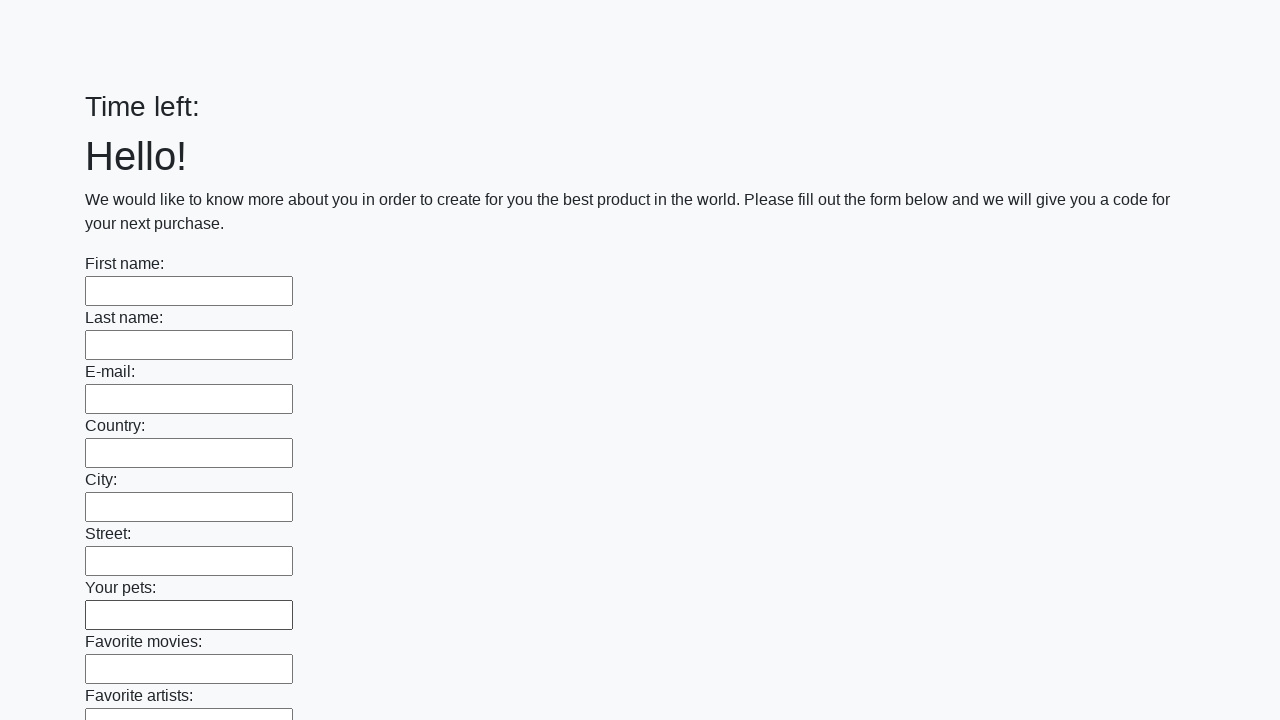

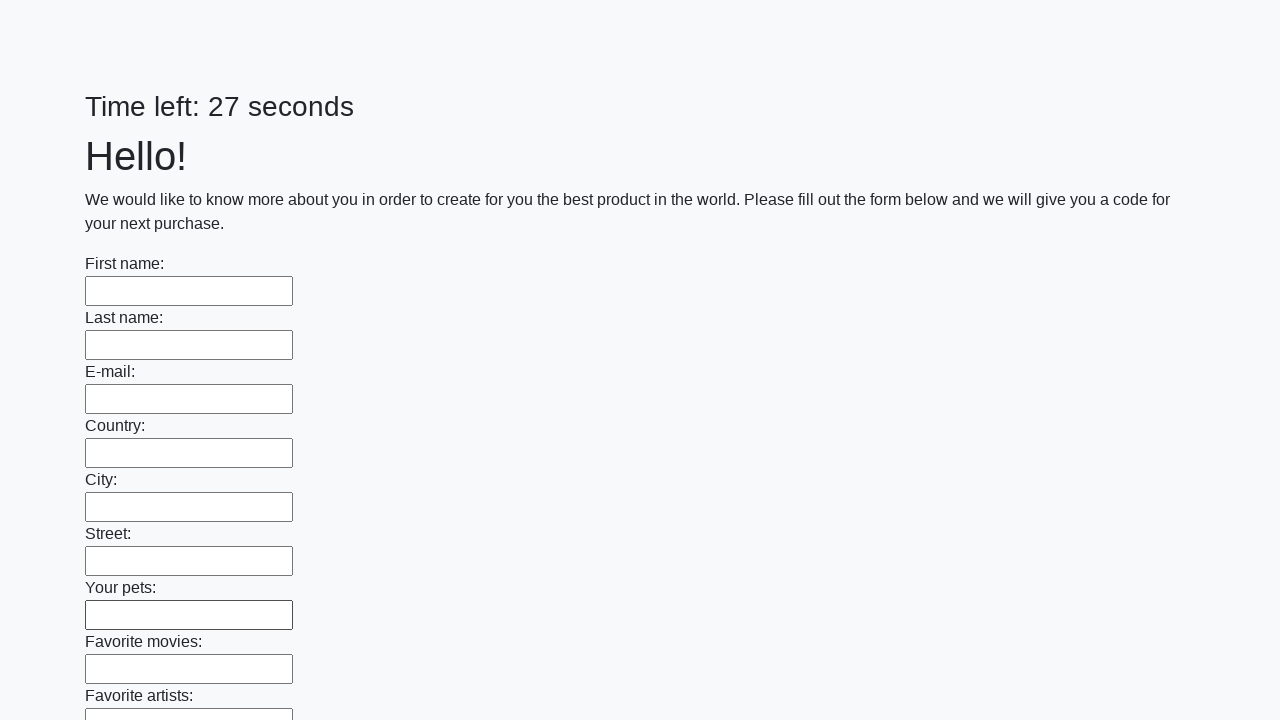